Tests filling a large form by entering the same text into all input fields and submitting, then handling the resulting alert dialog.

Starting URL: http://suninjuly.github.io/huge_form.html

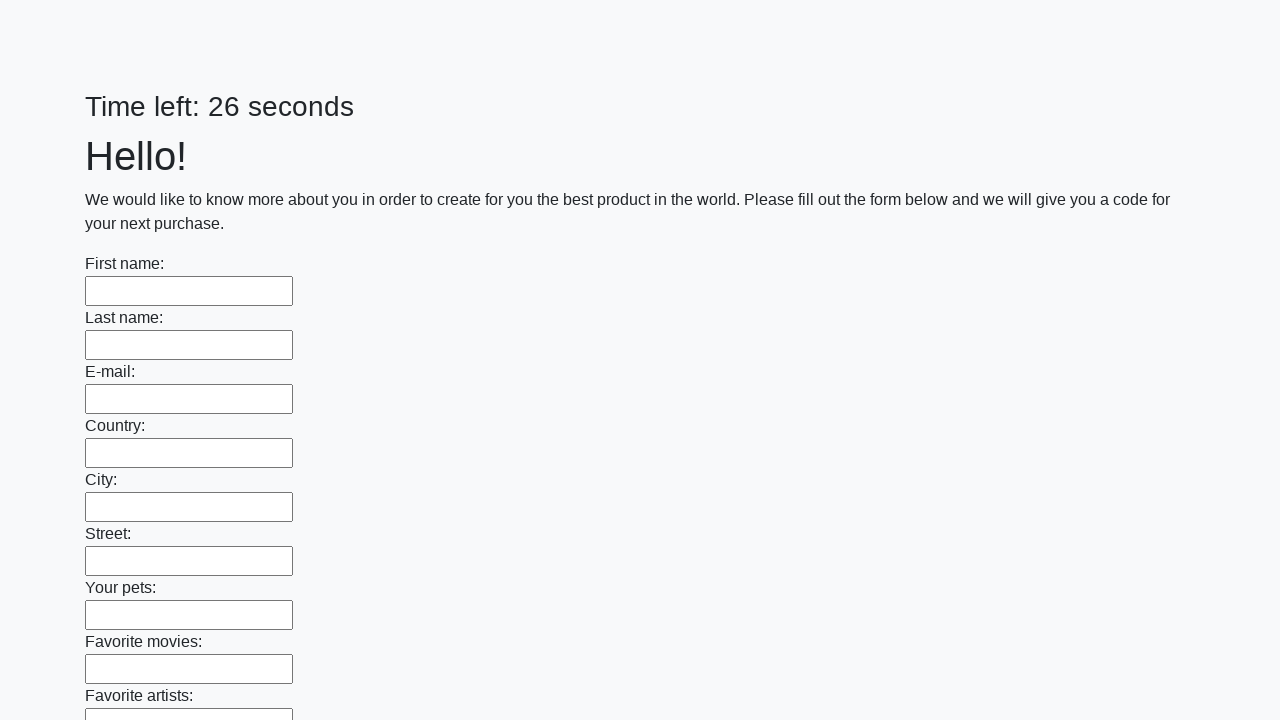

Navigated to huge form page
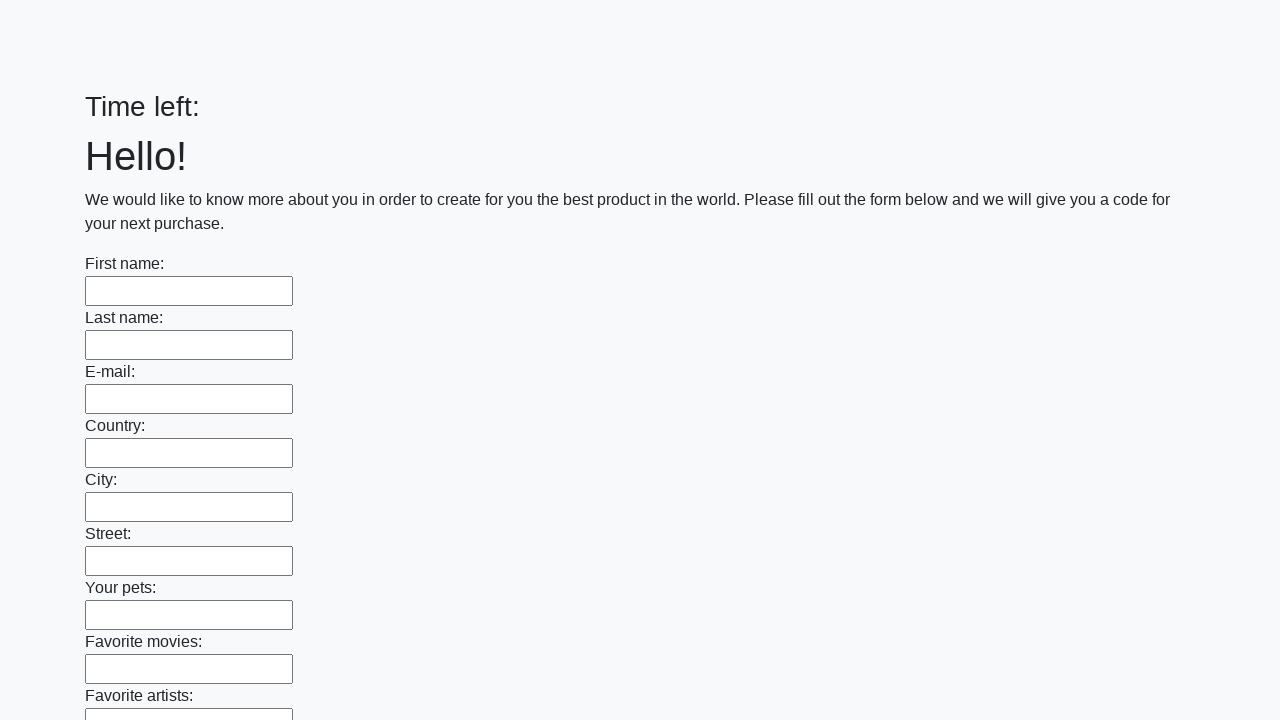

Located all input fields on the form
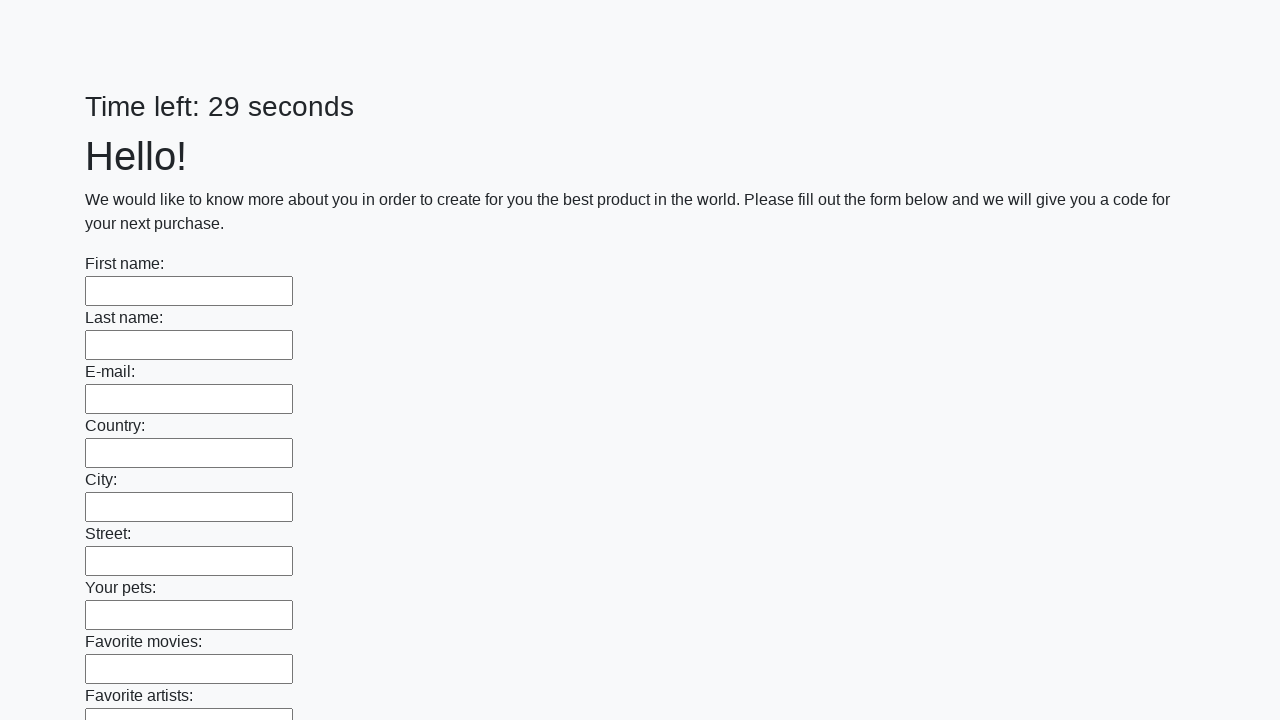

Filled input field with 'Мой ответ' on input >> nth=0
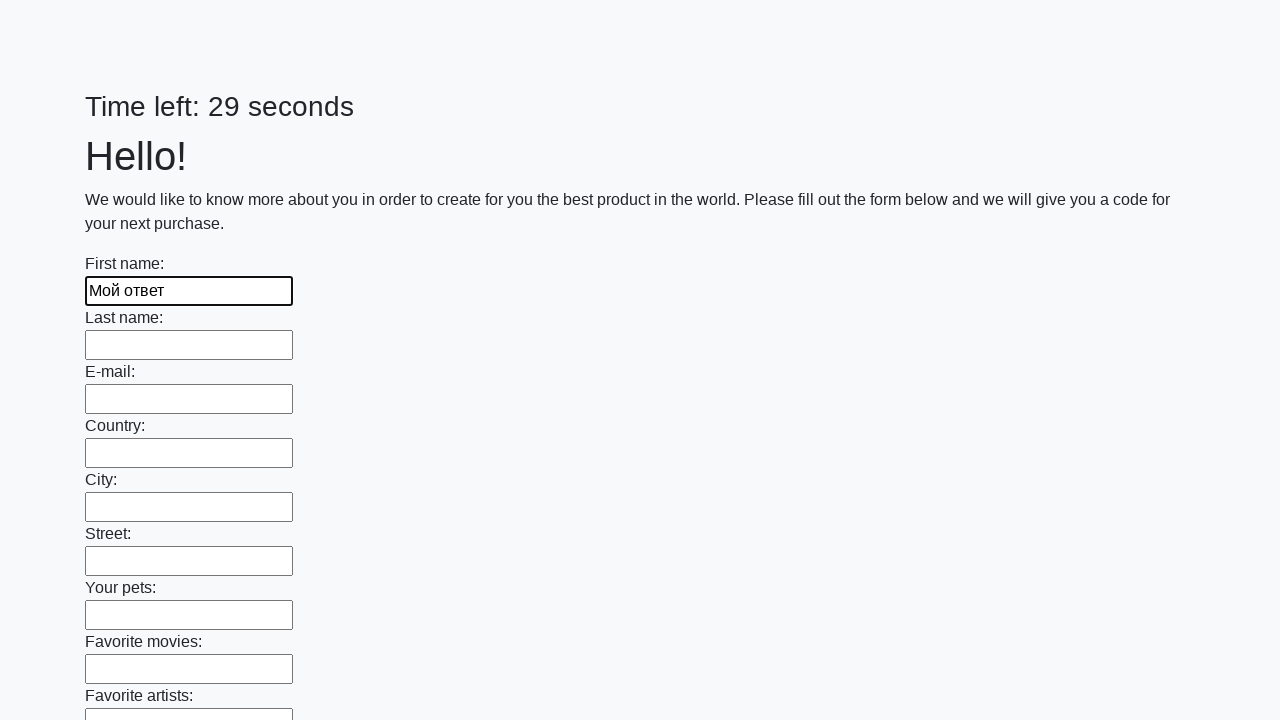

Filled input field with 'Мой ответ' on input >> nth=1
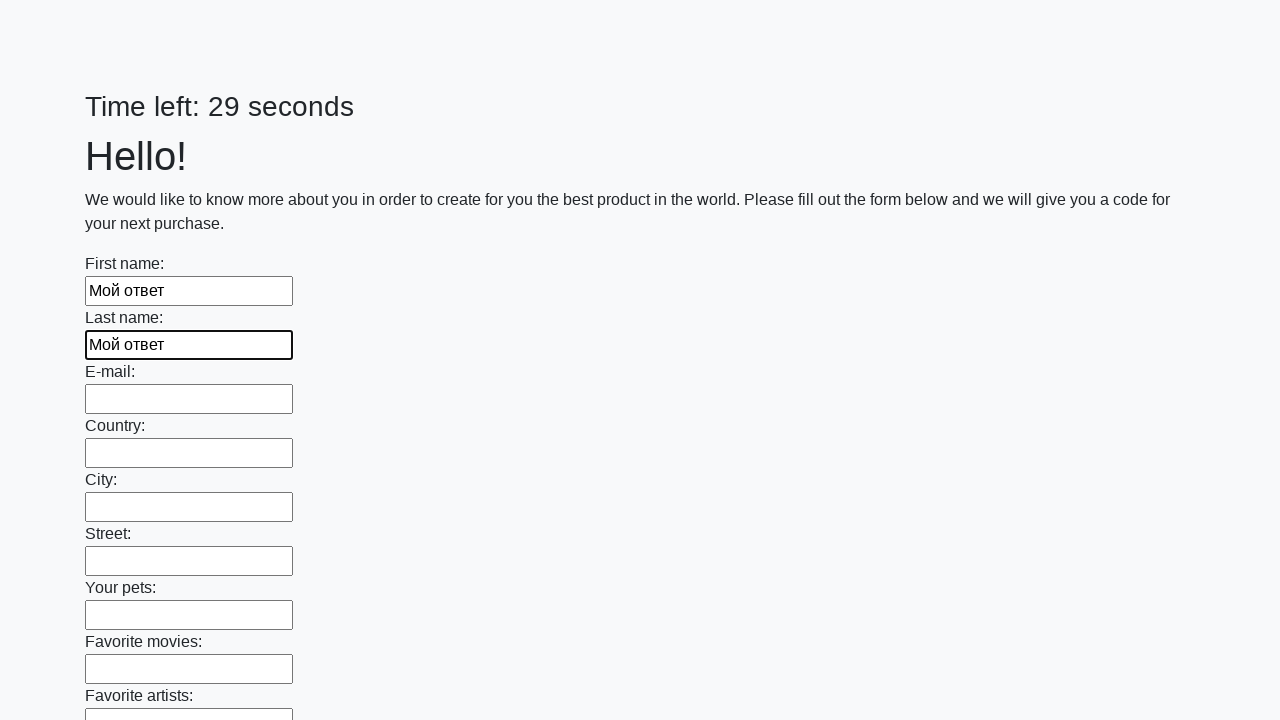

Filled input field with 'Мой ответ' on input >> nth=2
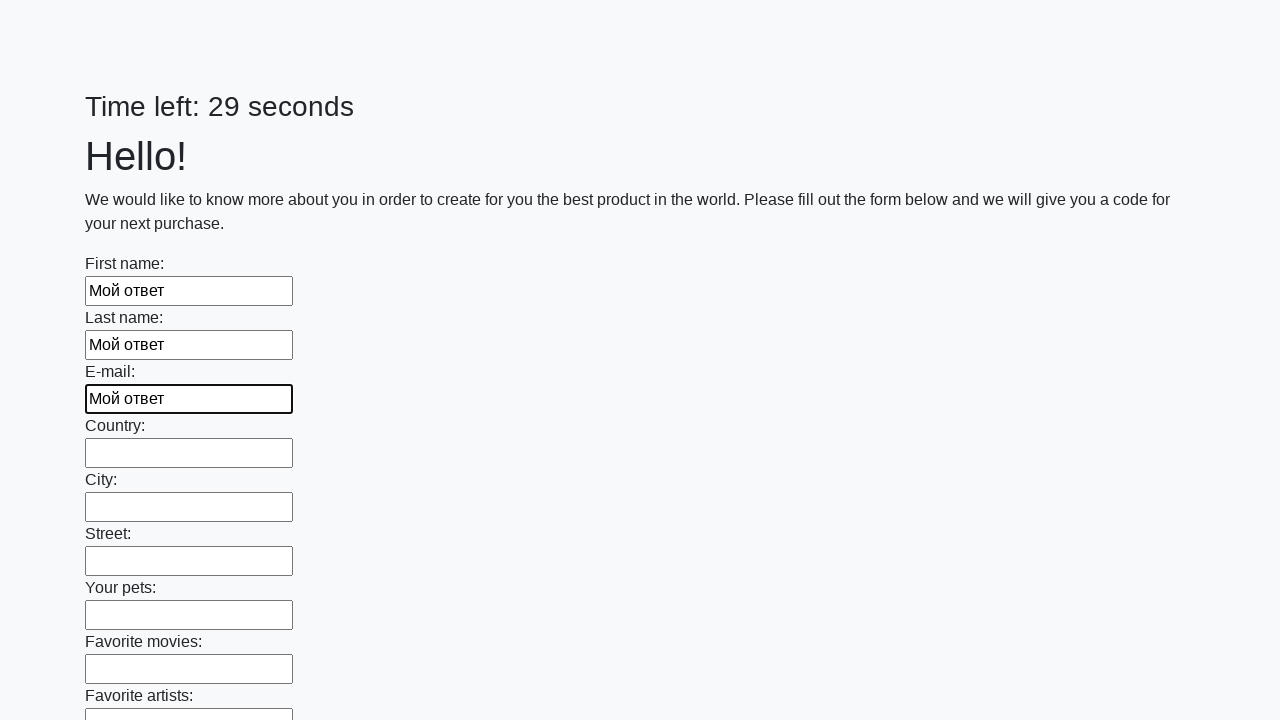

Filled input field with 'Мой ответ' on input >> nth=3
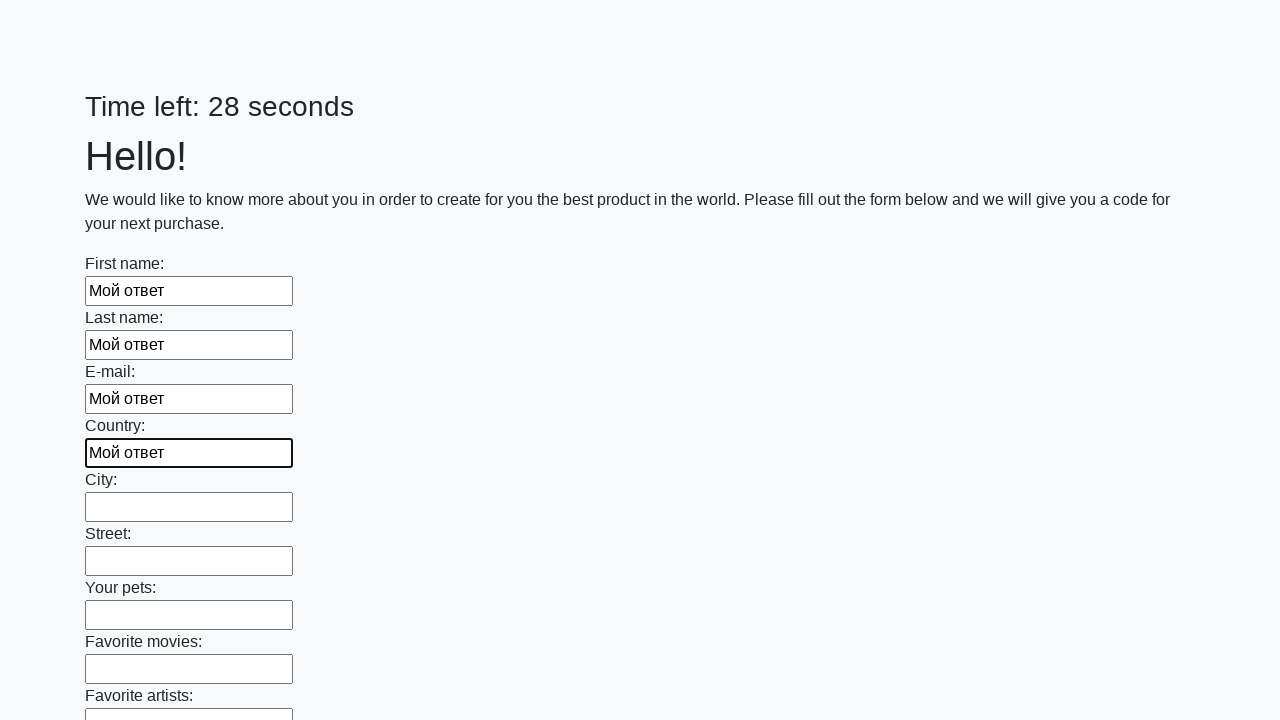

Filled input field with 'Мой ответ' on input >> nth=4
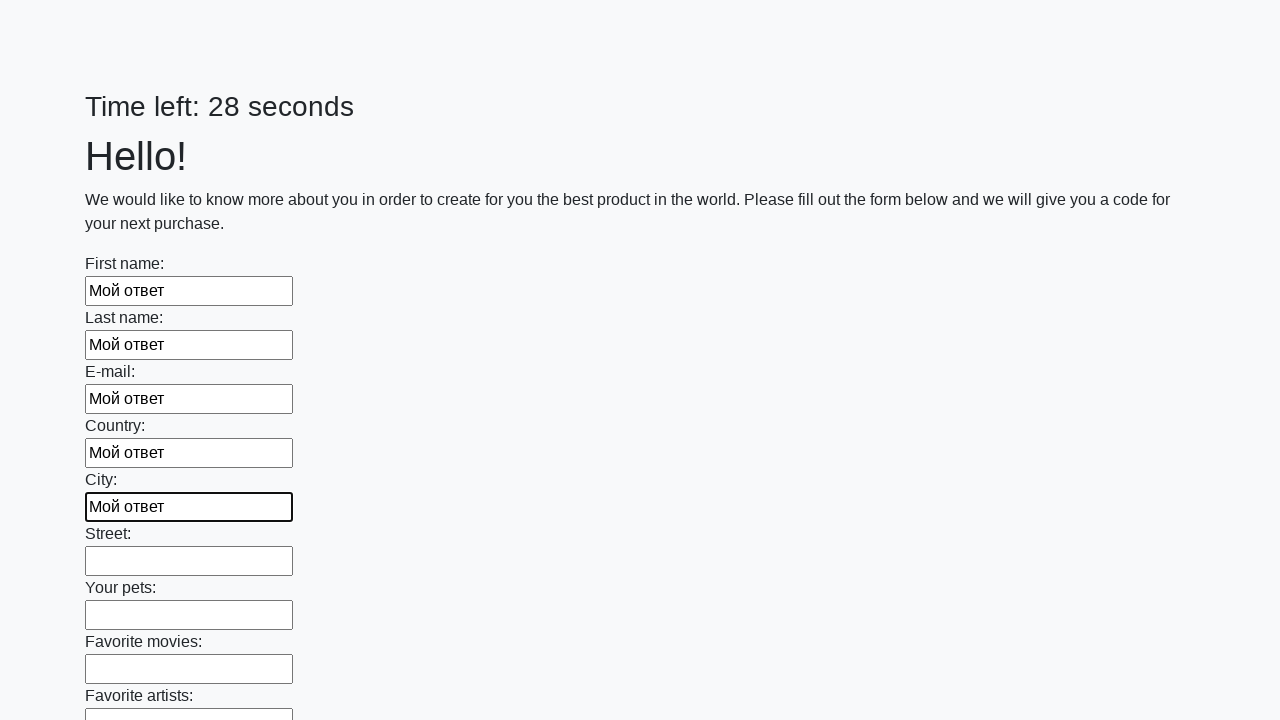

Filled input field with 'Мой ответ' on input >> nth=5
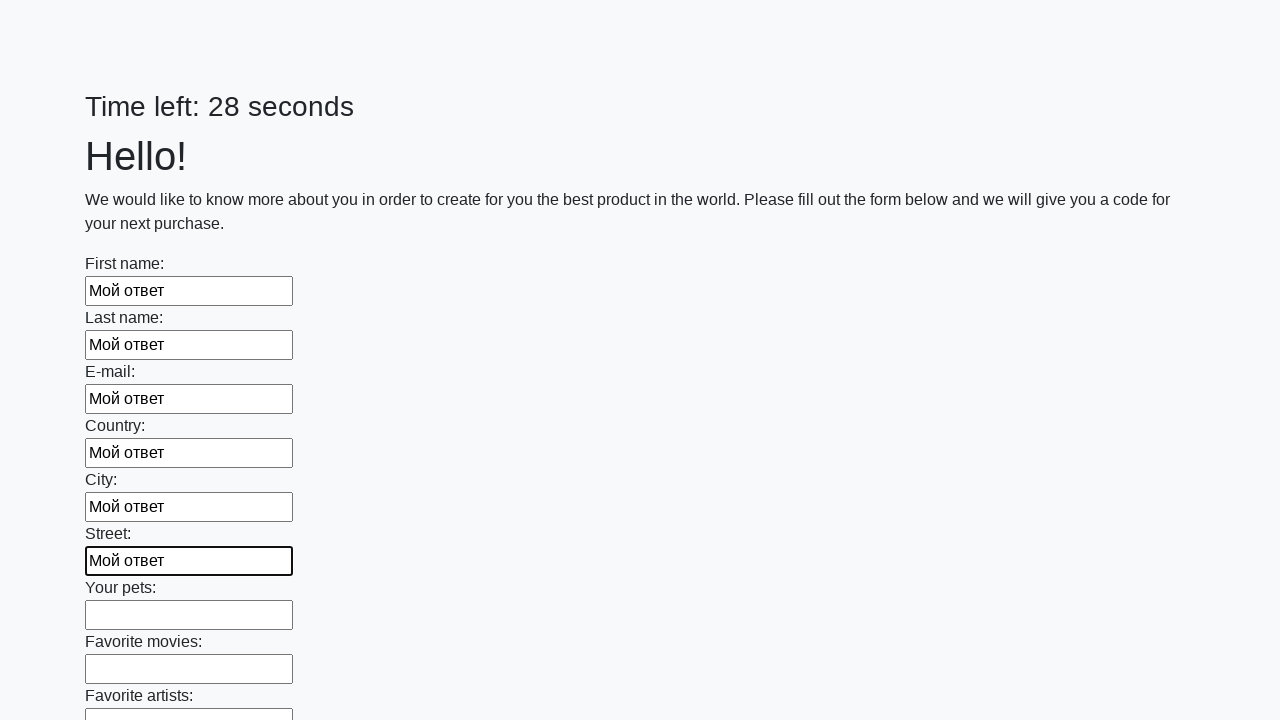

Filled input field with 'Мой ответ' on input >> nth=6
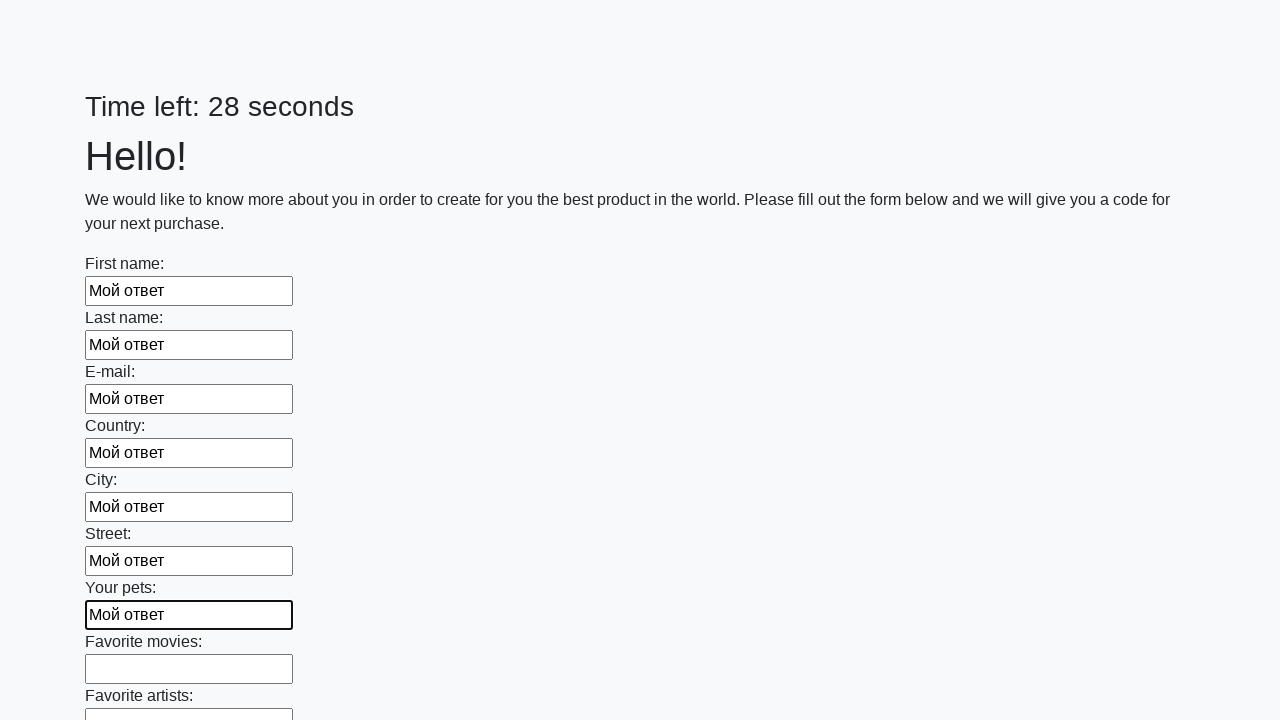

Filled input field with 'Мой ответ' on input >> nth=7
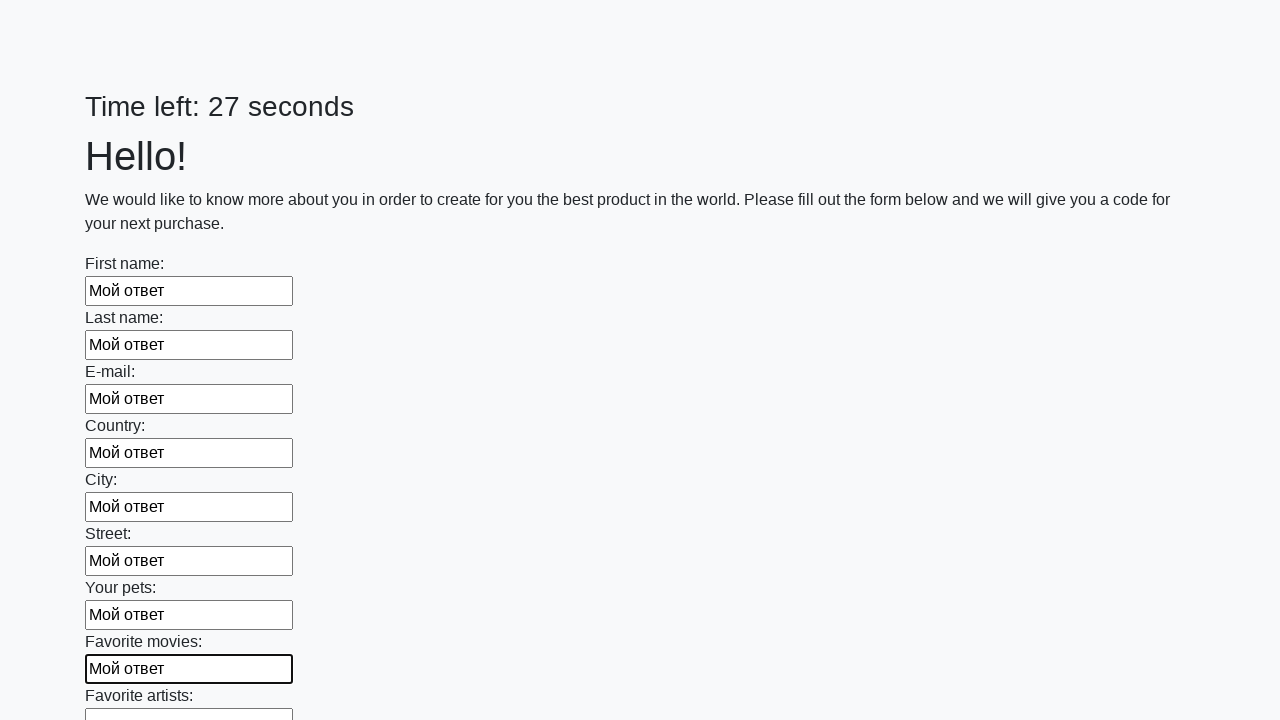

Filled input field with 'Мой ответ' on input >> nth=8
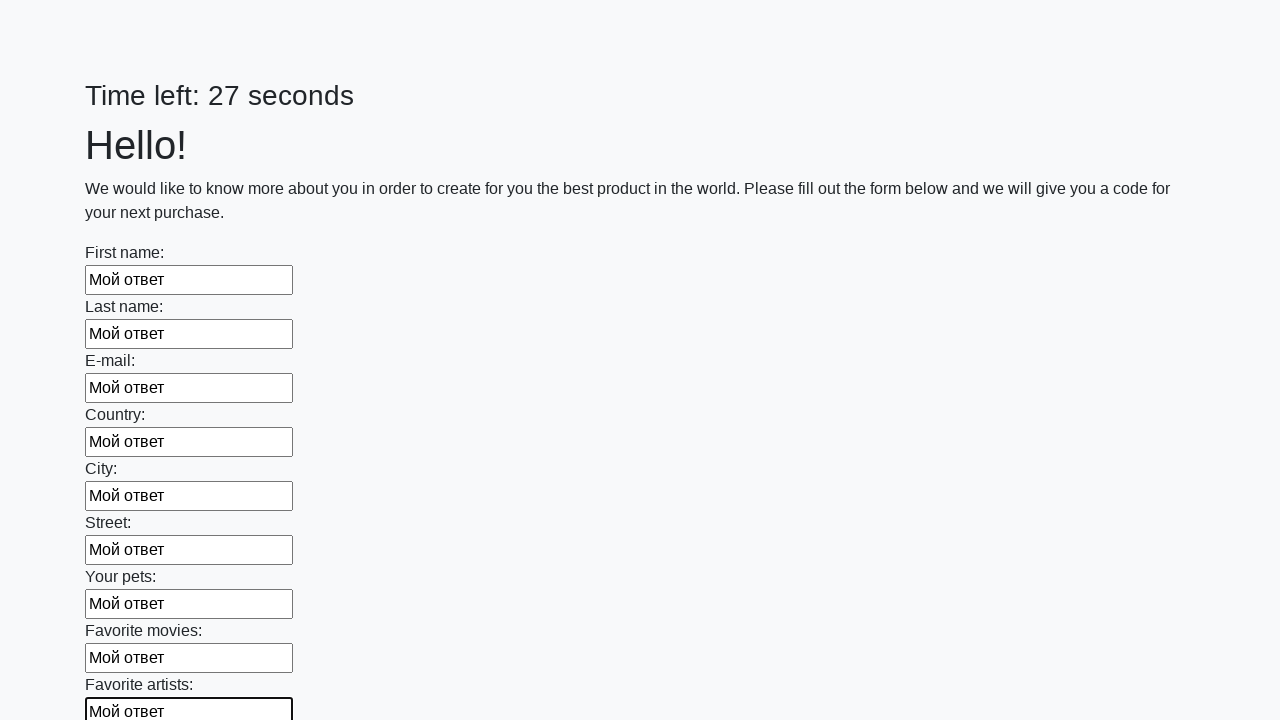

Filled input field with 'Мой ответ' on input >> nth=9
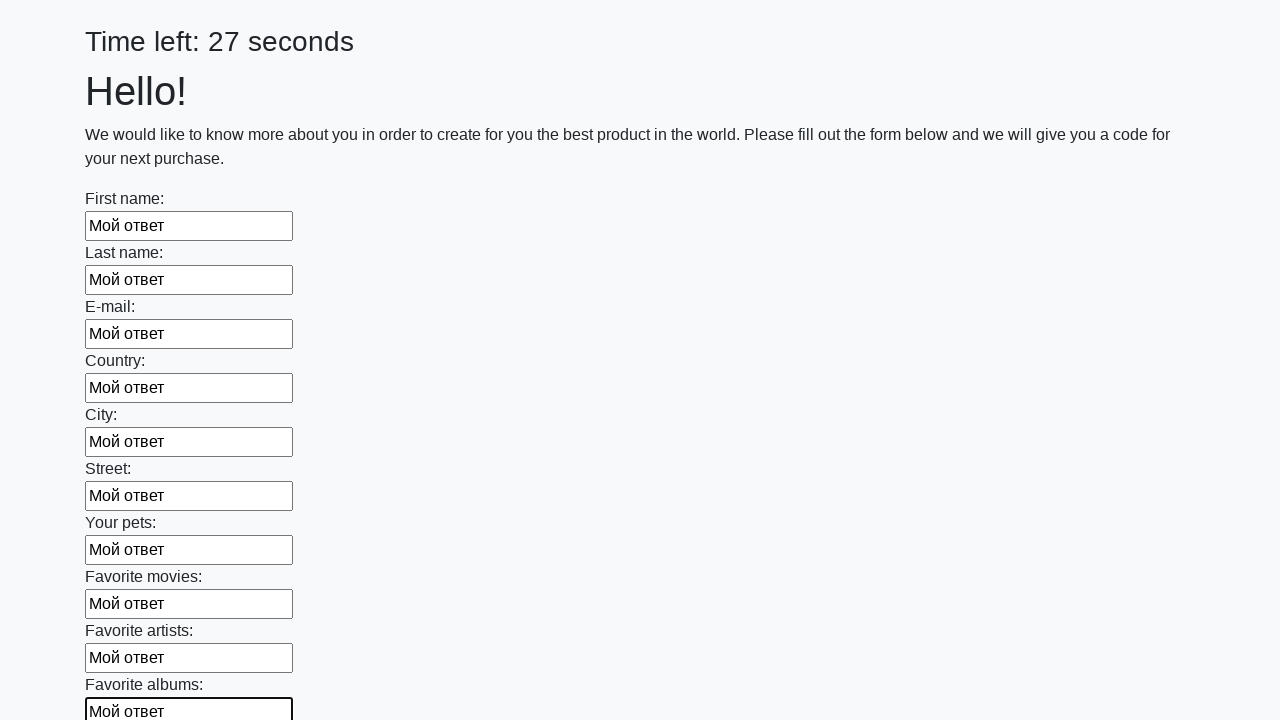

Filled input field with 'Мой ответ' on input >> nth=10
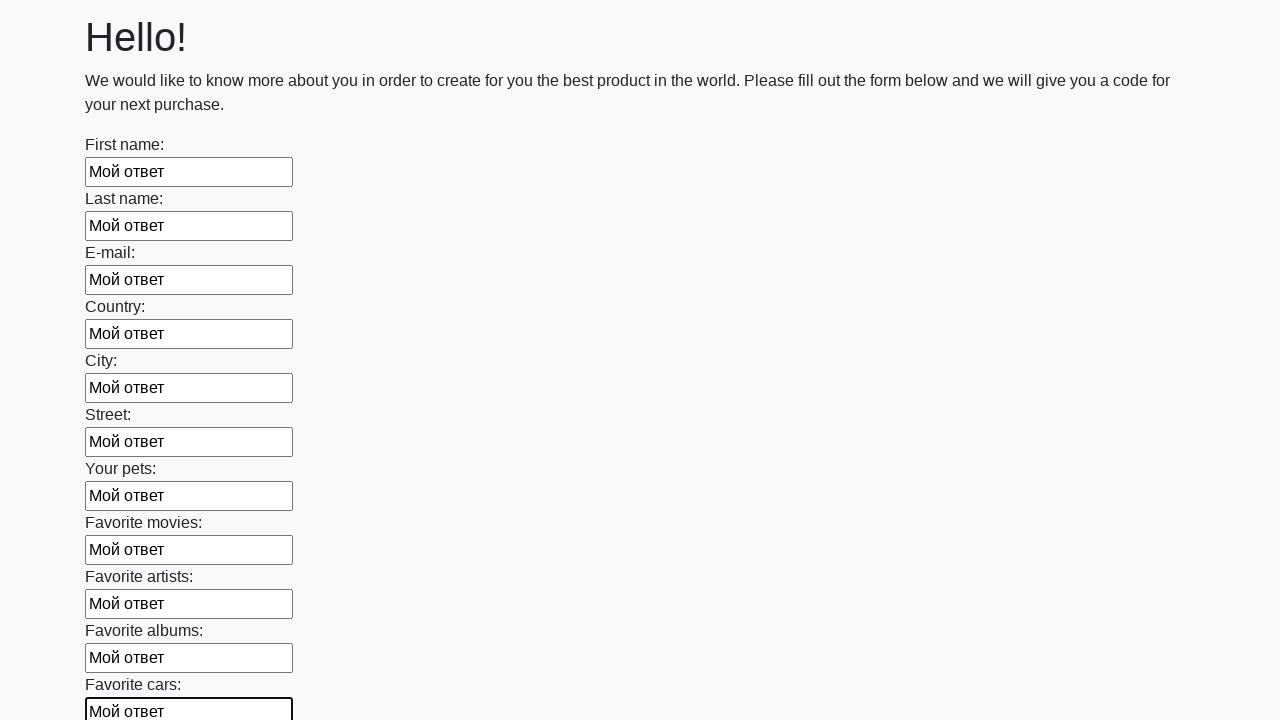

Filled input field with 'Мой ответ' on input >> nth=11
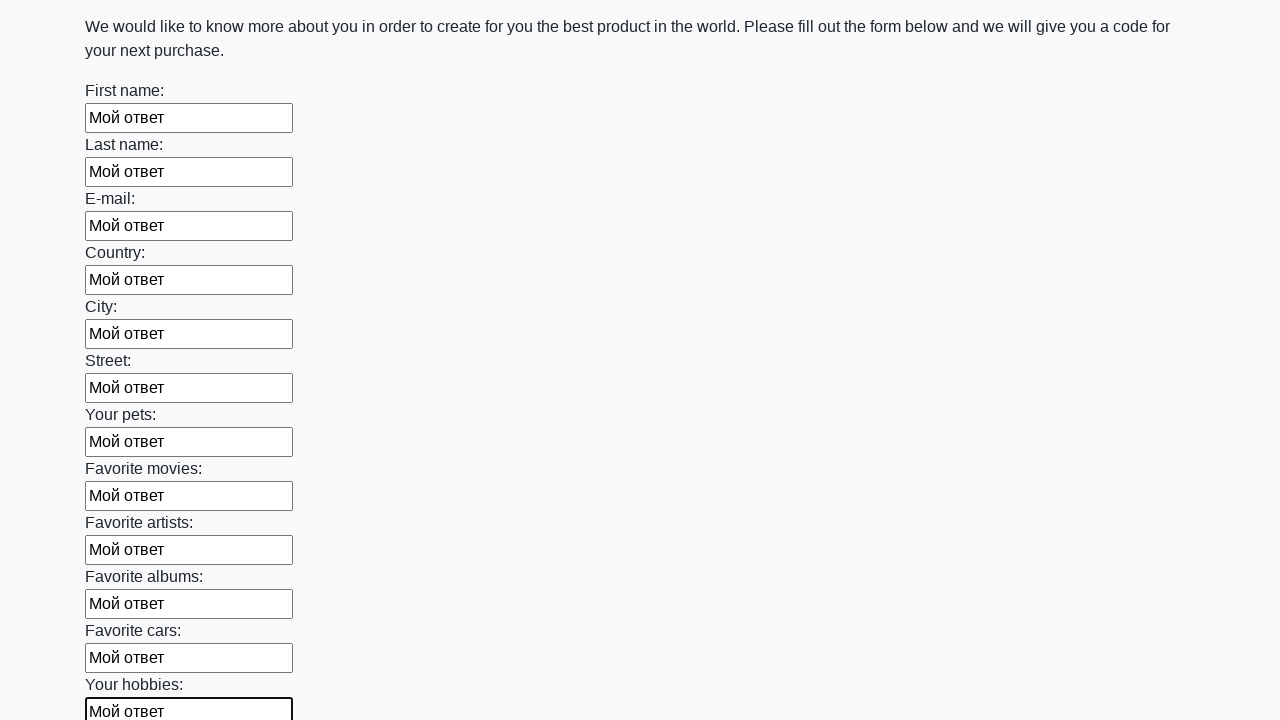

Filled input field with 'Мой ответ' on input >> nth=12
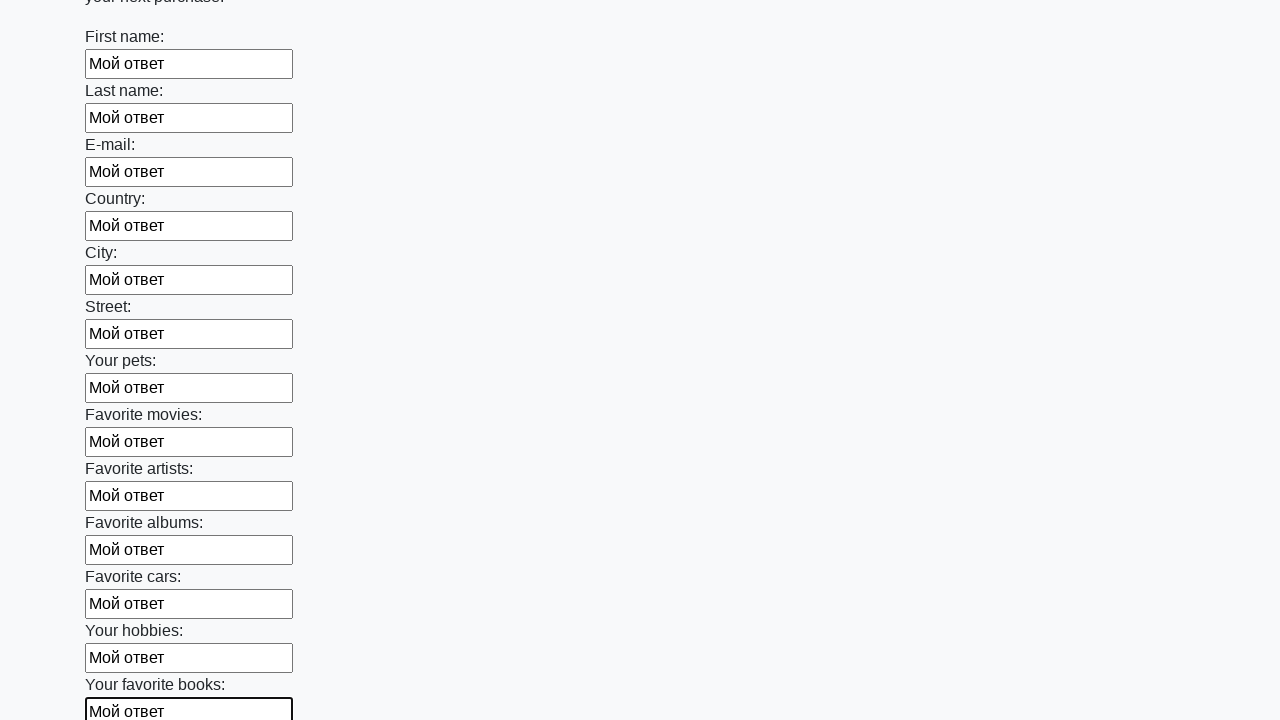

Filled input field with 'Мой ответ' on input >> nth=13
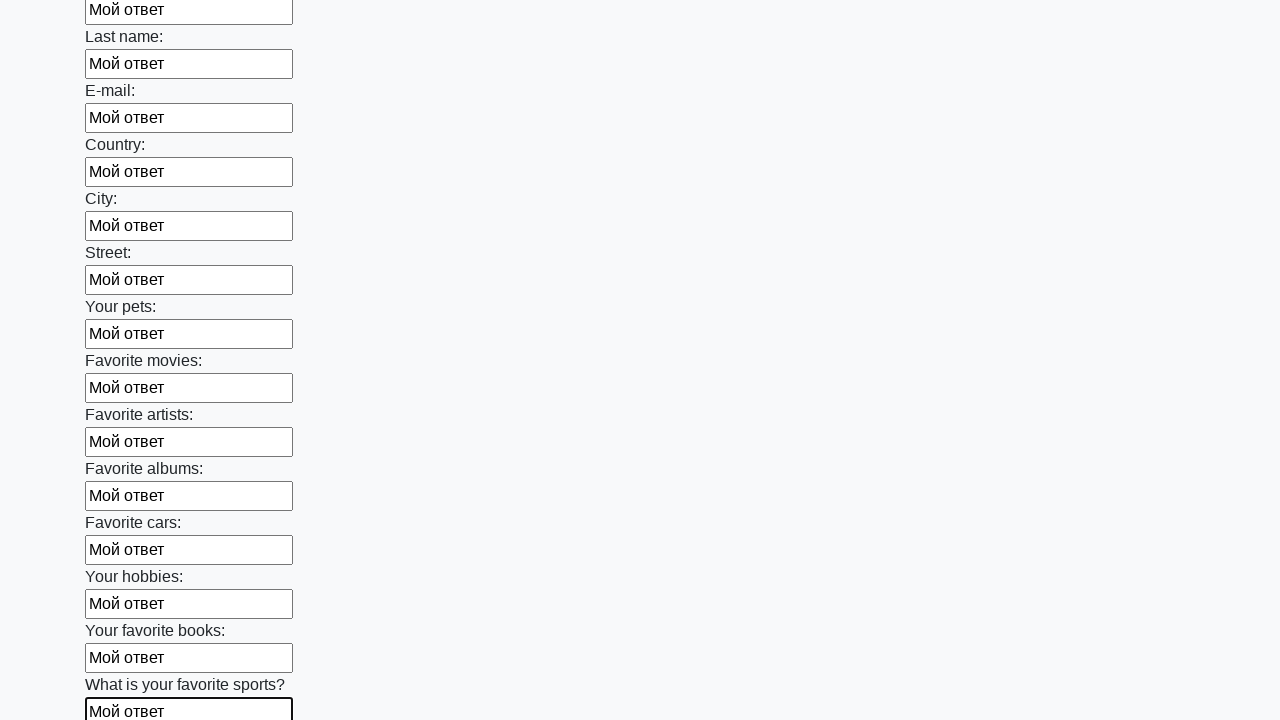

Filled input field with 'Мой ответ' on input >> nth=14
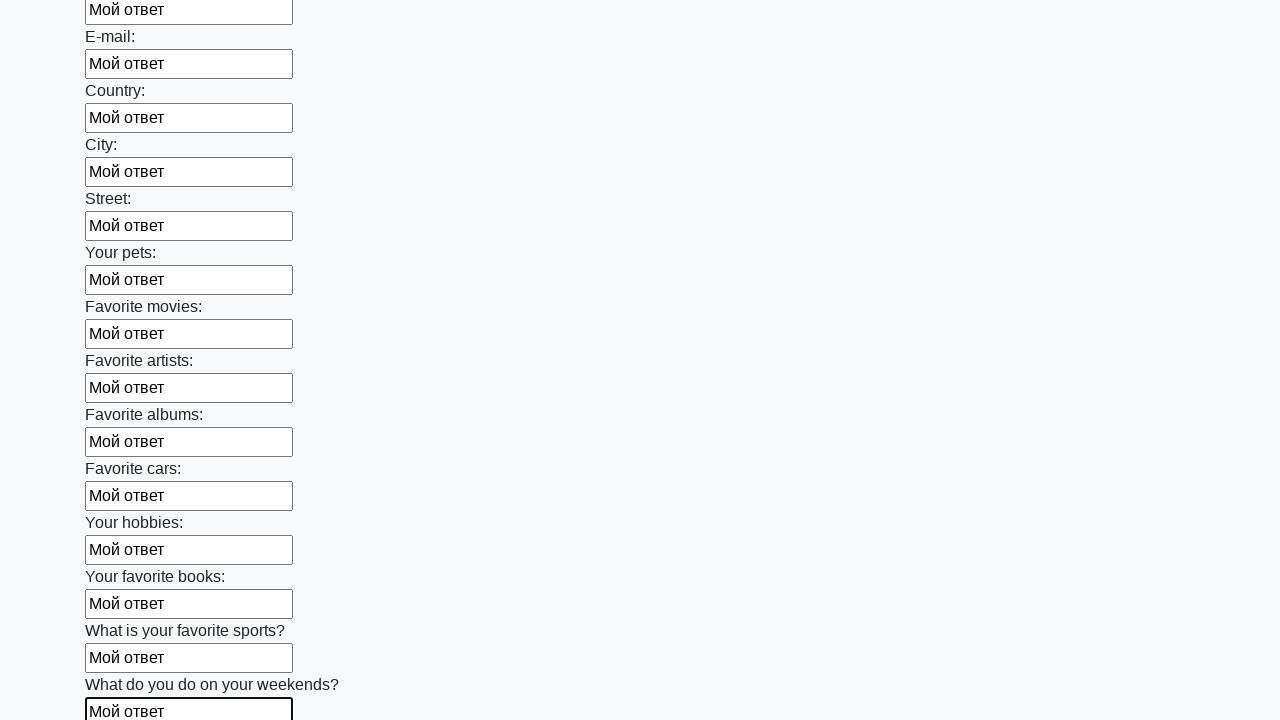

Filled input field with 'Мой ответ' on input >> nth=15
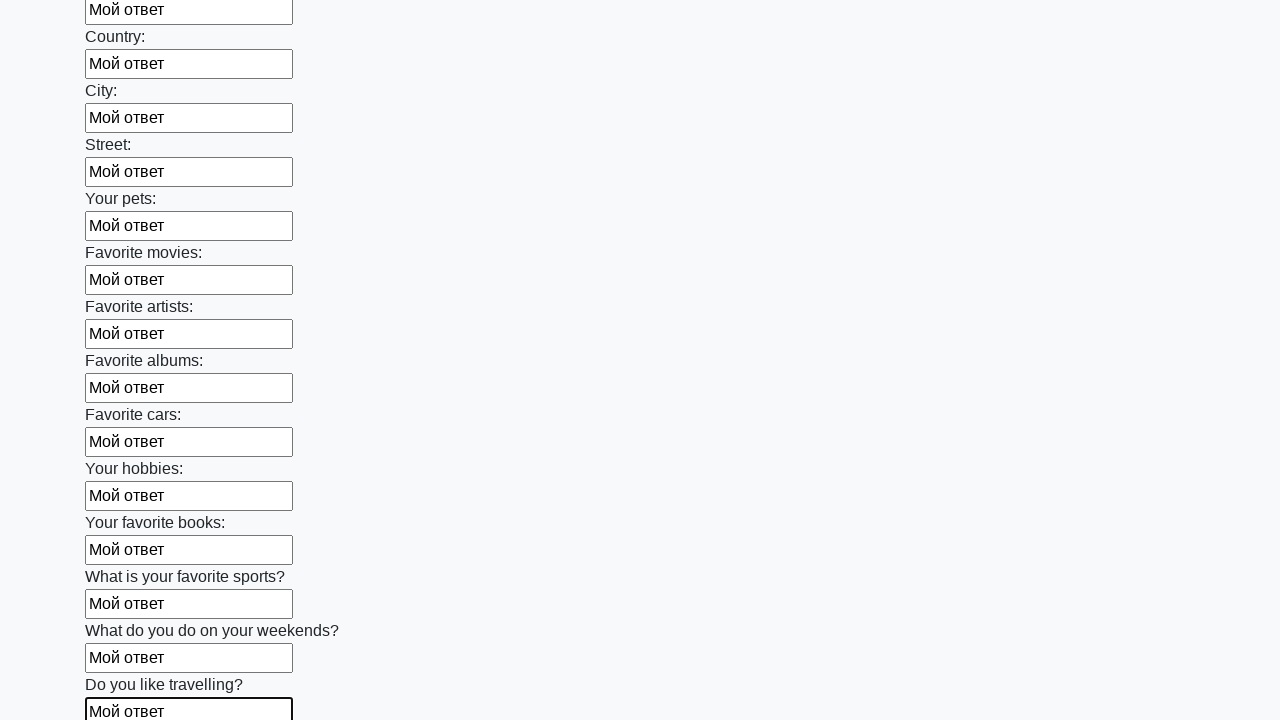

Filled input field with 'Мой ответ' on input >> nth=16
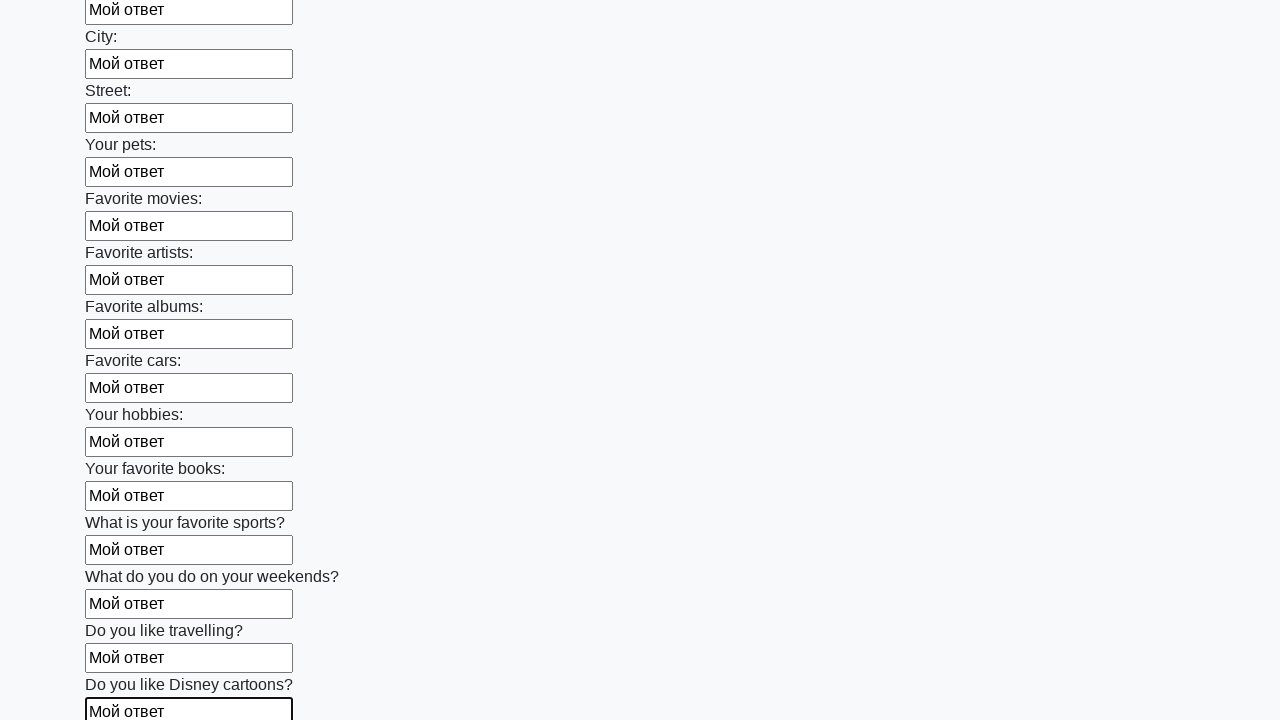

Filled input field with 'Мой ответ' on input >> nth=17
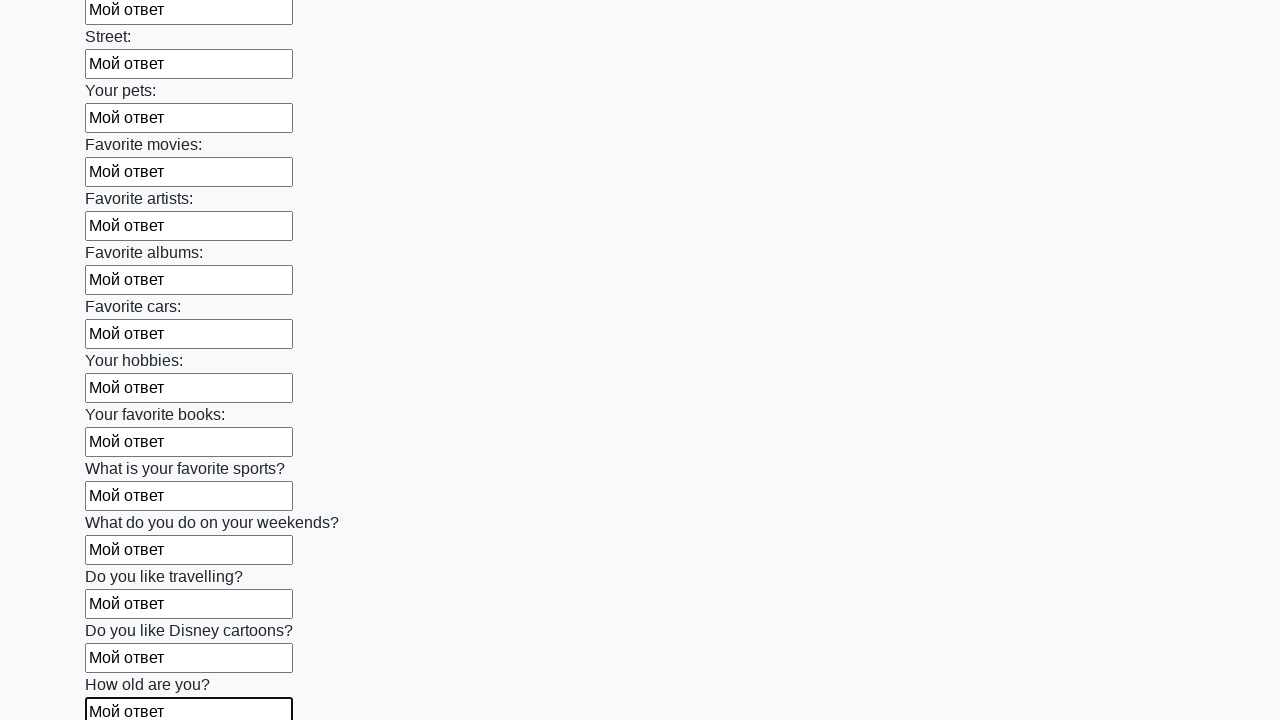

Filled input field with 'Мой ответ' on input >> nth=18
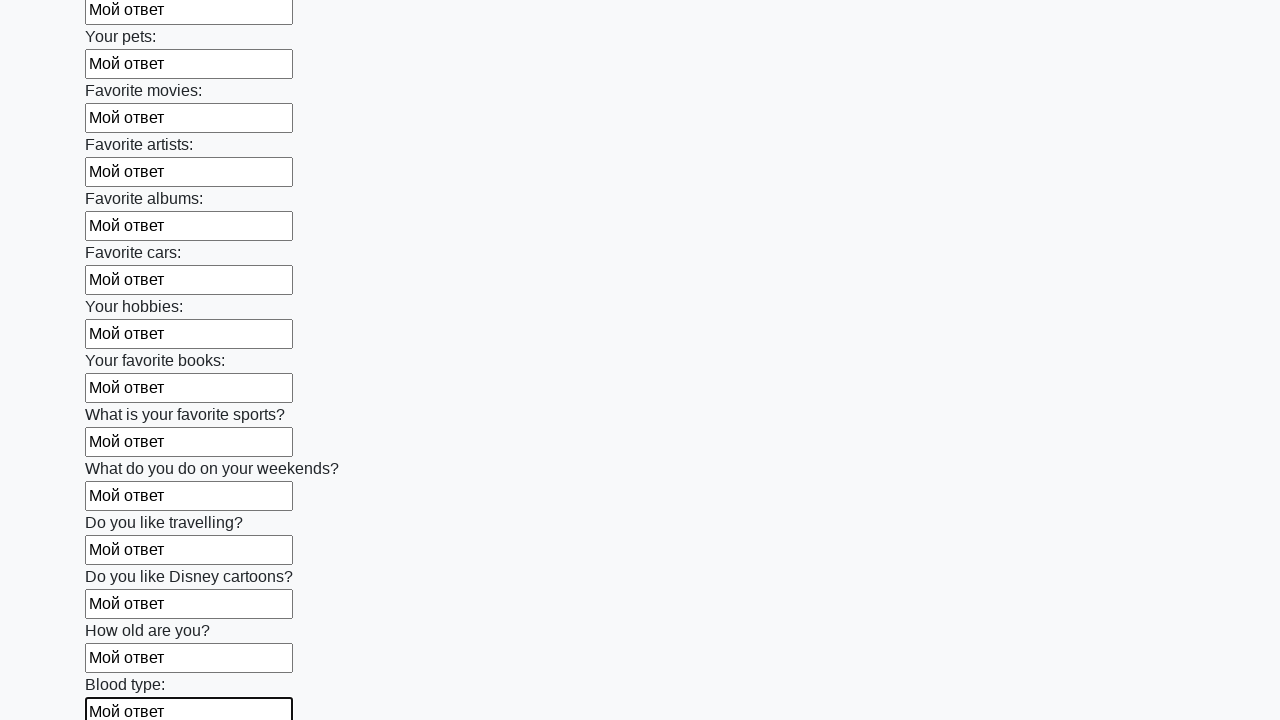

Filled input field with 'Мой ответ' on input >> nth=19
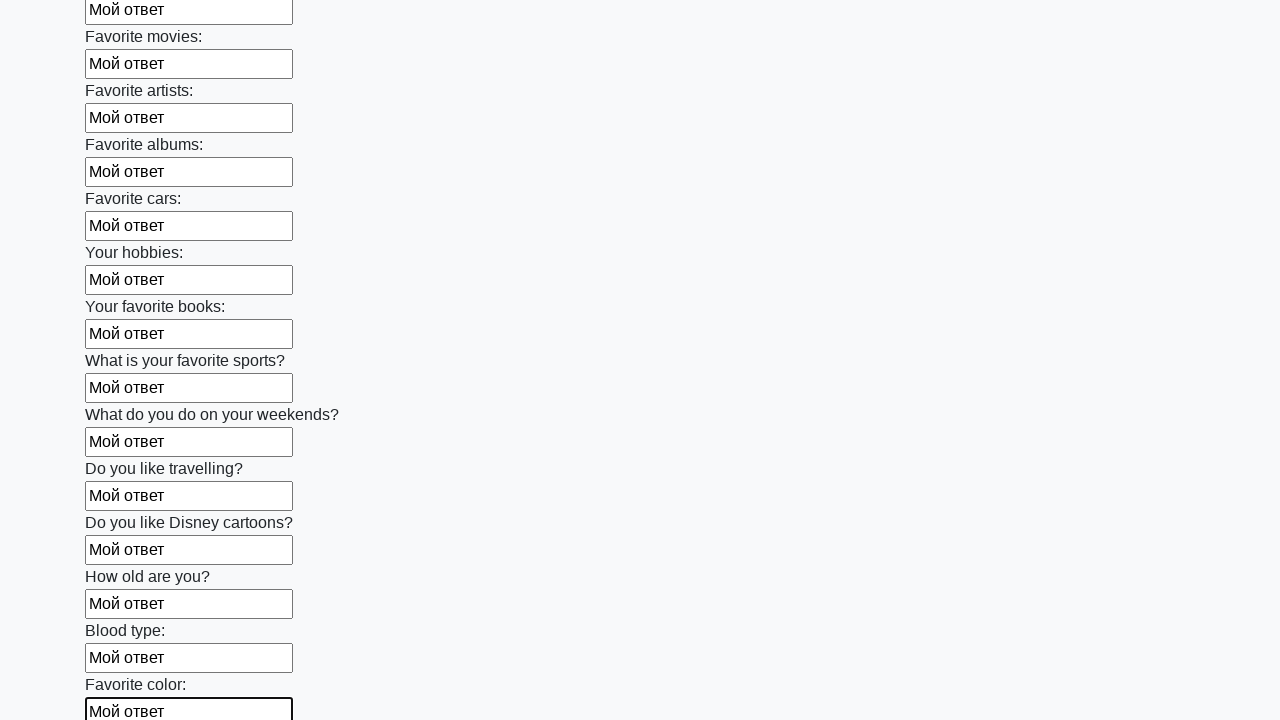

Filled input field with 'Мой ответ' on input >> nth=20
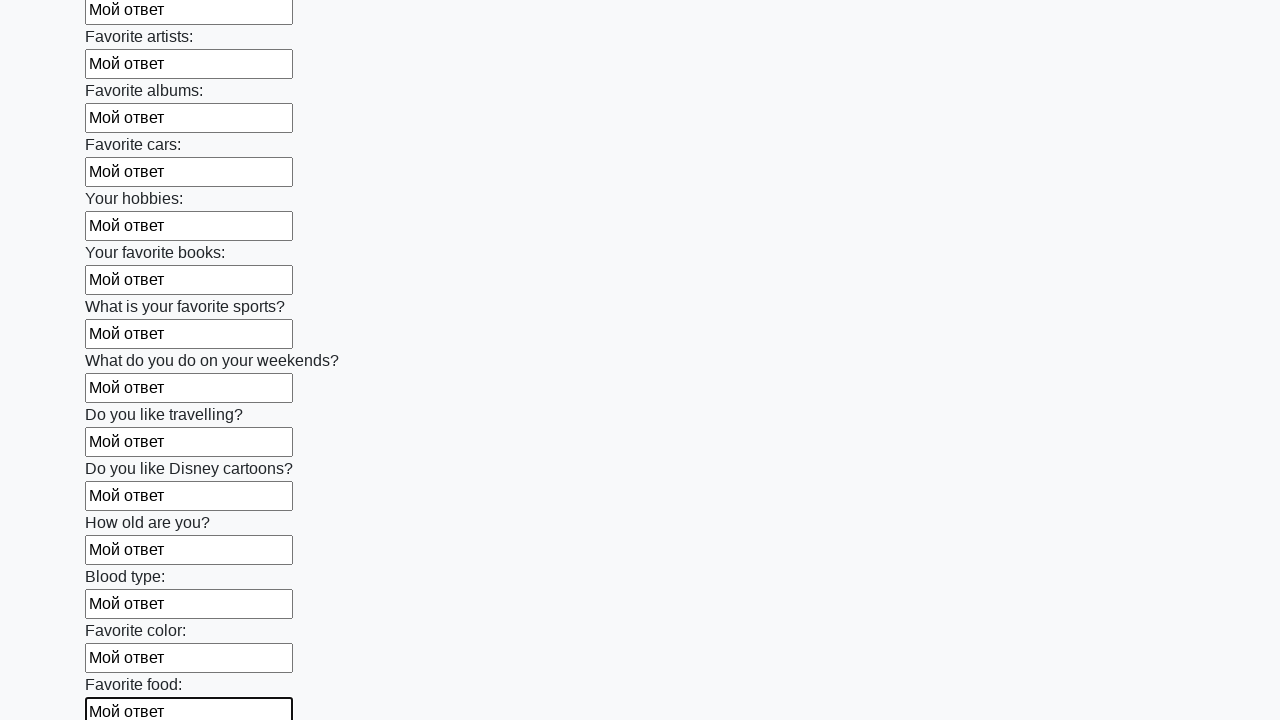

Filled input field with 'Мой ответ' on input >> nth=21
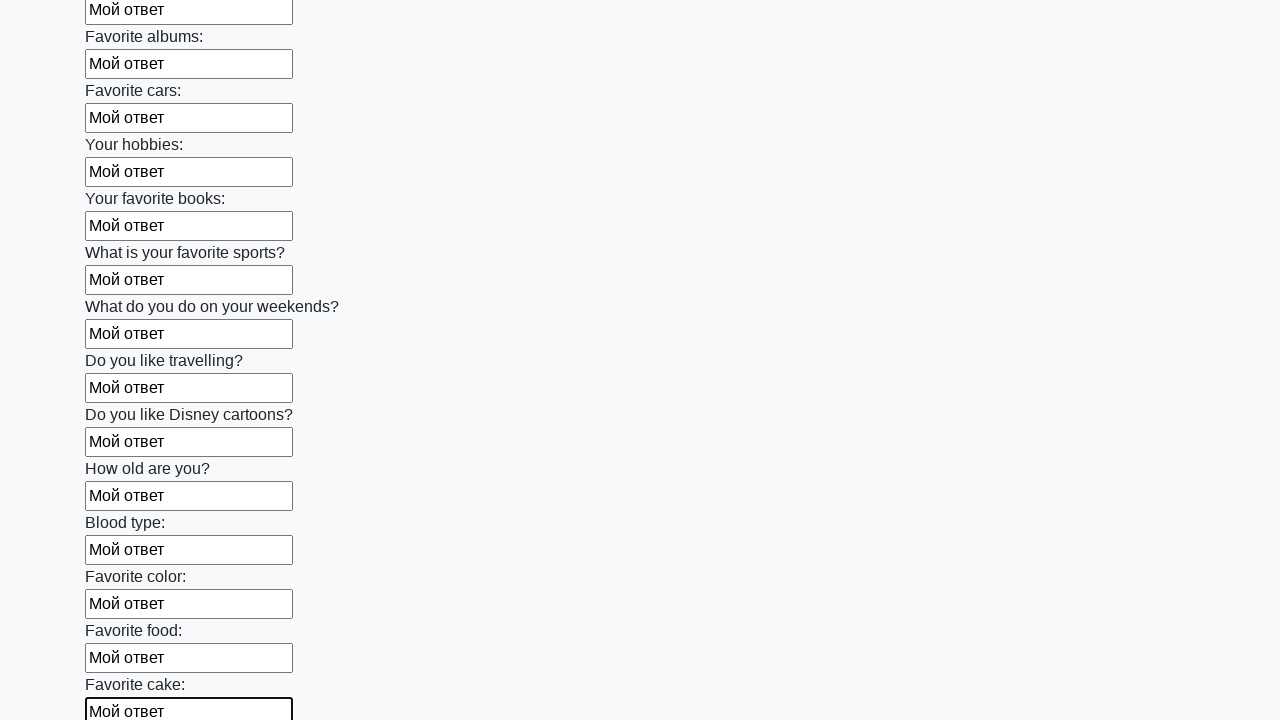

Filled input field with 'Мой ответ' on input >> nth=22
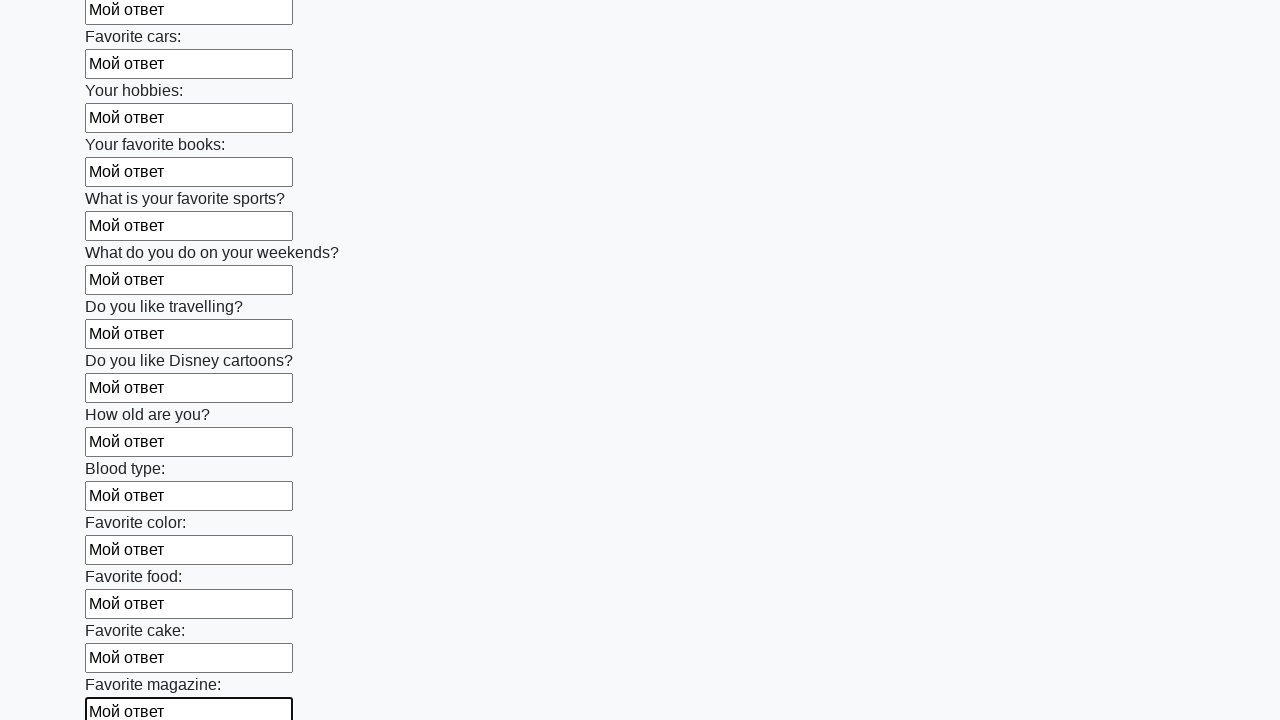

Filled input field with 'Мой ответ' on input >> nth=23
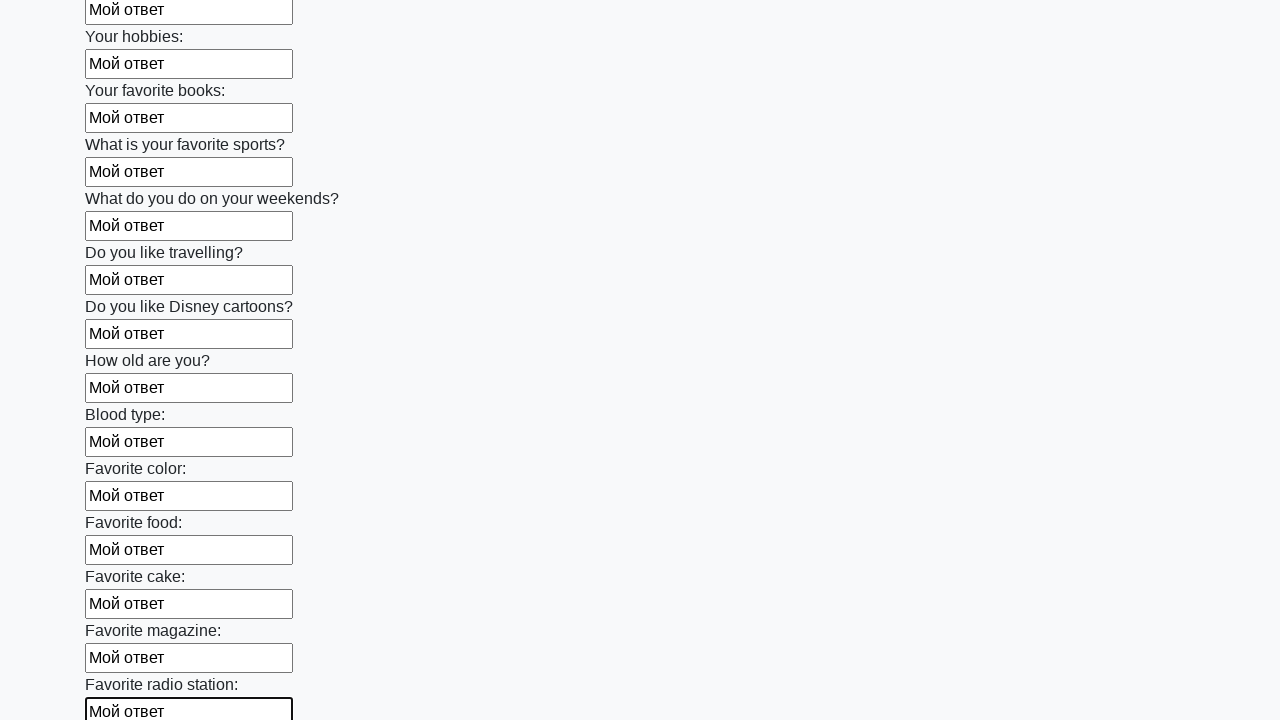

Filled input field with 'Мой ответ' on input >> nth=24
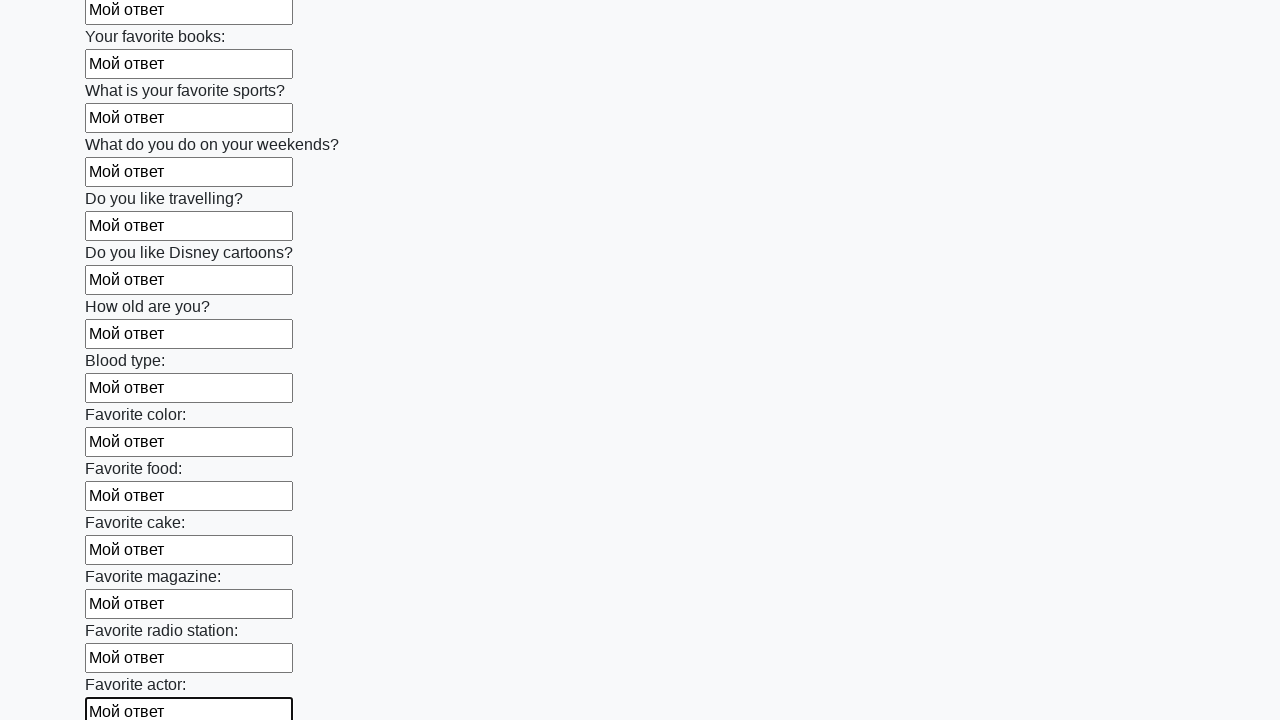

Filled input field with 'Мой ответ' on input >> nth=25
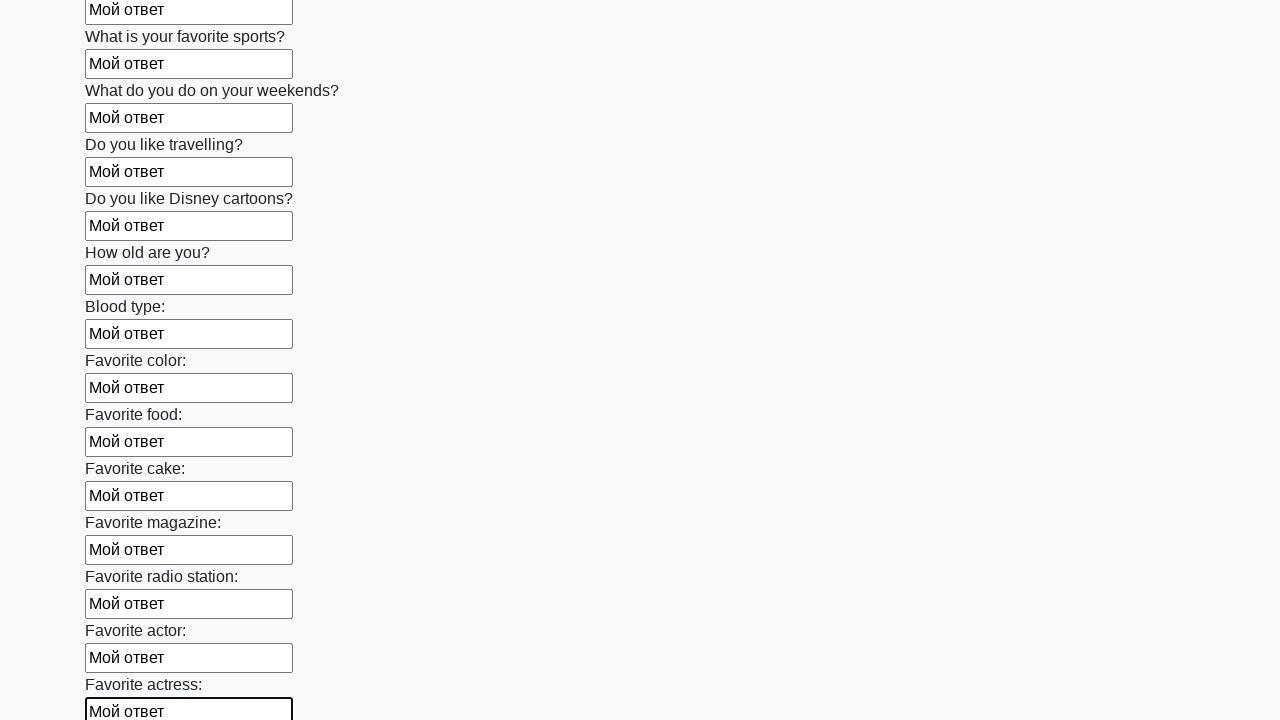

Filled input field with 'Мой ответ' on input >> nth=26
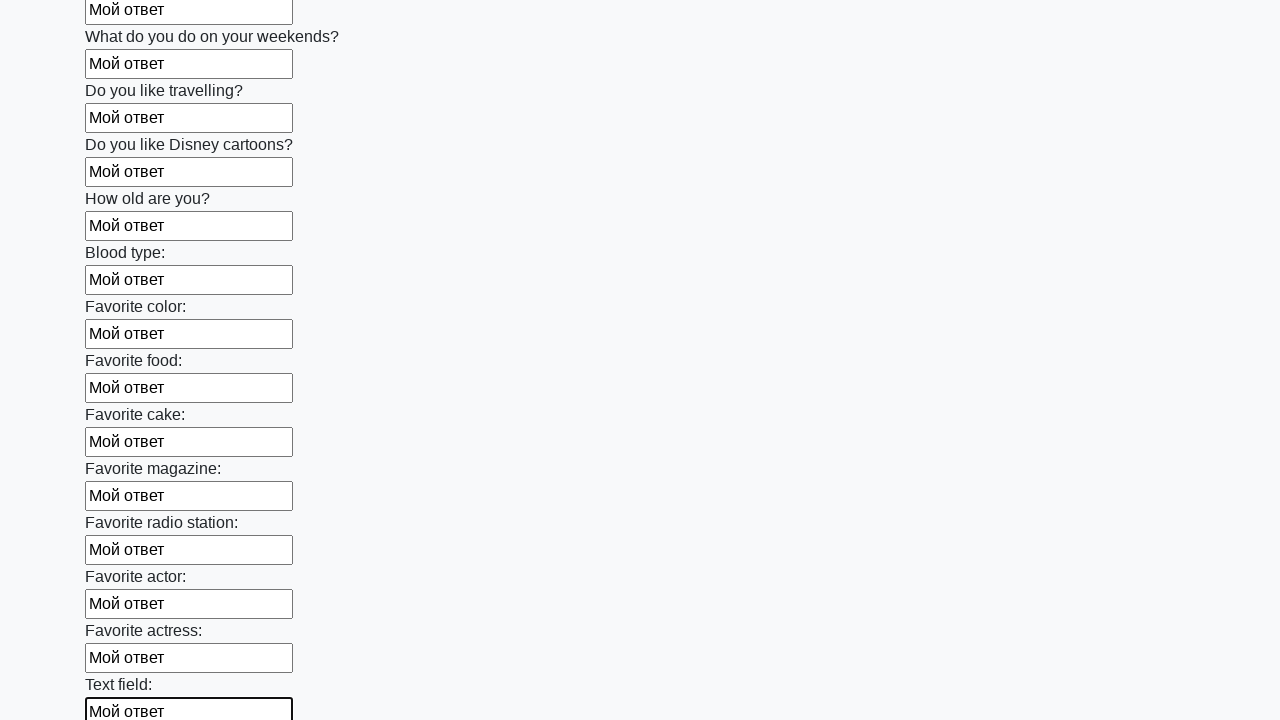

Filled input field with 'Мой ответ' on input >> nth=27
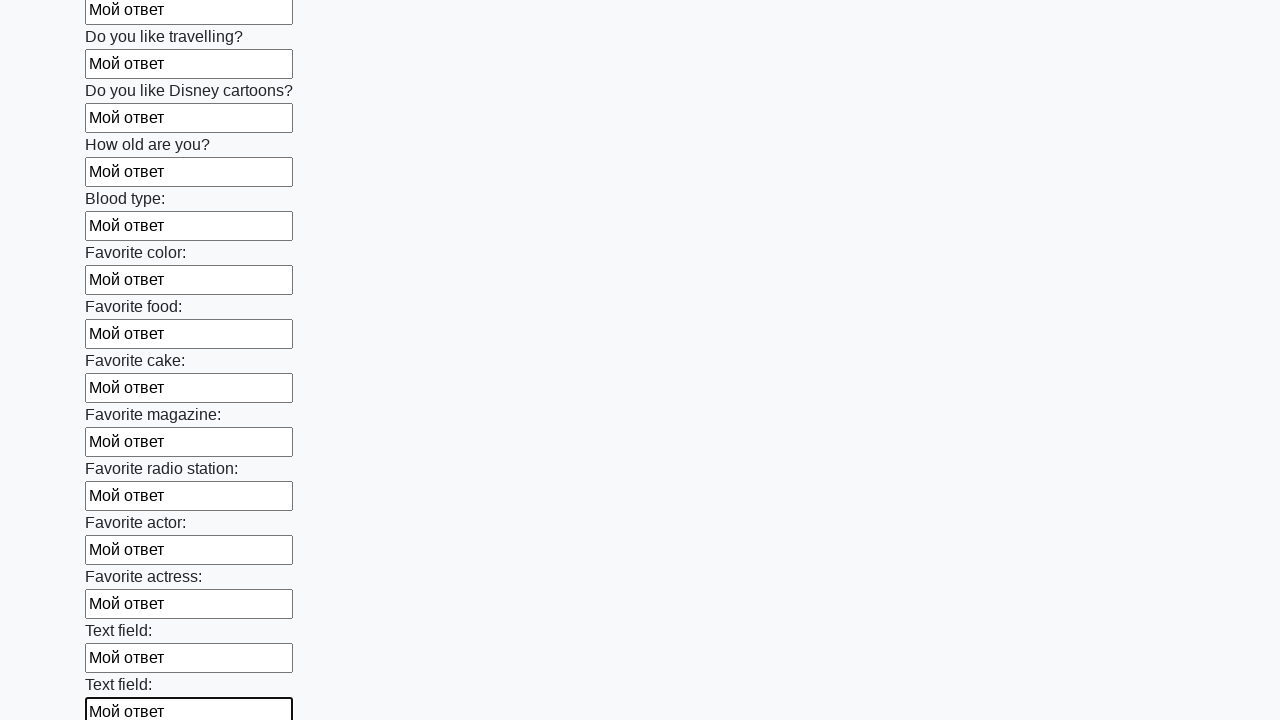

Filled input field with 'Мой ответ' on input >> nth=28
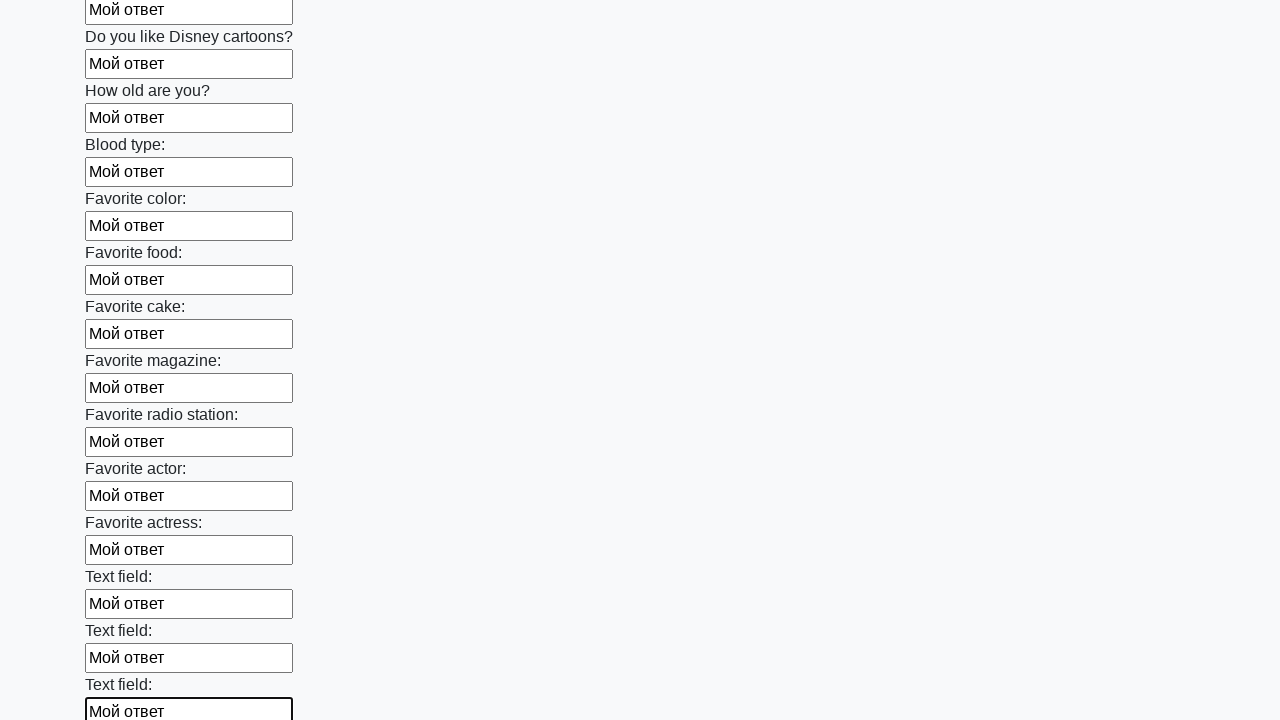

Filled input field with 'Мой ответ' on input >> nth=29
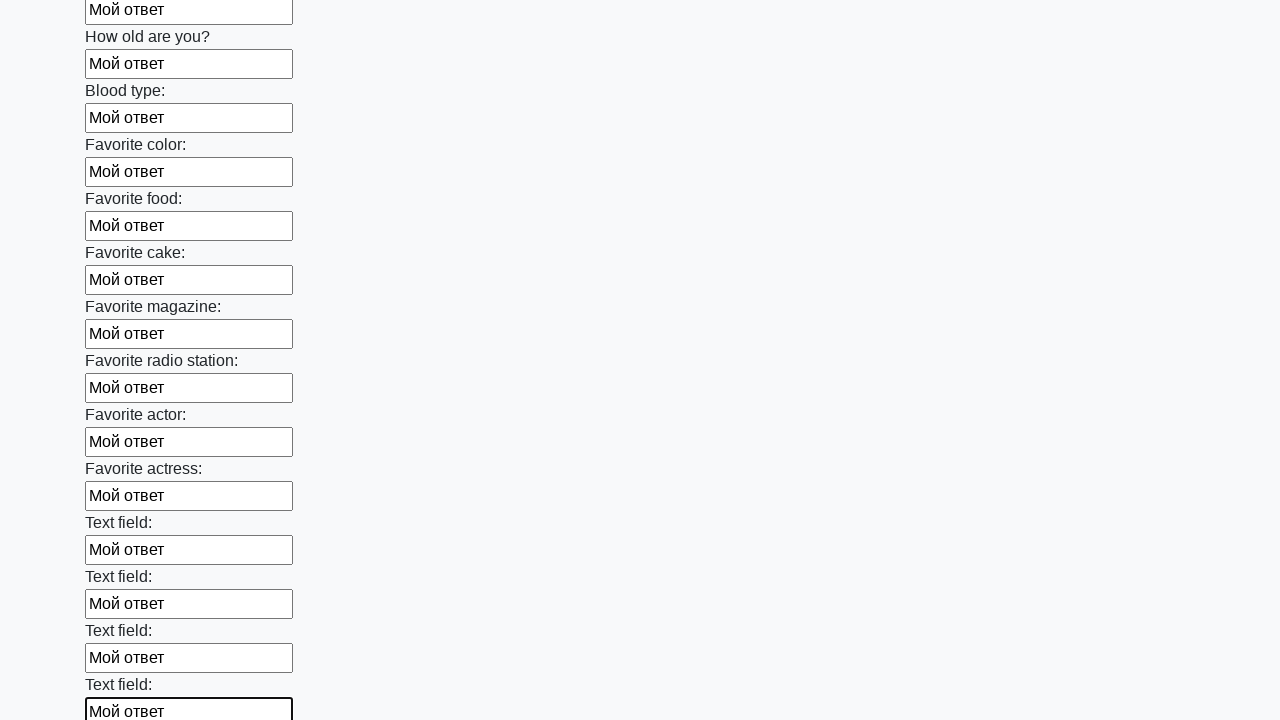

Filled input field with 'Мой ответ' on input >> nth=30
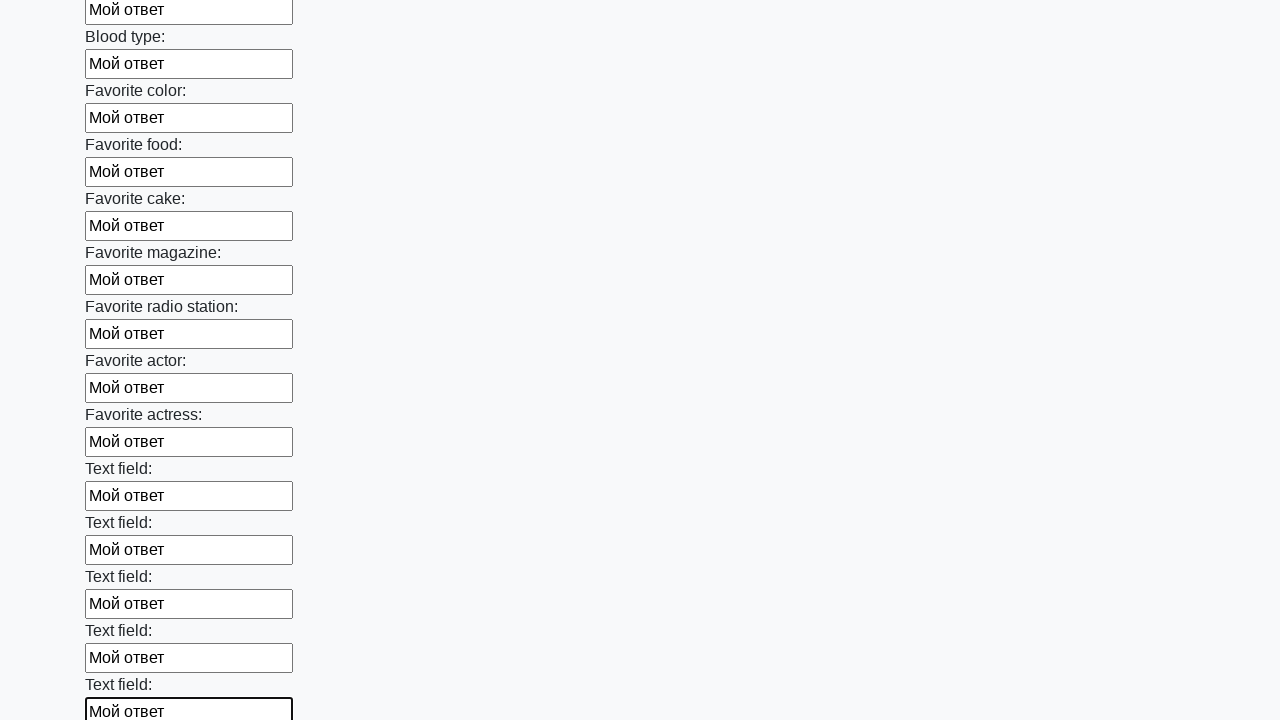

Filled input field with 'Мой ответ' on input >> nth=31
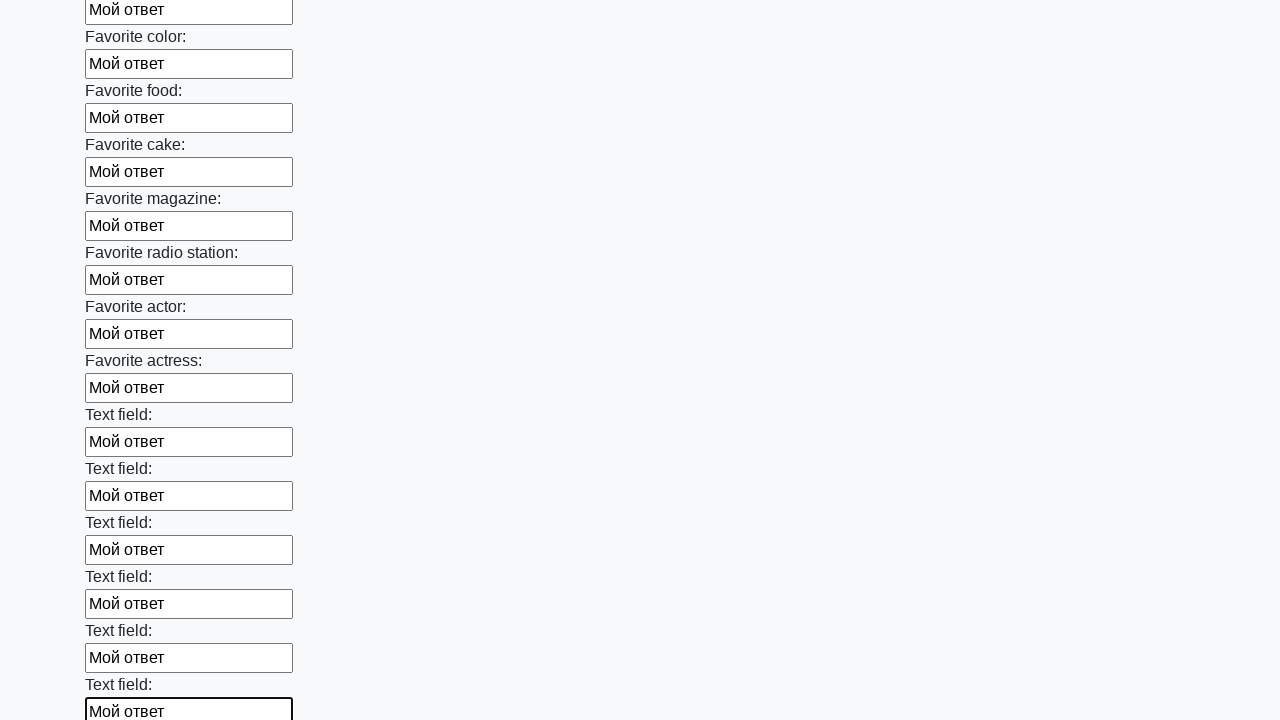

Filled input field with 'Мой ответ' on input >> nth=32
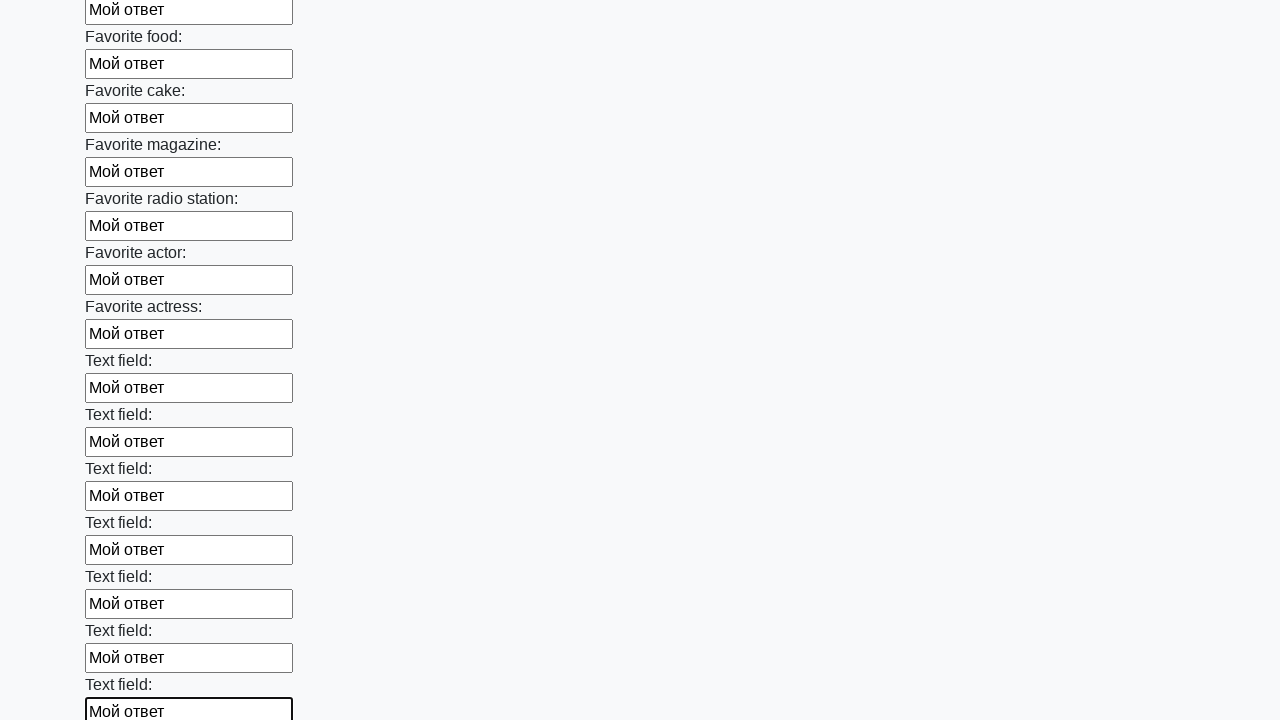

Filled input field with 'Мой ответ' on input >> nth=33
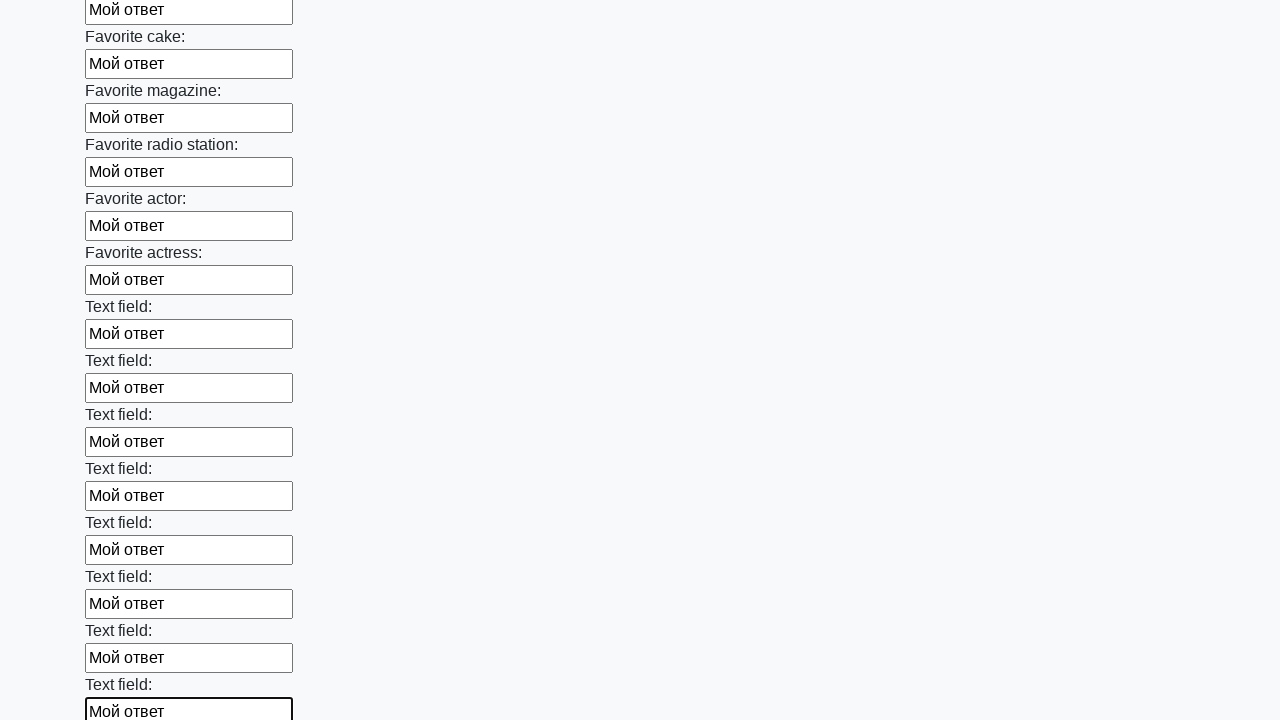

Filled input field with 'Мой ответ' on input >> nth=34
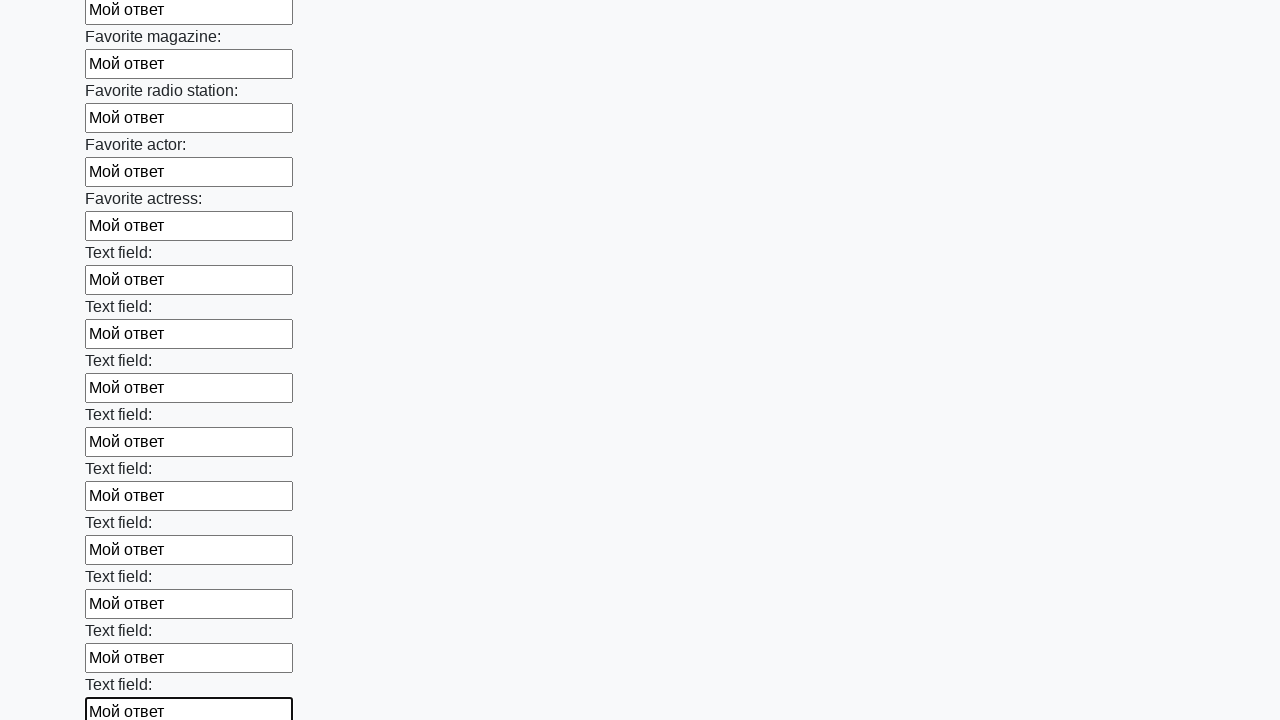

Filled input field with 'Мой ответ' on input >> nth=35
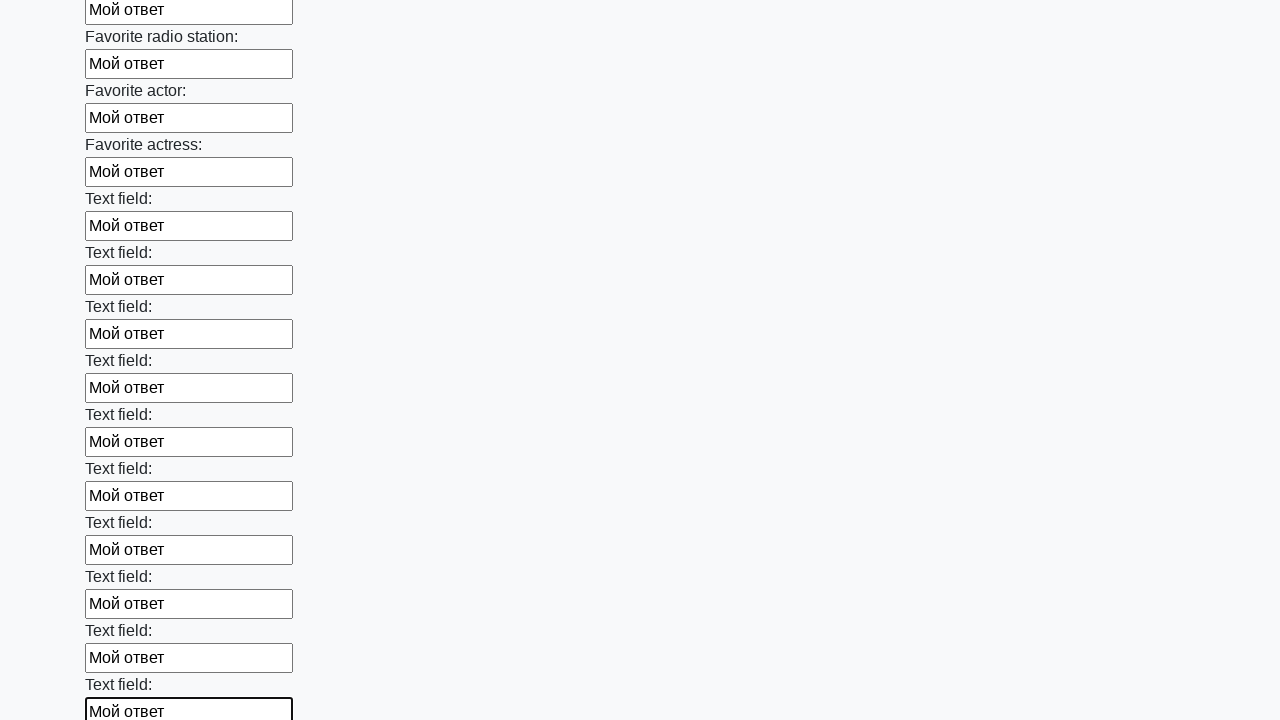

Filled input field with 'Мой ответ' on input >> nth=36
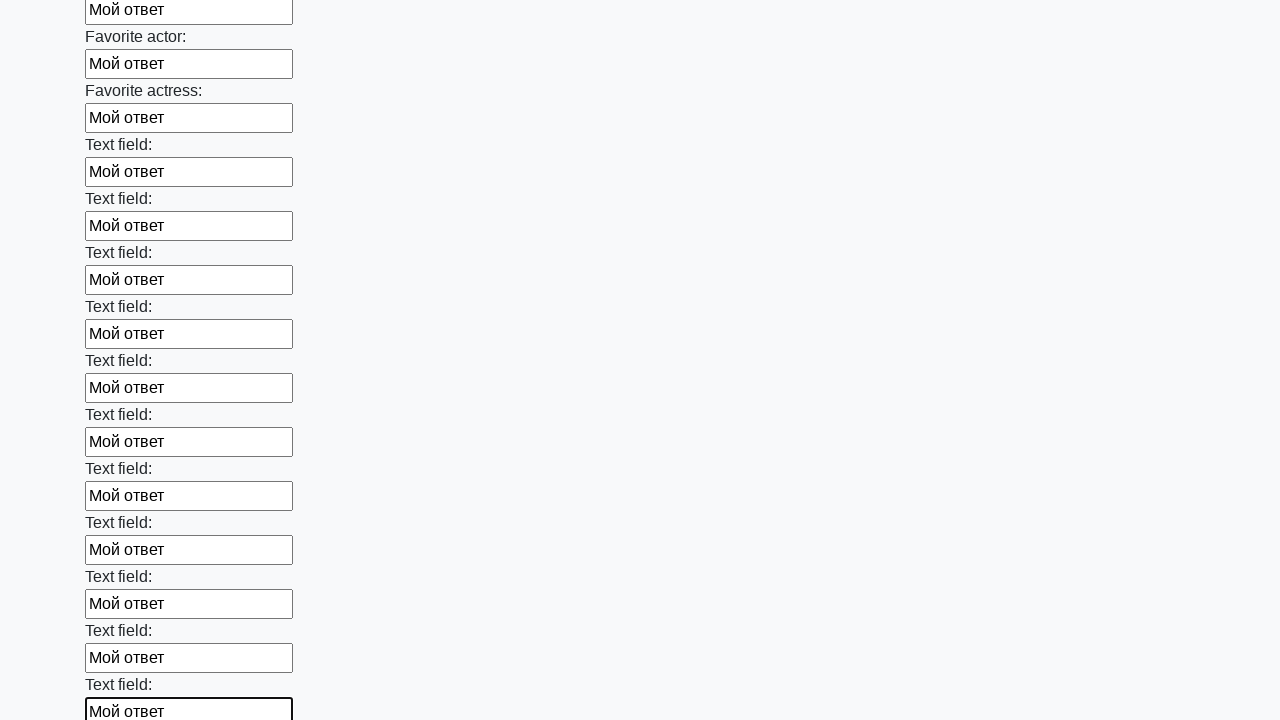

Filled input field with 'Мой ответ' on input >> nth=37
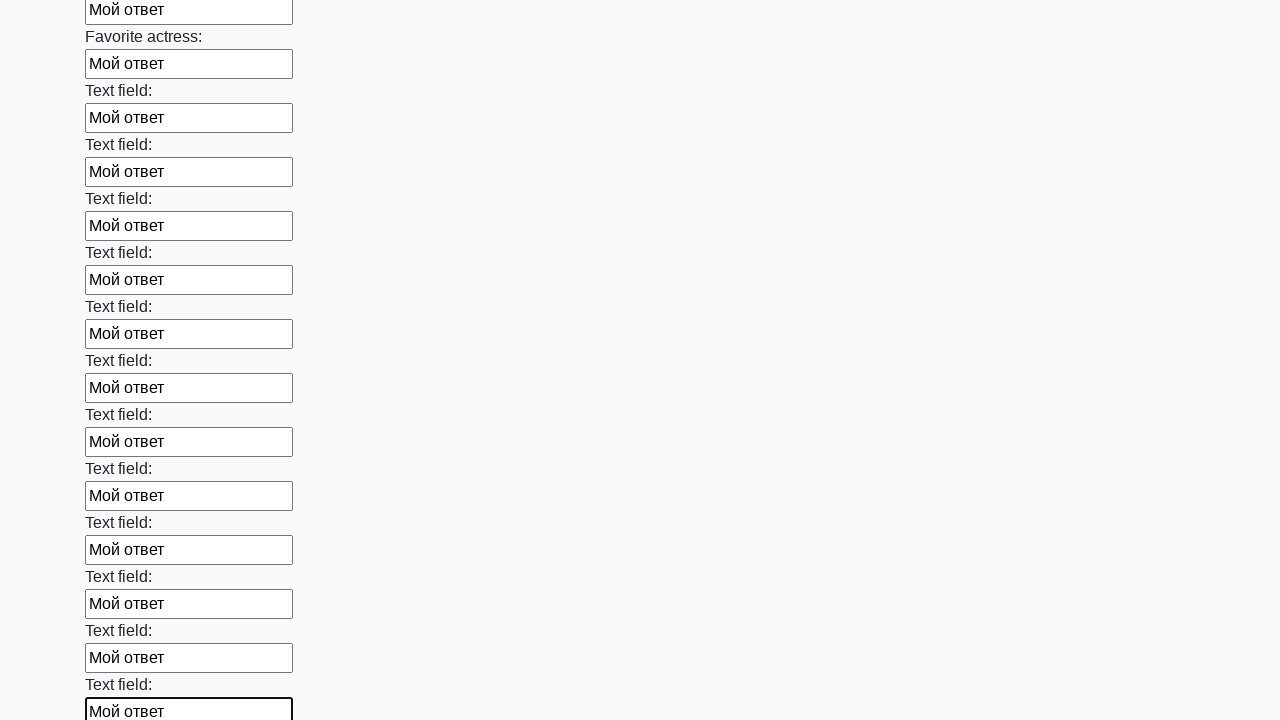

Filled input field with 'Мой ответ' on input >> nth=38
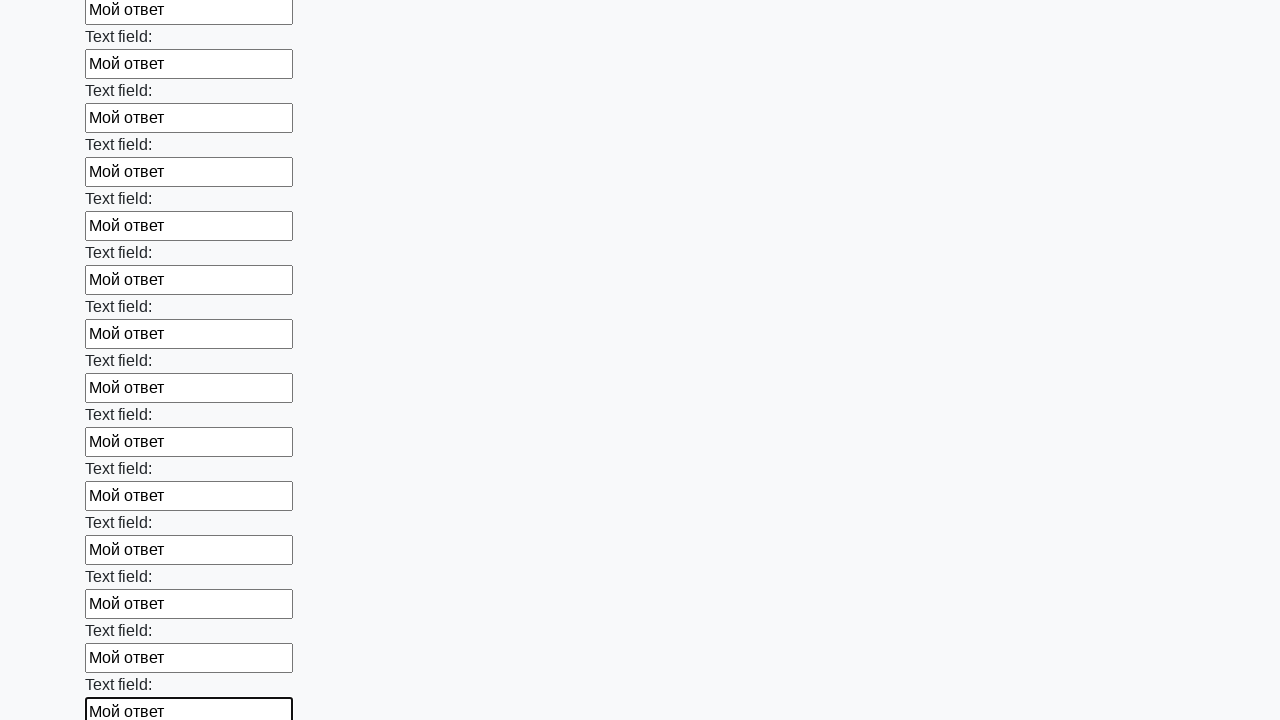

Filled input field with 'Мой ответ' on input >> nth=39
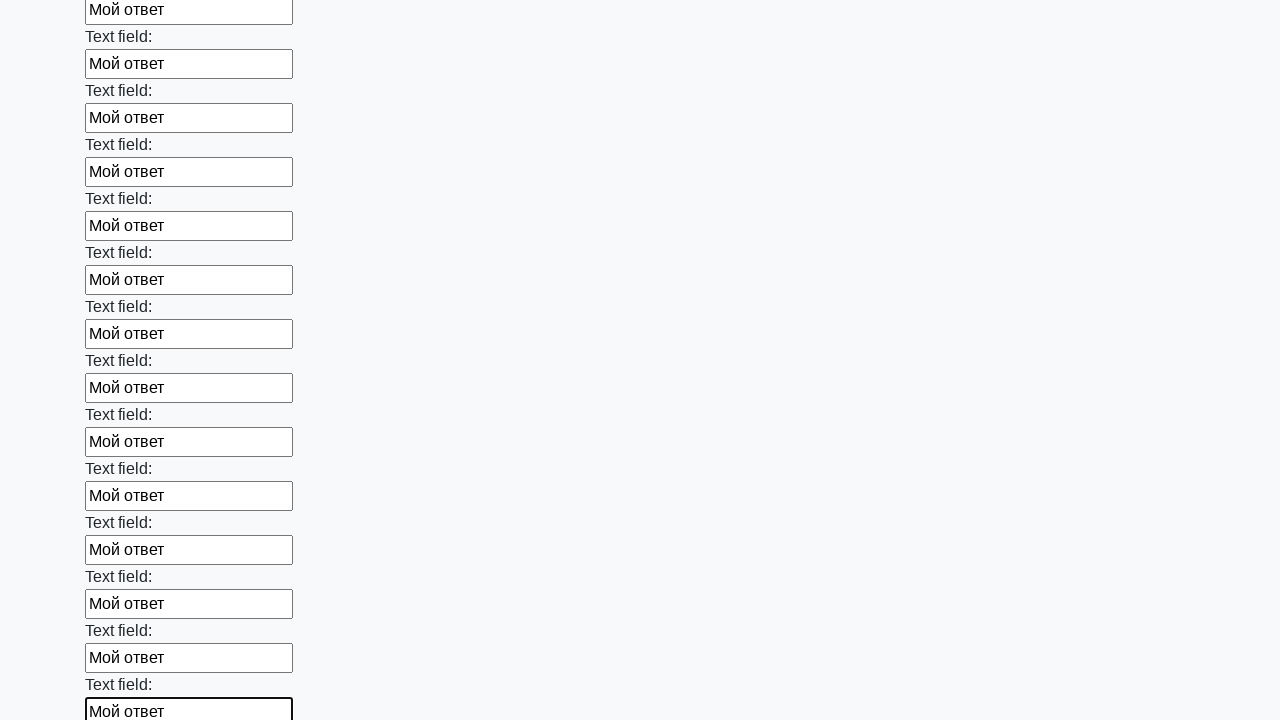

Filled input field with 'Мой ответ' on input >> nth=40
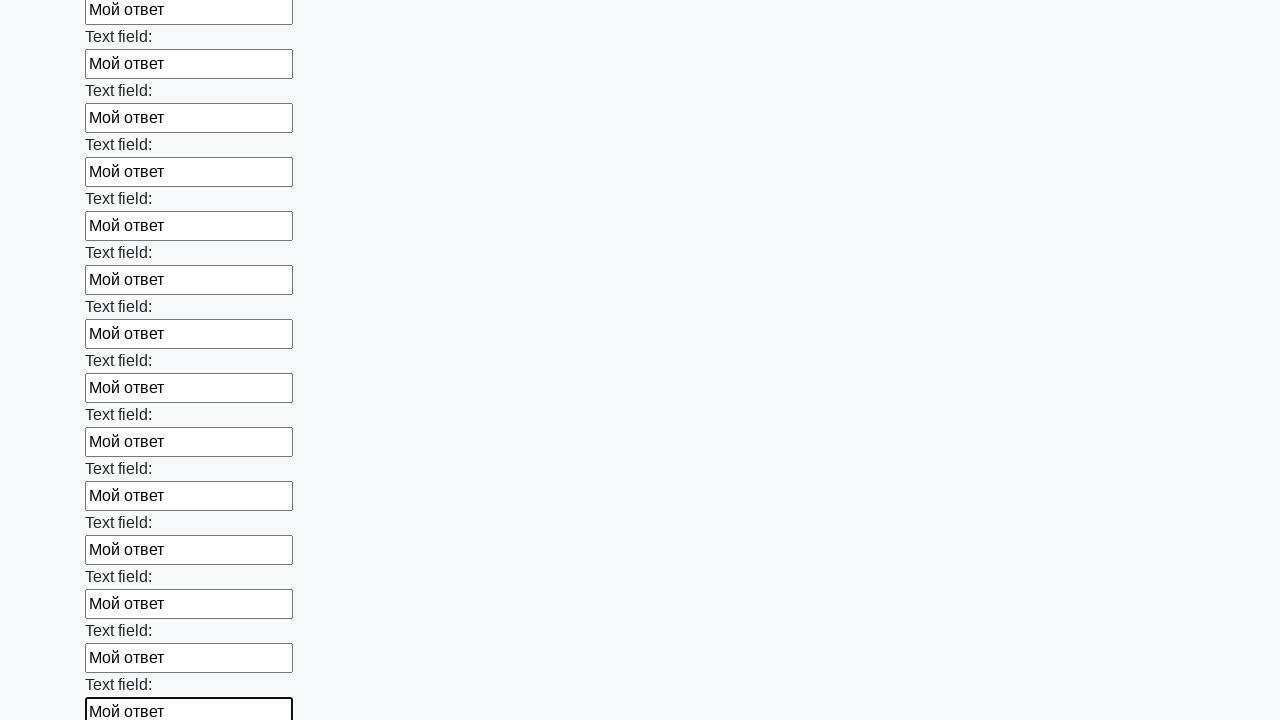

Filled input field with 'Мой ответ' on input >> nth=41
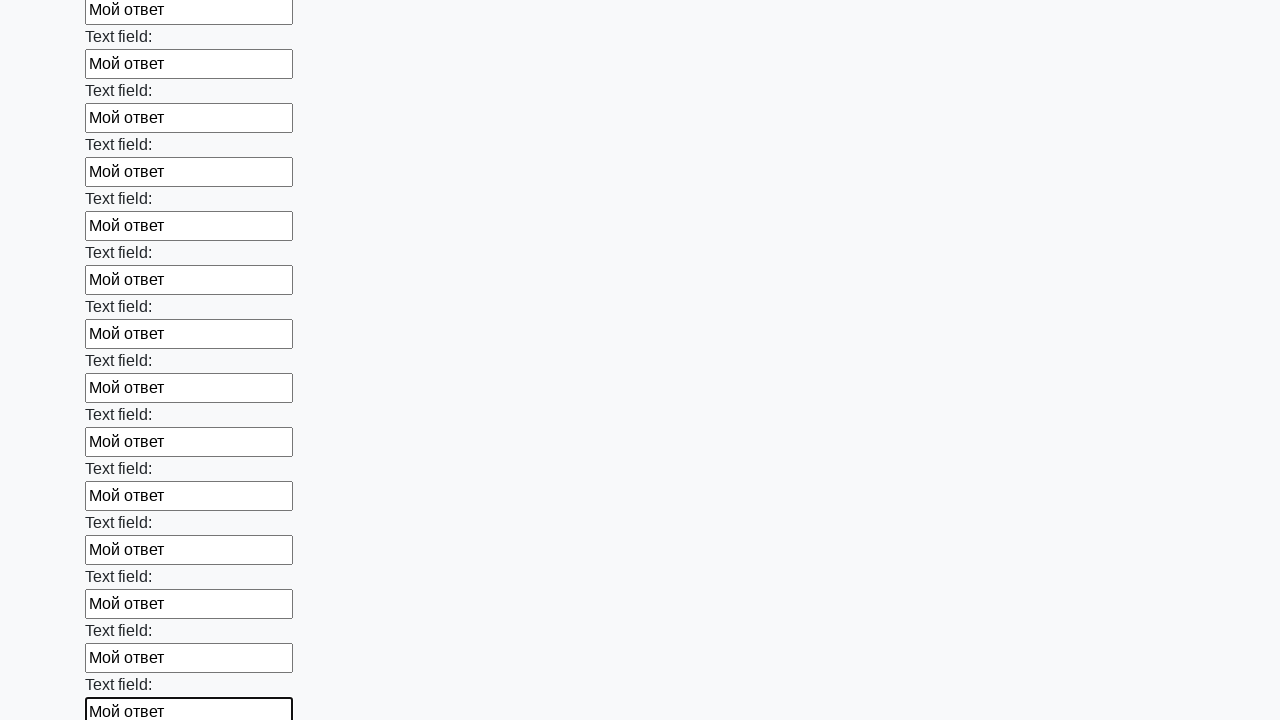

Filled input field with 'Мой ответ' on input >> nth=42
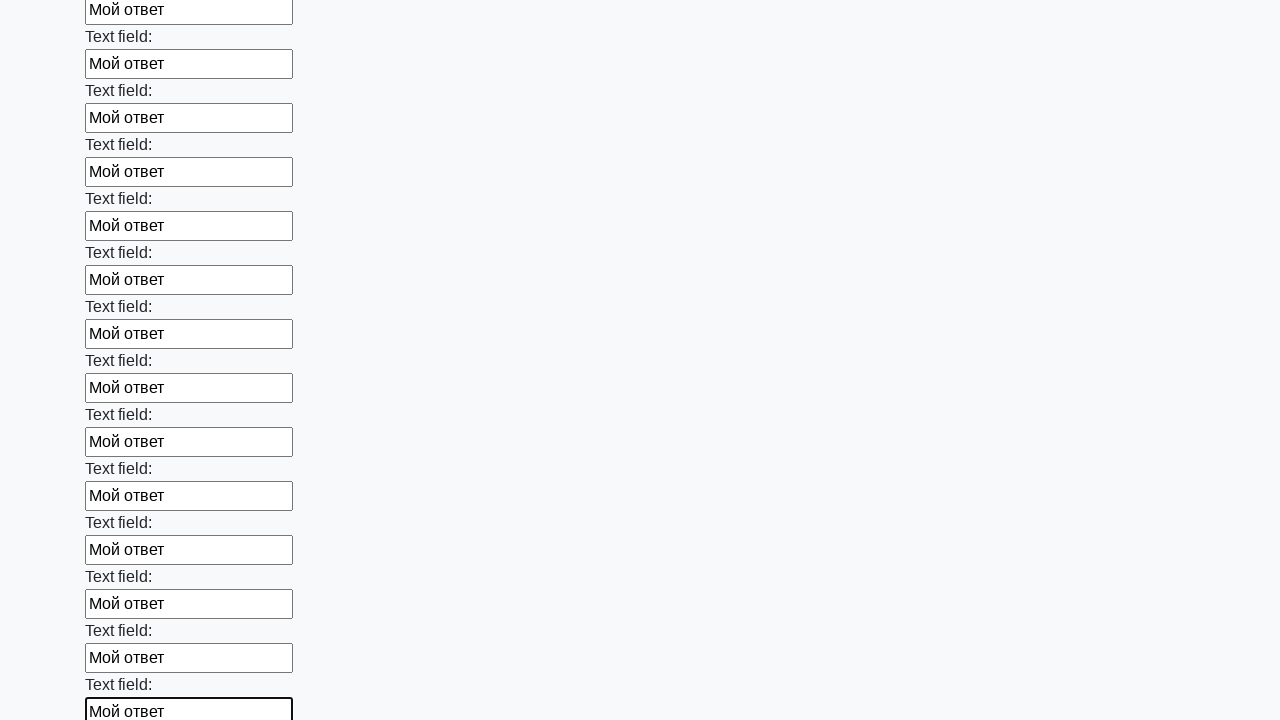

Filled input field with 'Мой ответ' on input >> nth=43
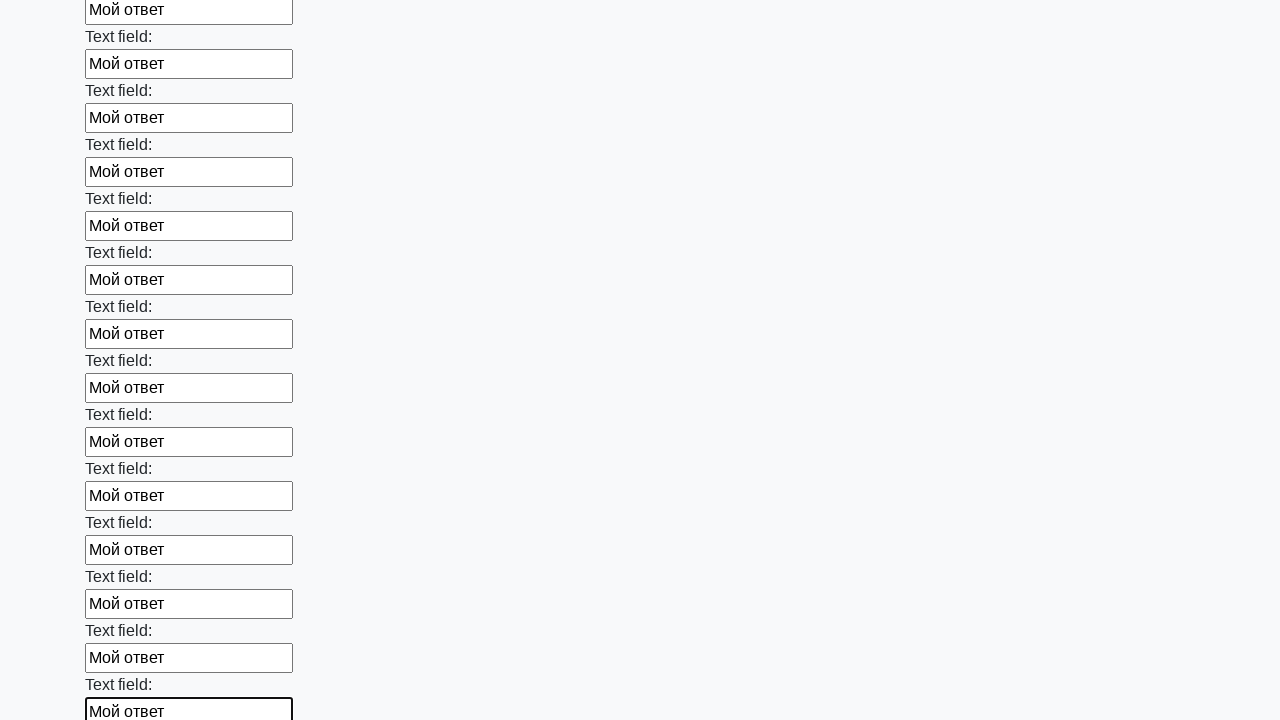

Filled input field with 'Мой ответ' on input >> nth=44
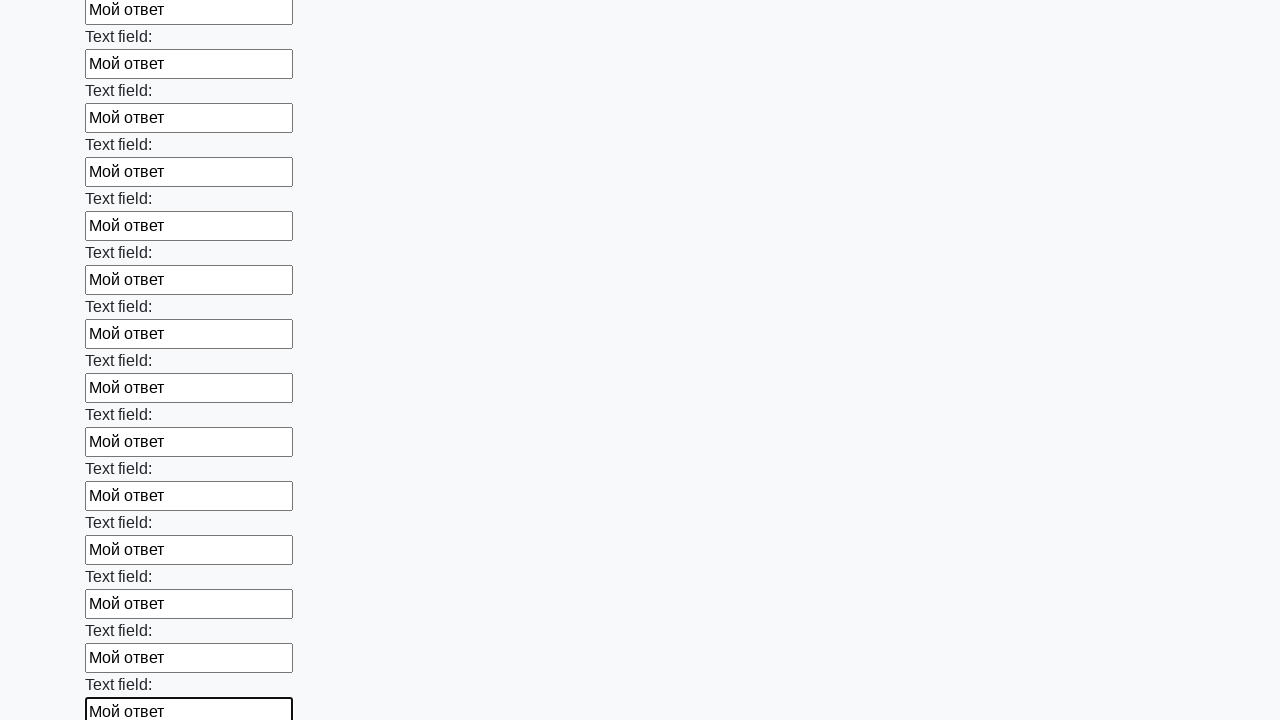

Filled input field with 'Мой ответ' on input >> nth=45
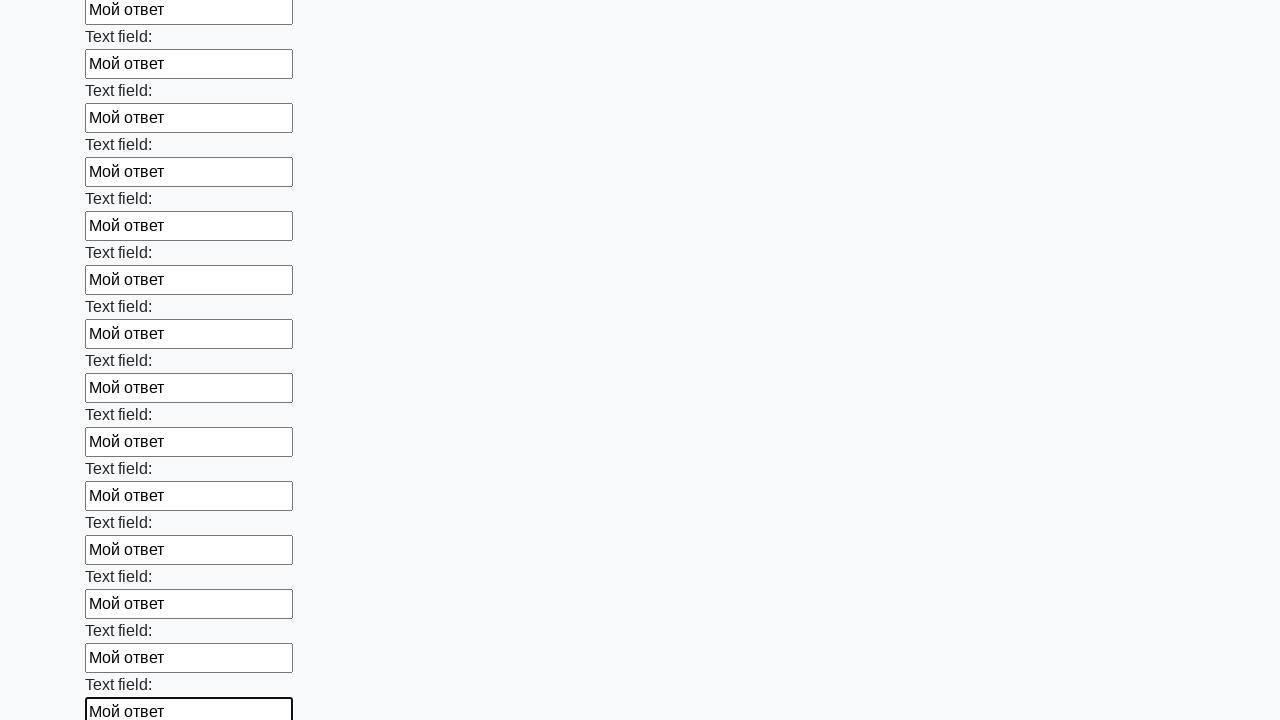

Filled input field with 'Мой ответ' on input >> nth=46
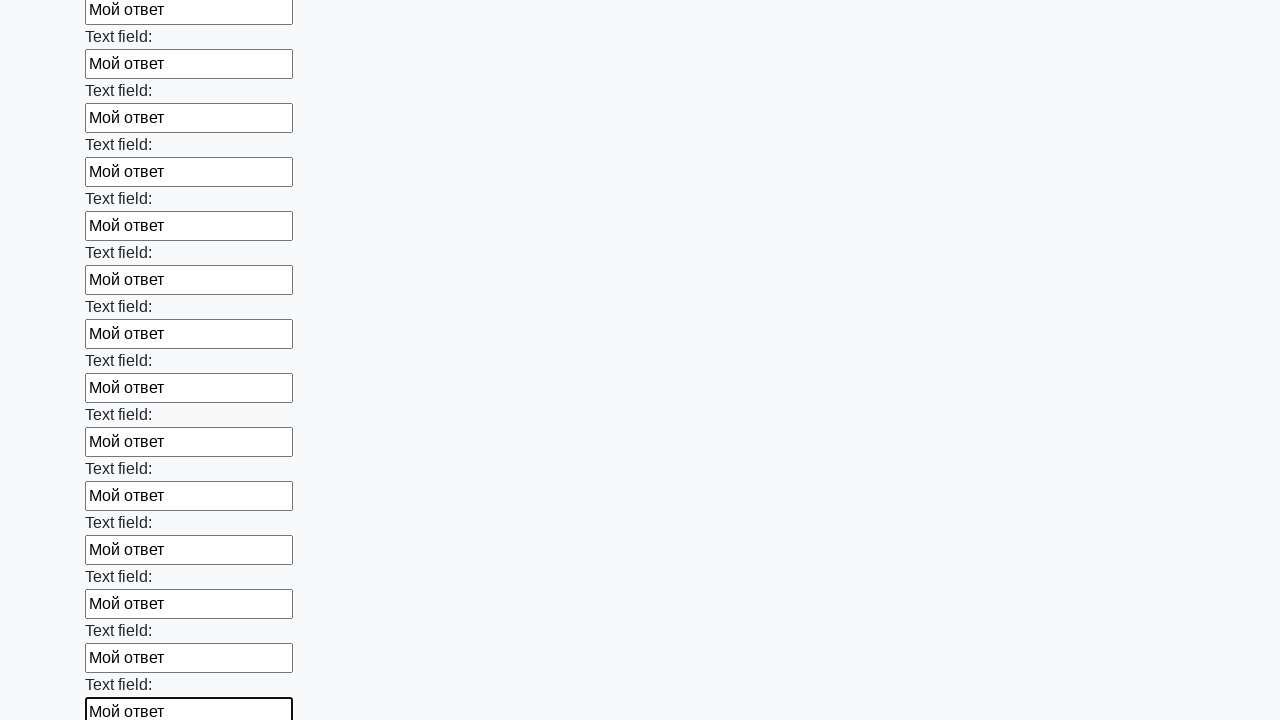

Filled input field with 'Мой ответ' on input >> nth=47
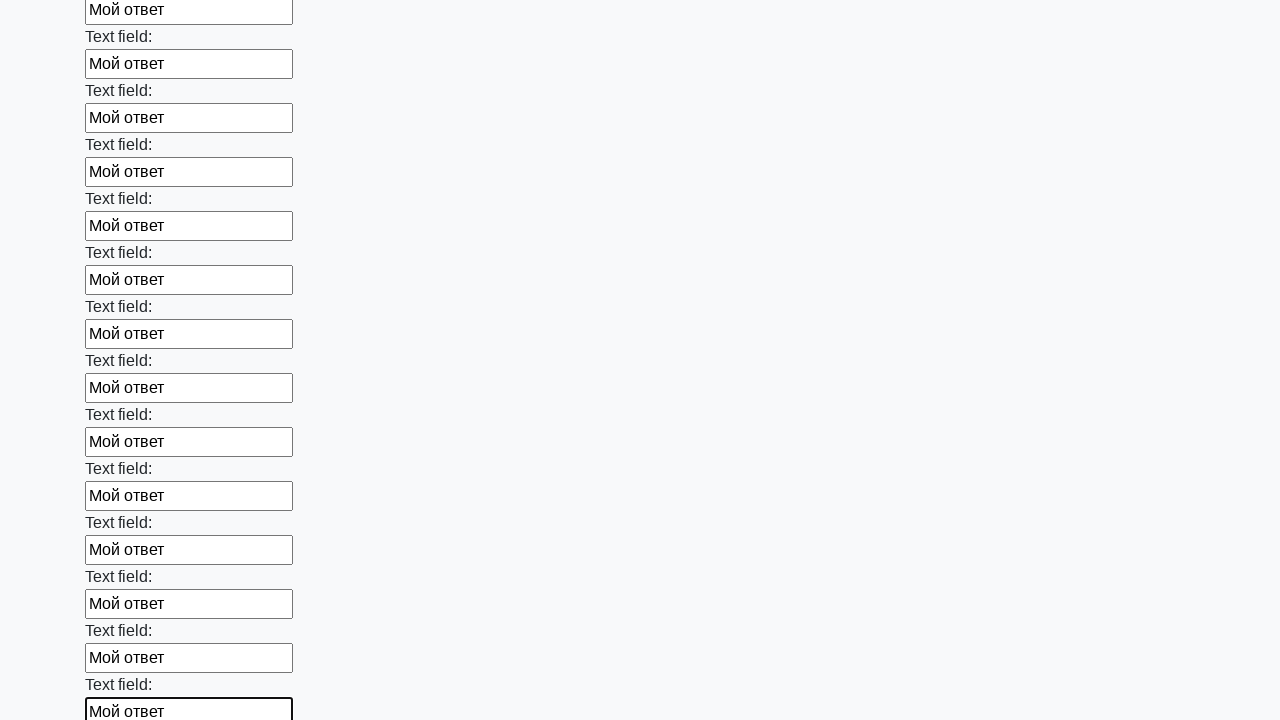

Filled input field with 'Мой ответ' on input >> nth=48
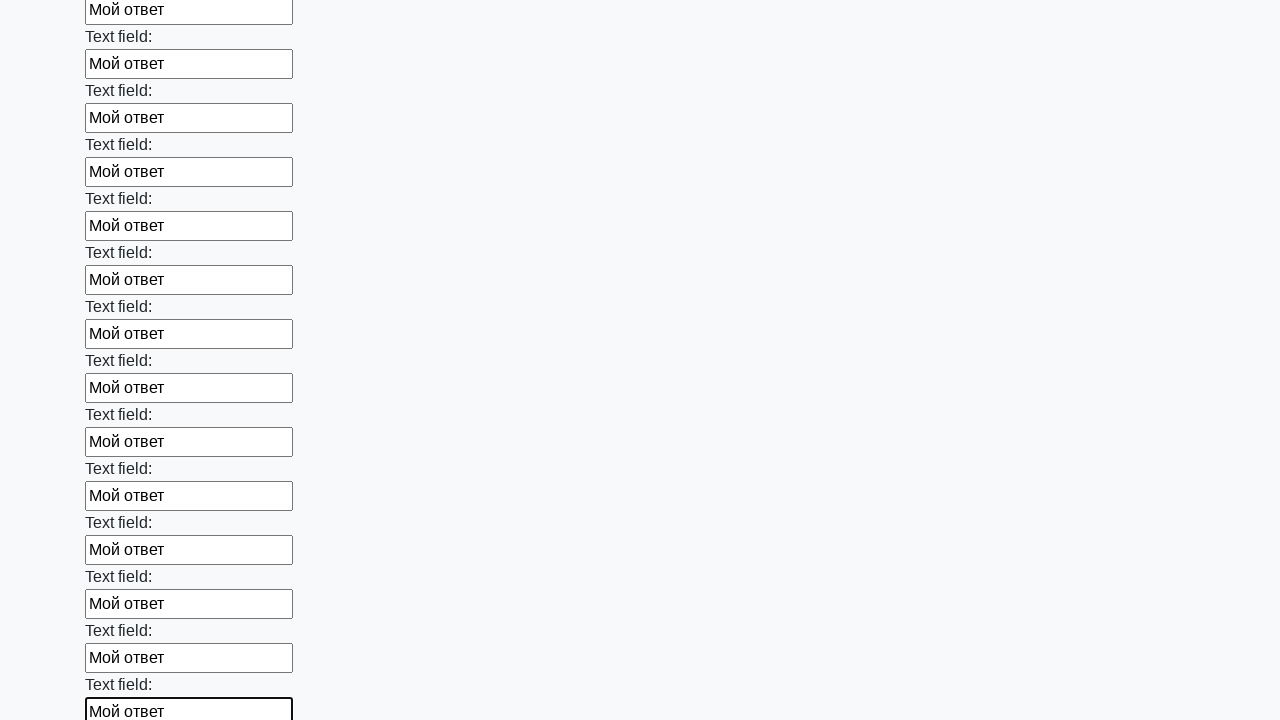

Filled input field with 'Мой ответ' on input >> nth=49
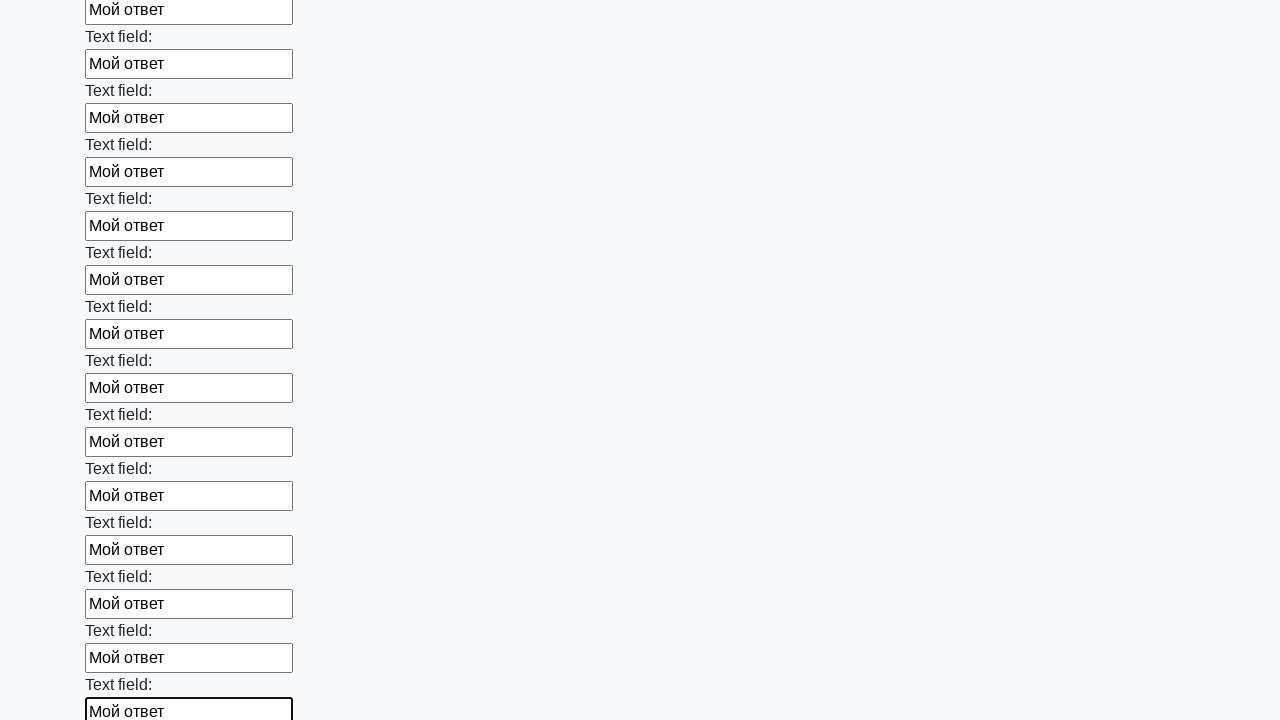

Filled input field with 'Мой ответ' on input >> nth=50
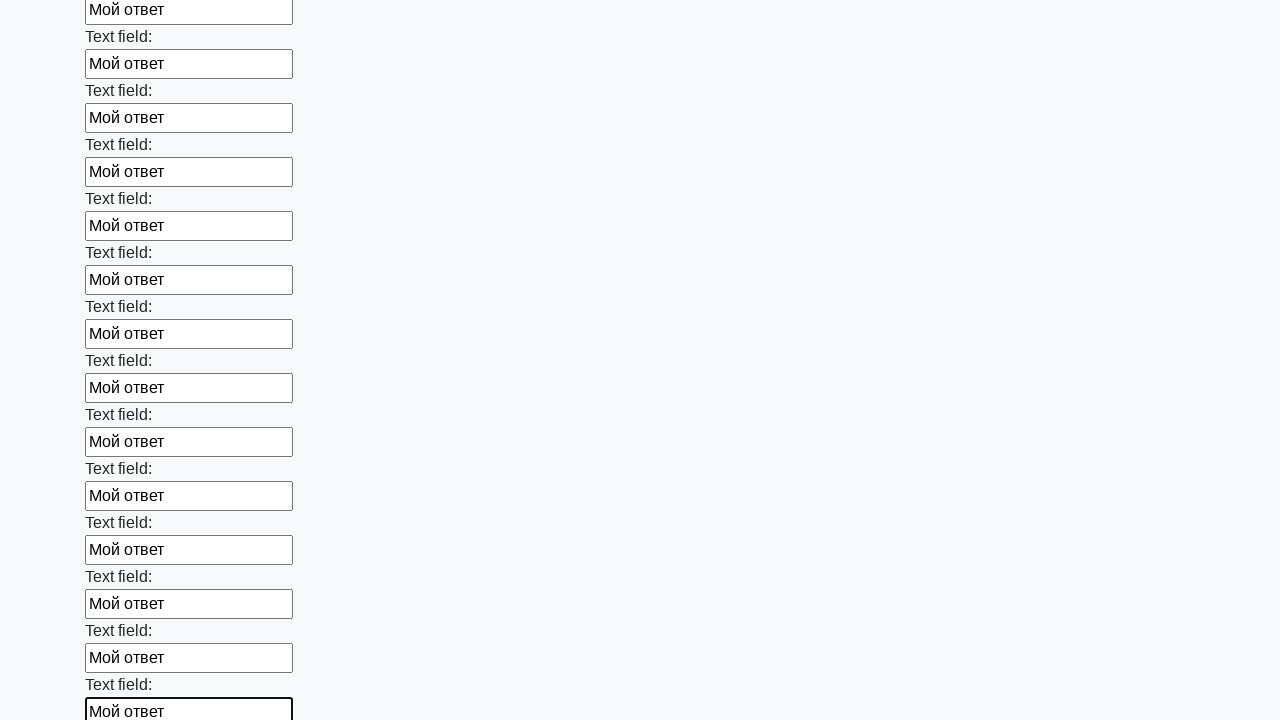

Filled input field with 'Мой ответ' on input >> nth=51
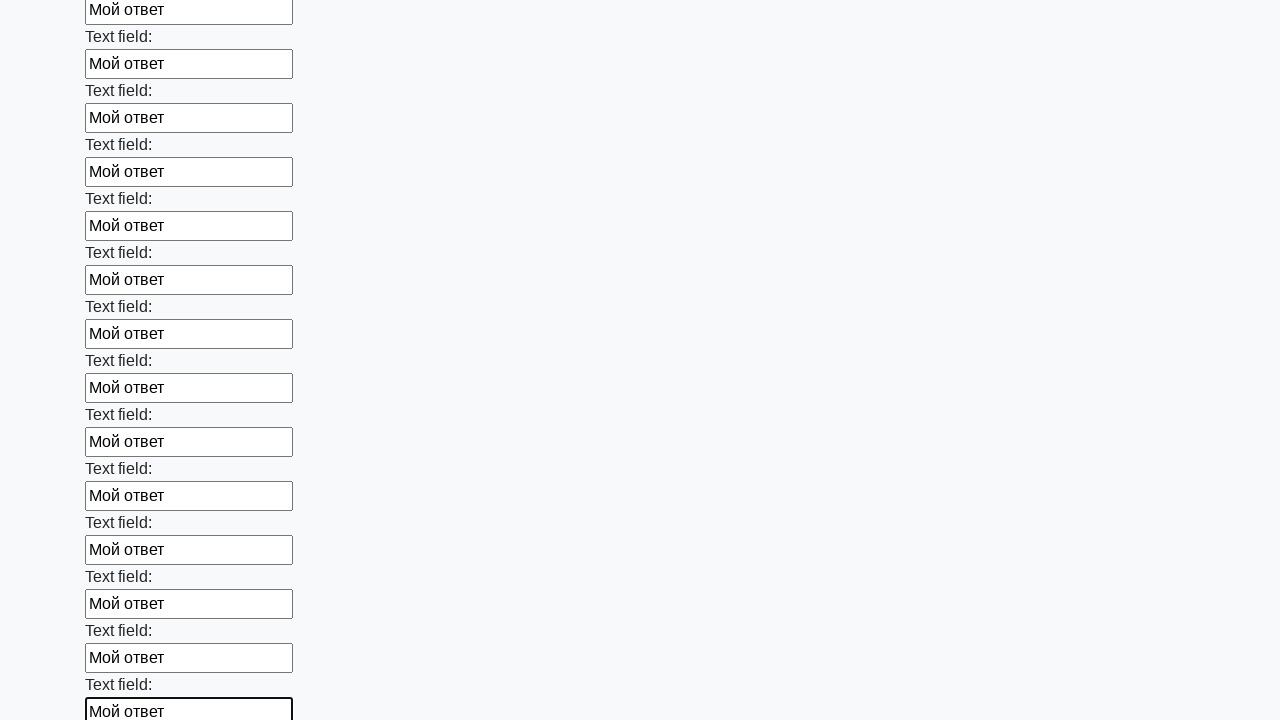

Filled input field with 'Мой ответ' on input >> nth=52
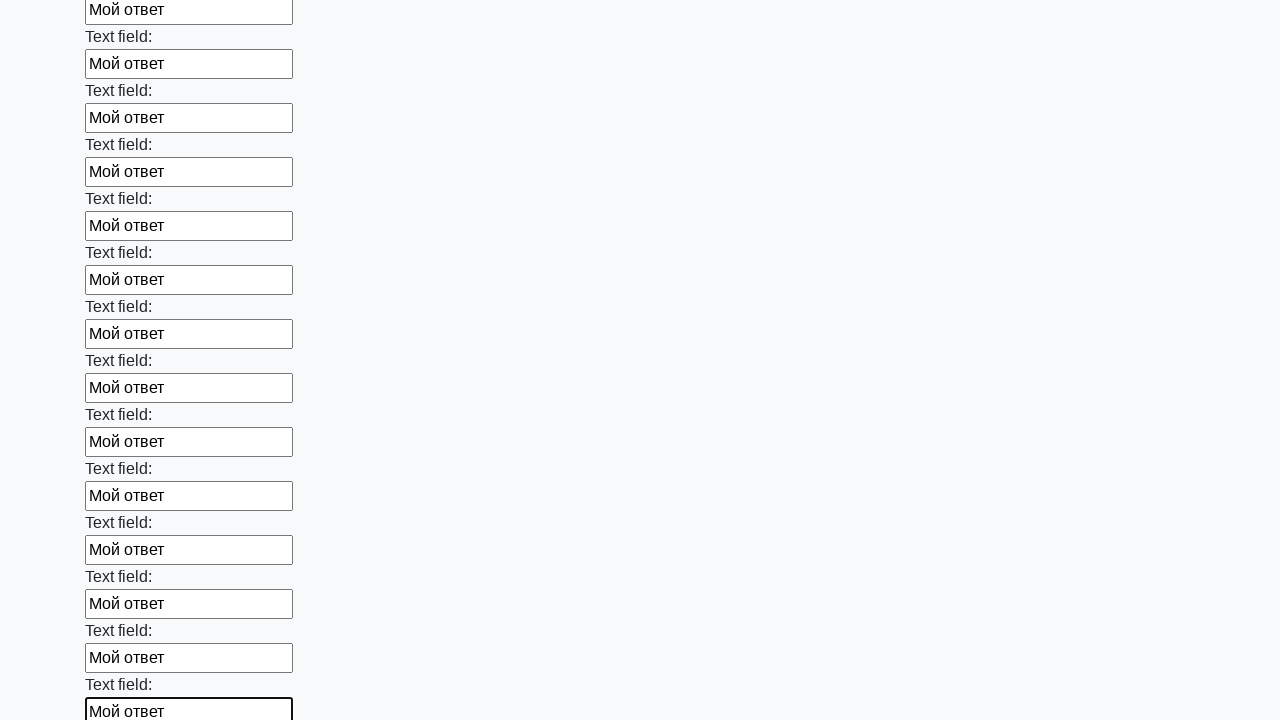

Filled input field with 'Мой ответ' on input >> nth=53
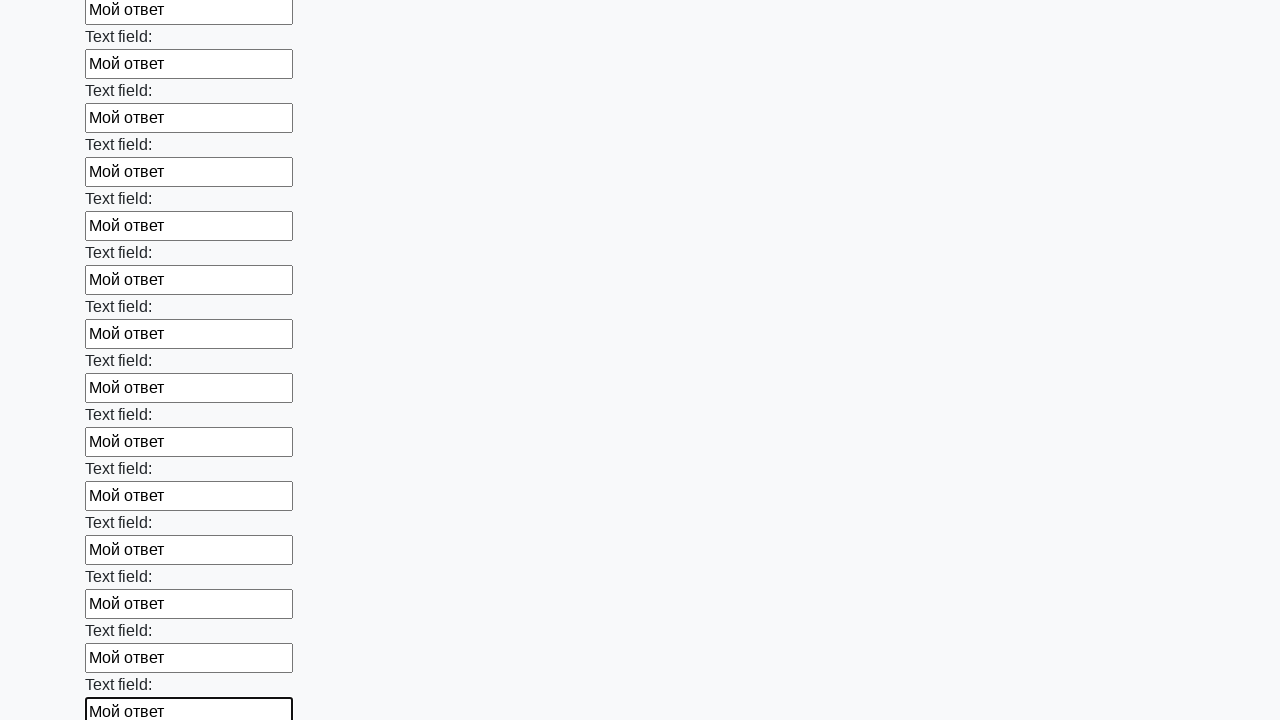

Filled input field with 'Мой ответ' on input >> nth=54
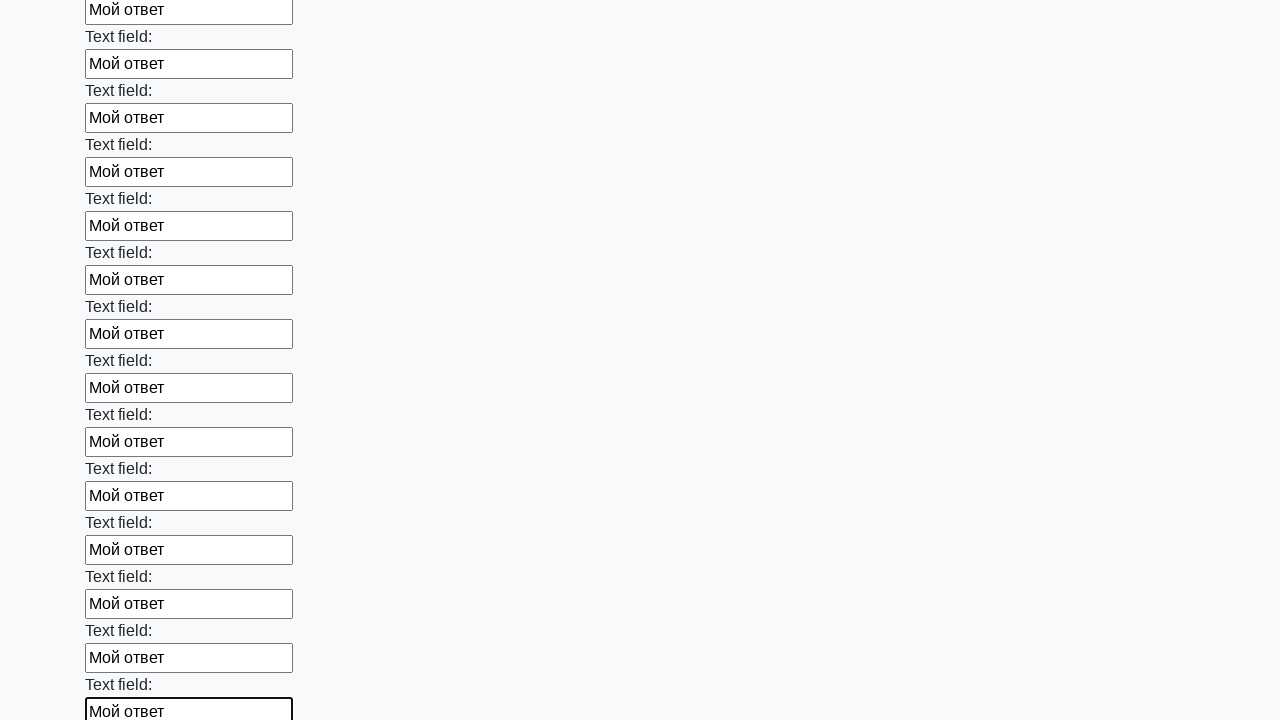

Filled input field with 'Мой ответ' on input >> nth=55
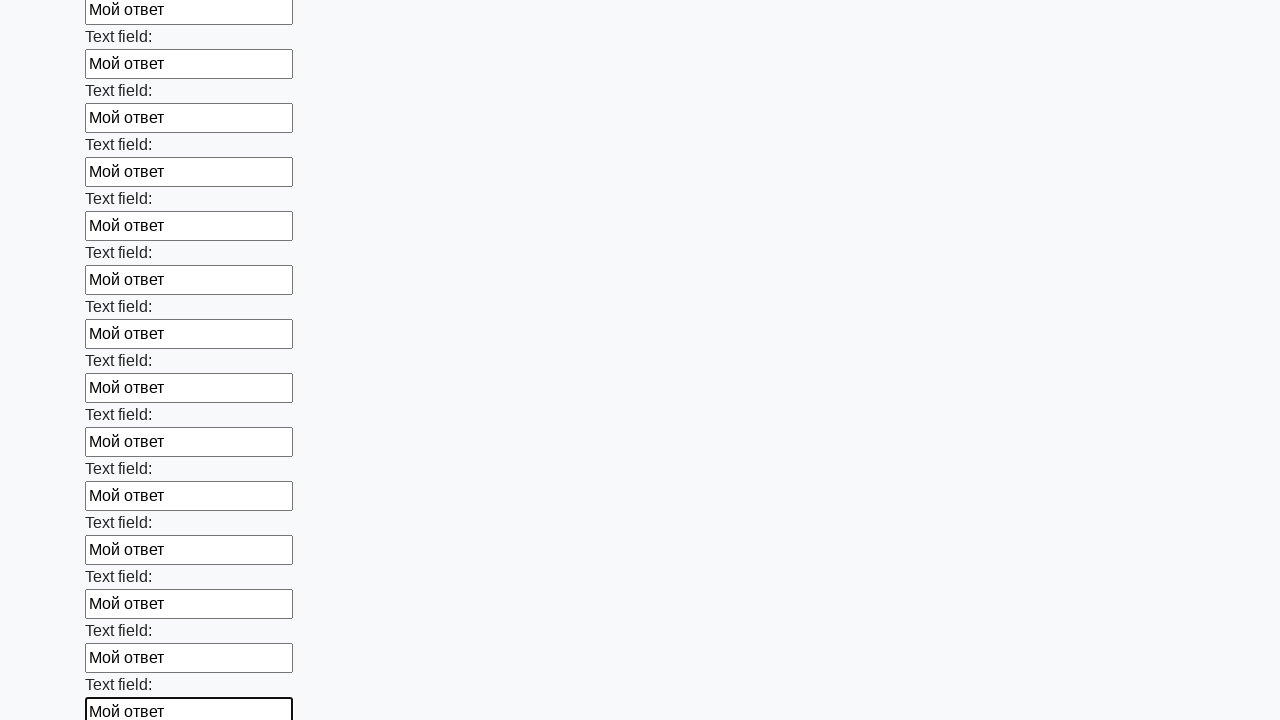

Filled input field with 'Мой ответ' on input >> nth=56
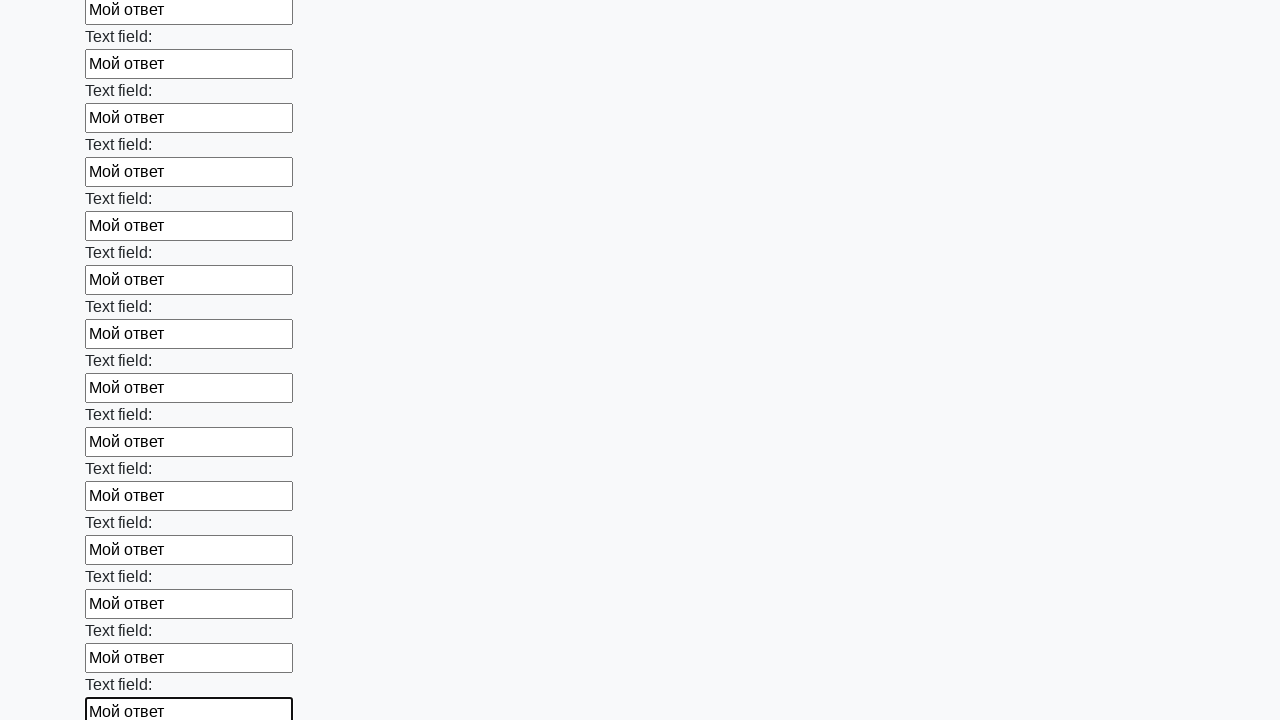

Filled input field with 'Мой ответ' on input >> nth=57
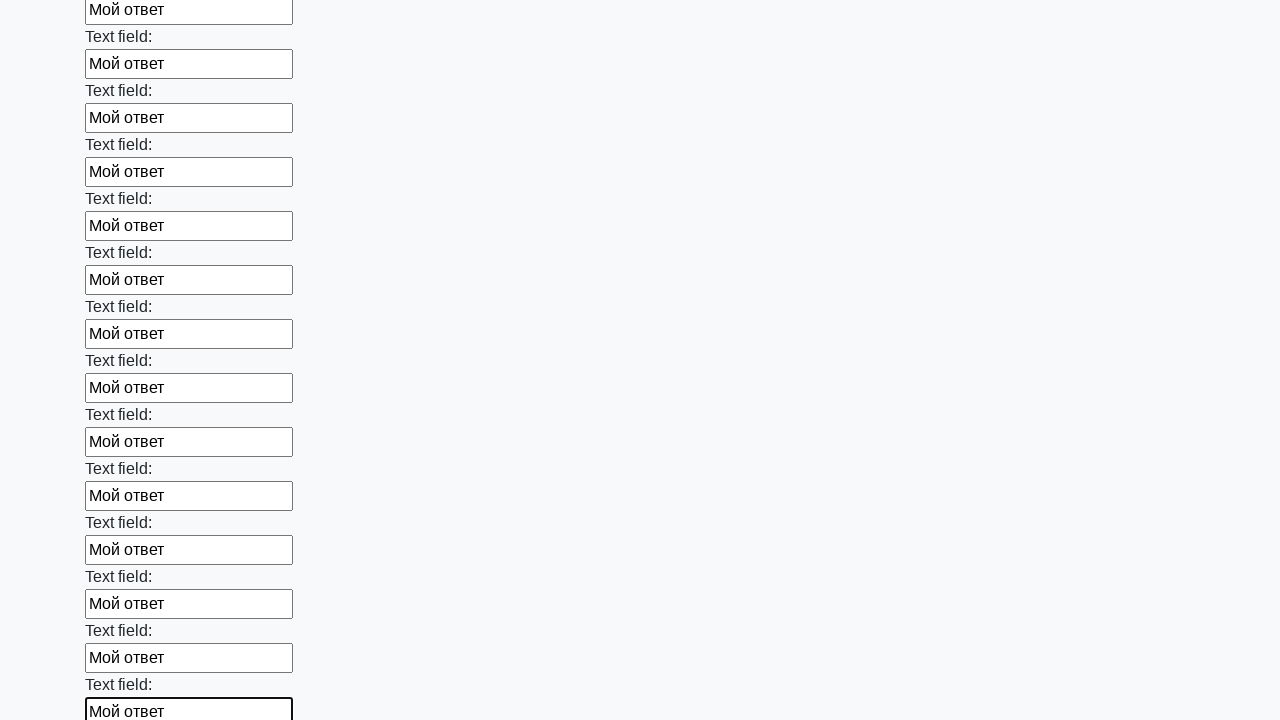

Filled input field with 'Мой ответ' on input >> nth=58
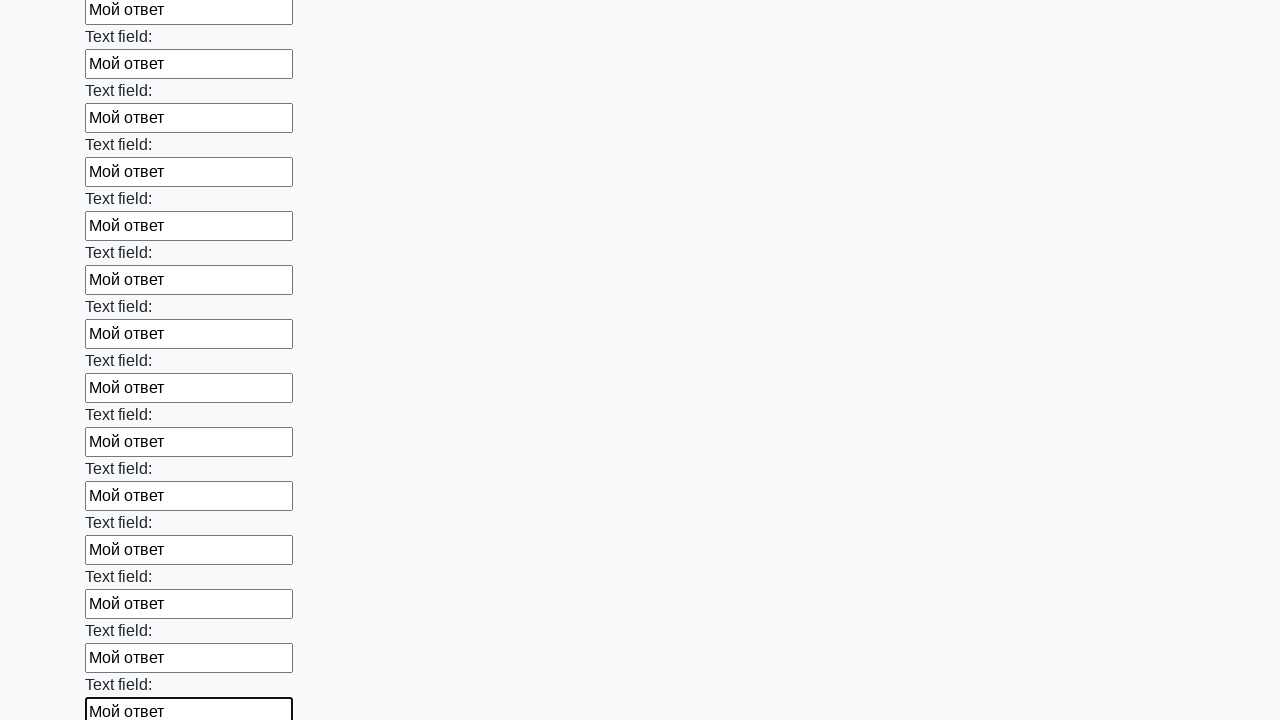

Filled input field with 'Мой ответ' on input >> nth=59
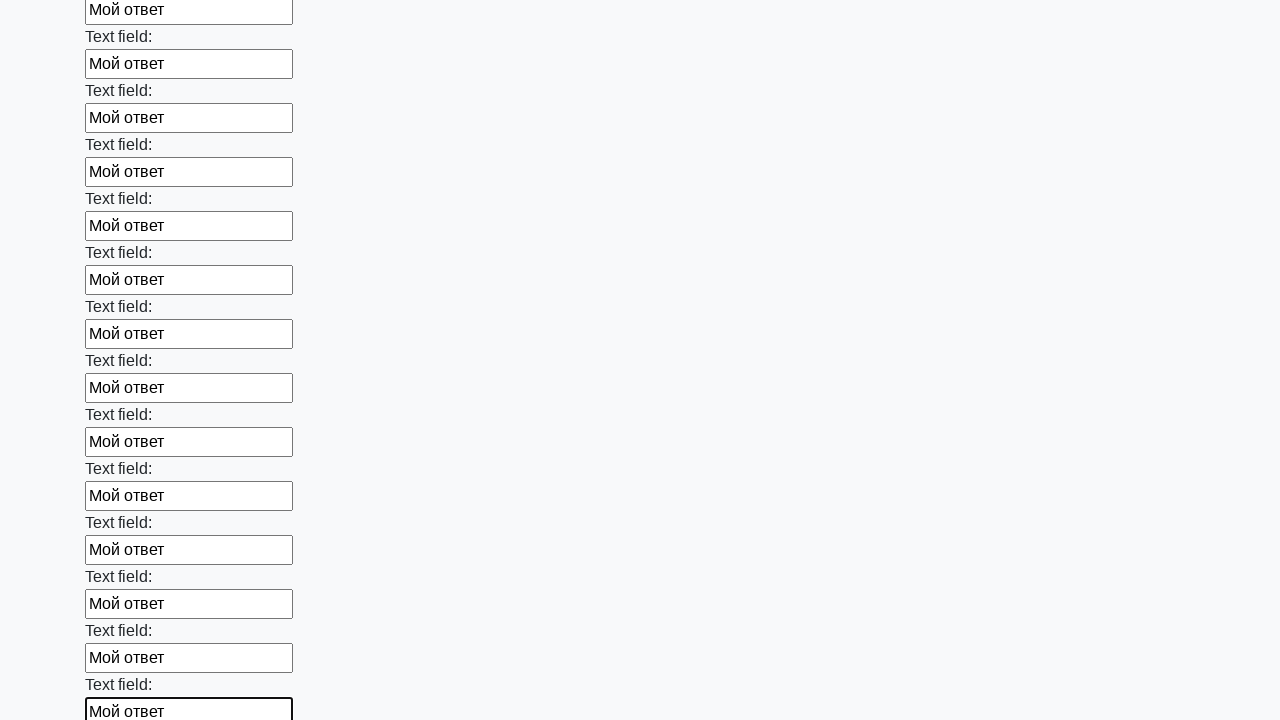

Filled input field with 'Мой ответ' on input >> nth=60
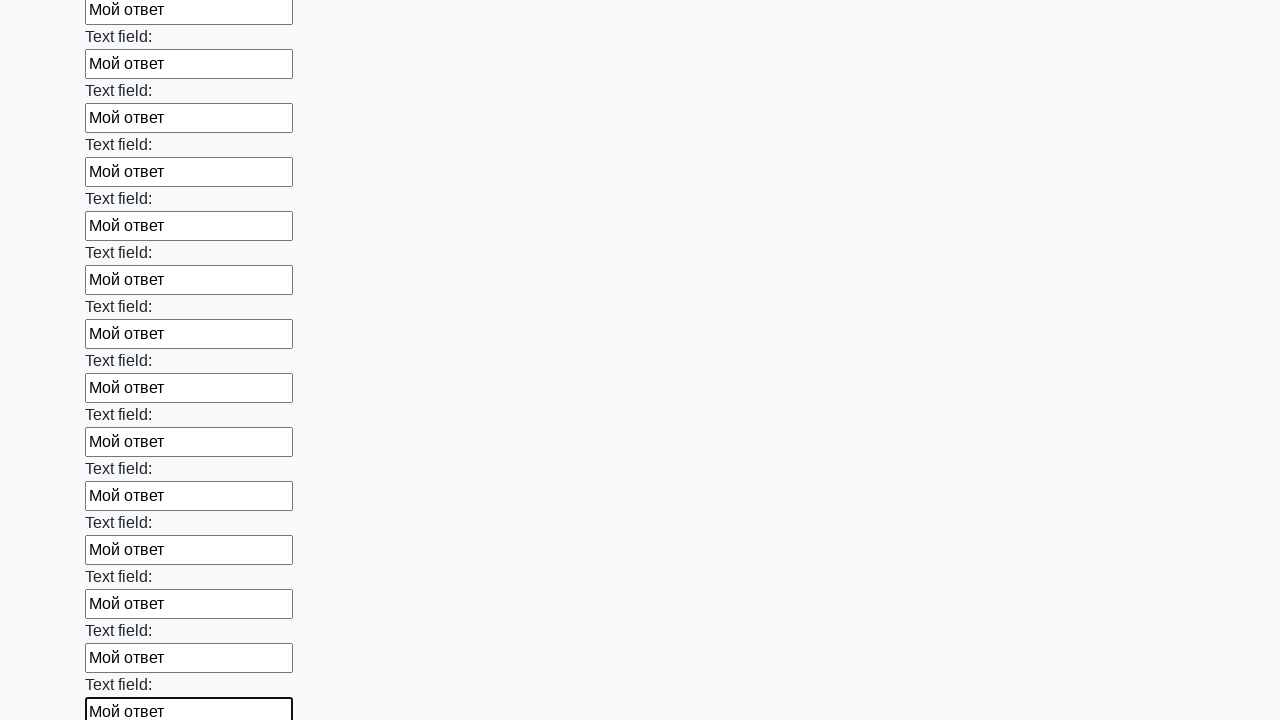

Filled input field with 'Мой ответ' on input >> nth=61
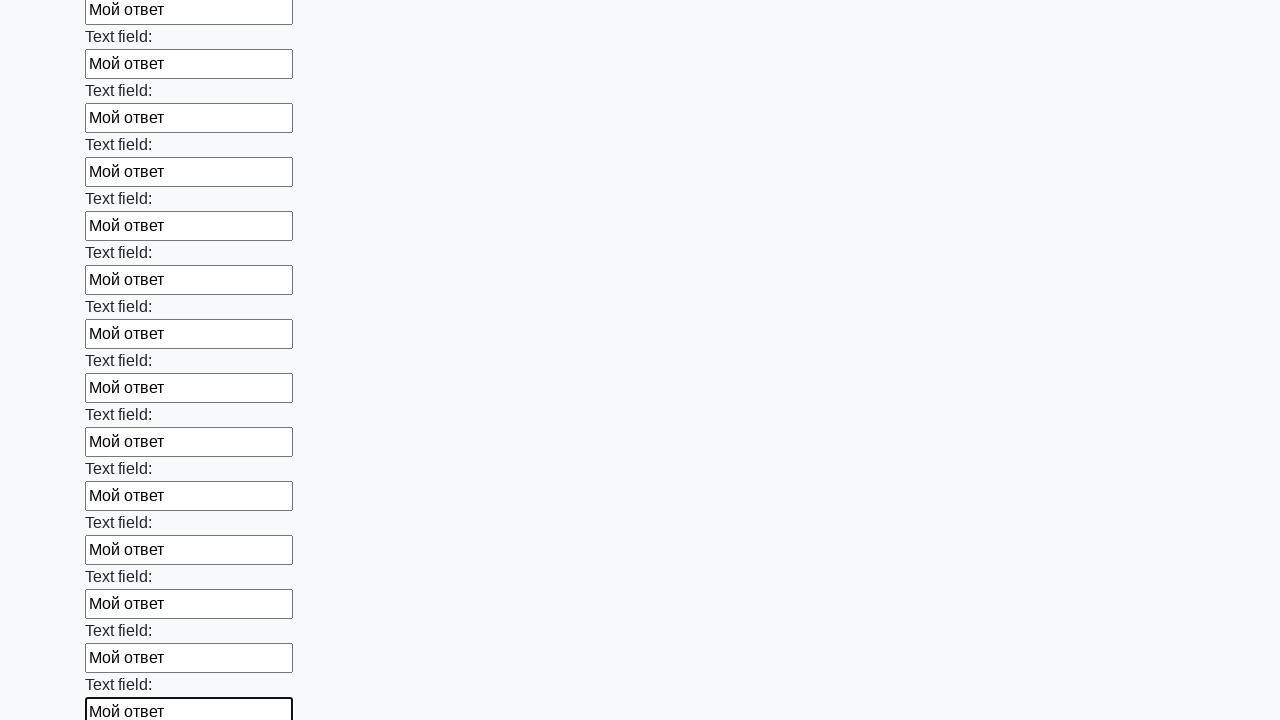

Filled input field with 'Мой ответ' on input >> nth=62
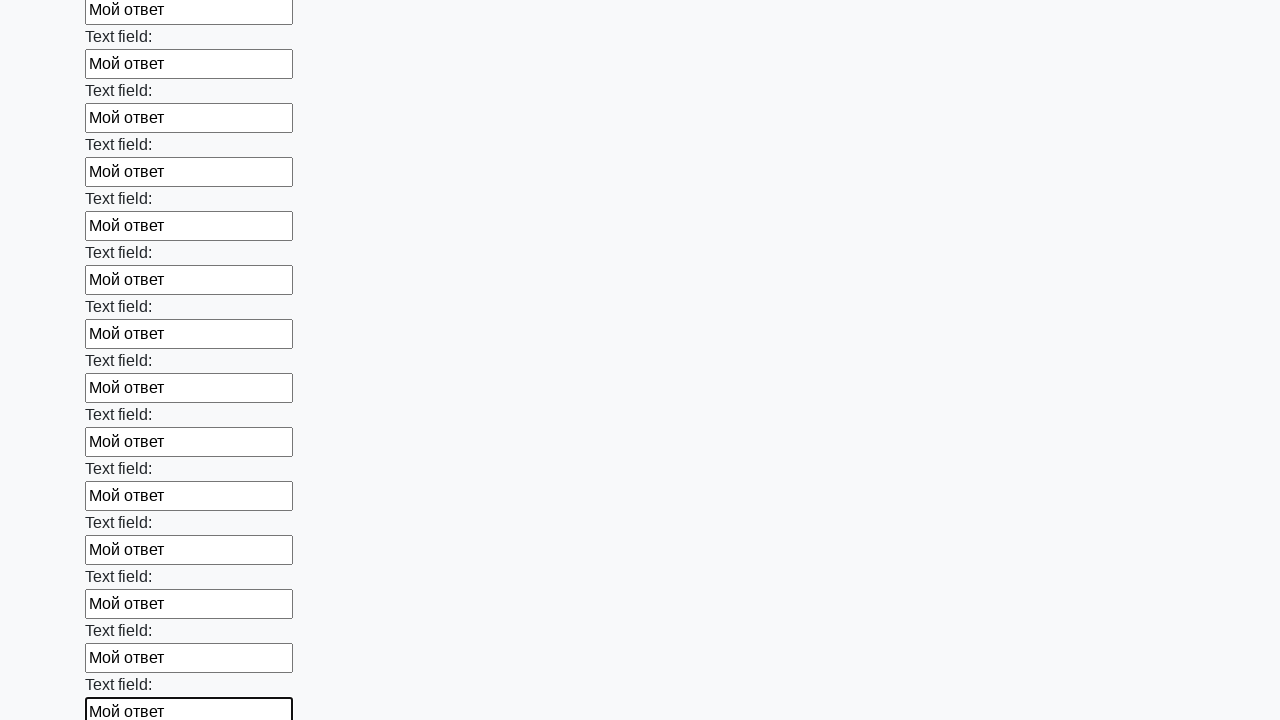

Filled input field with 'Мой ответ' on input >> nth=63
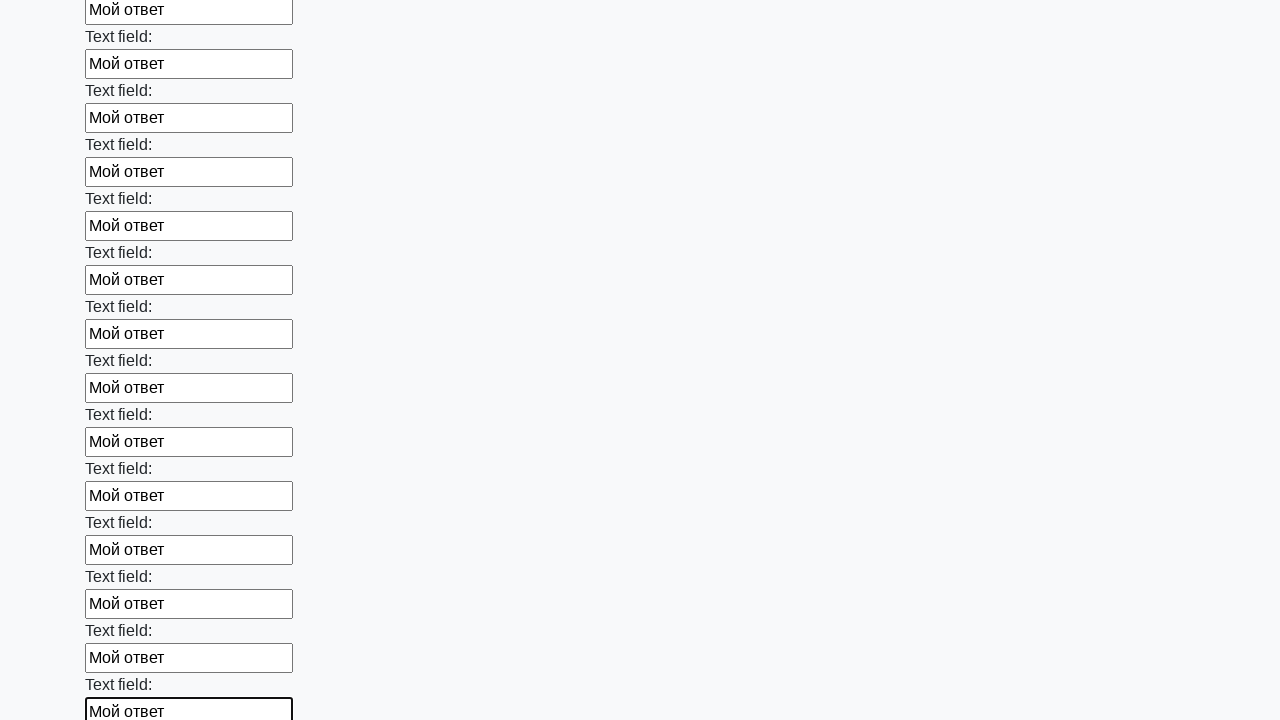

Filled input field with 'Мой ответ' on input >> nth=64
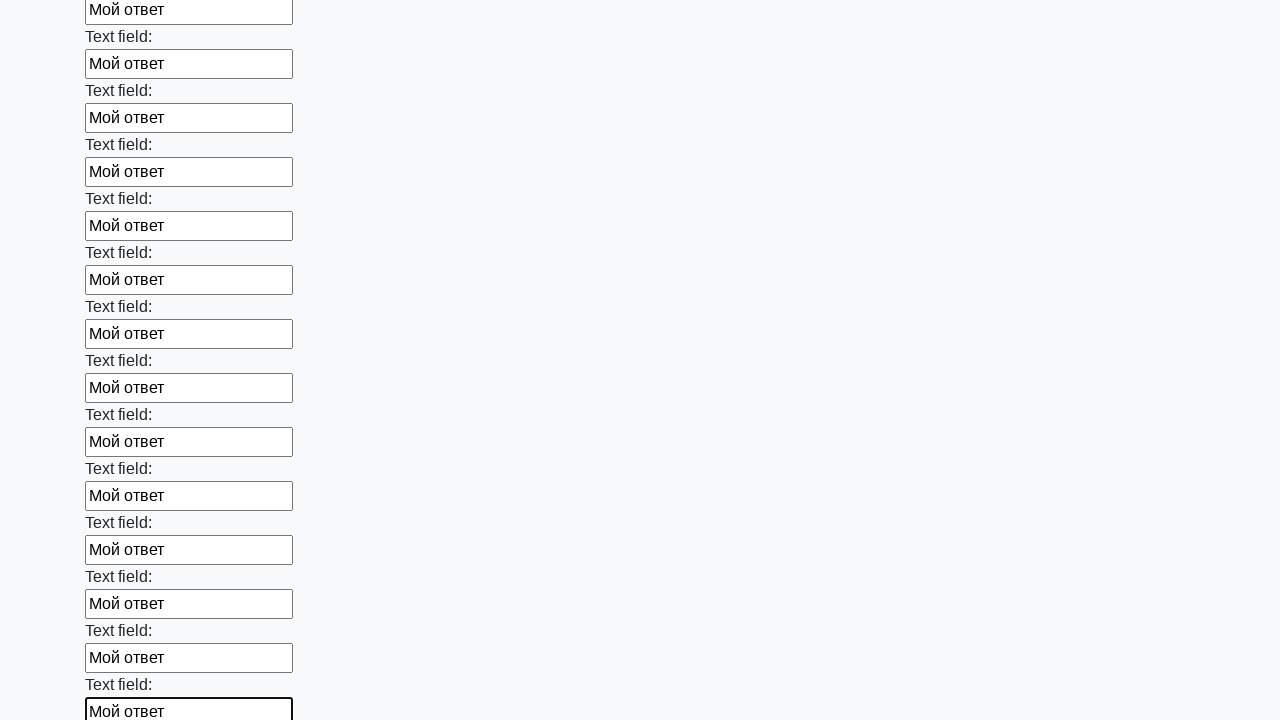

Filled input field with 'Мой ответ' on input >> nth=65
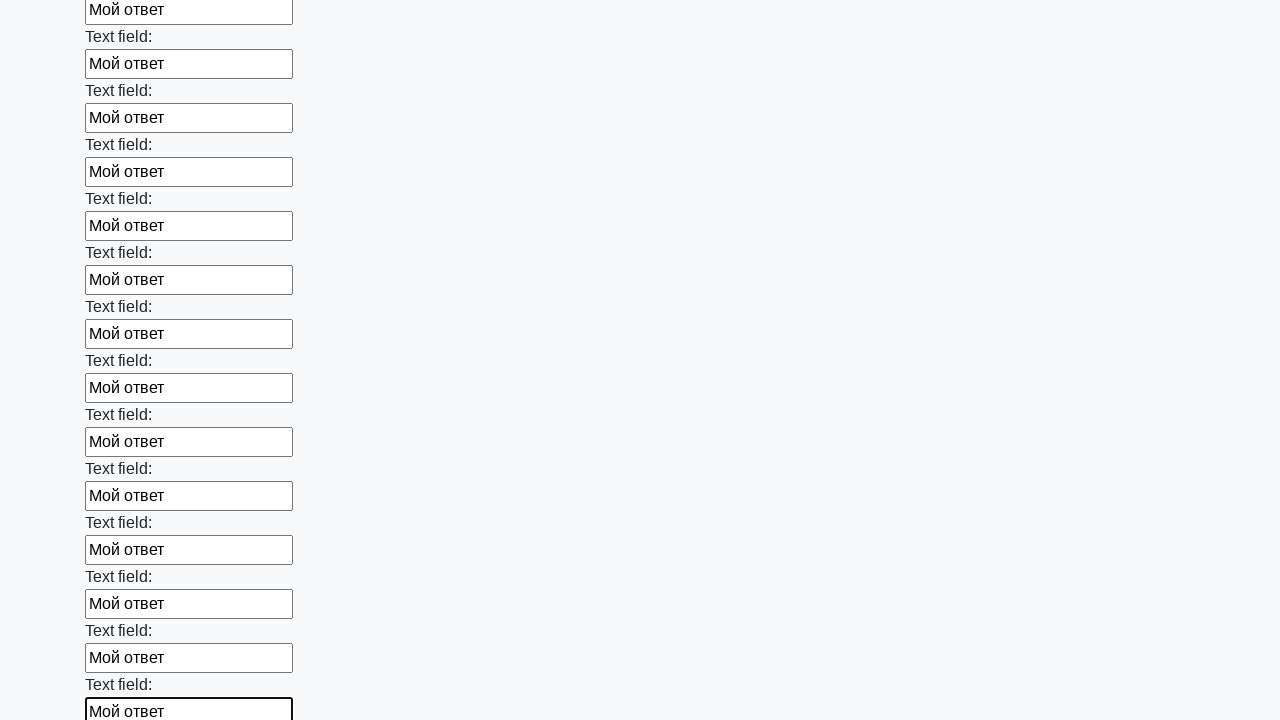

Filled input field with 'Мой ответ' on input >> nth=66
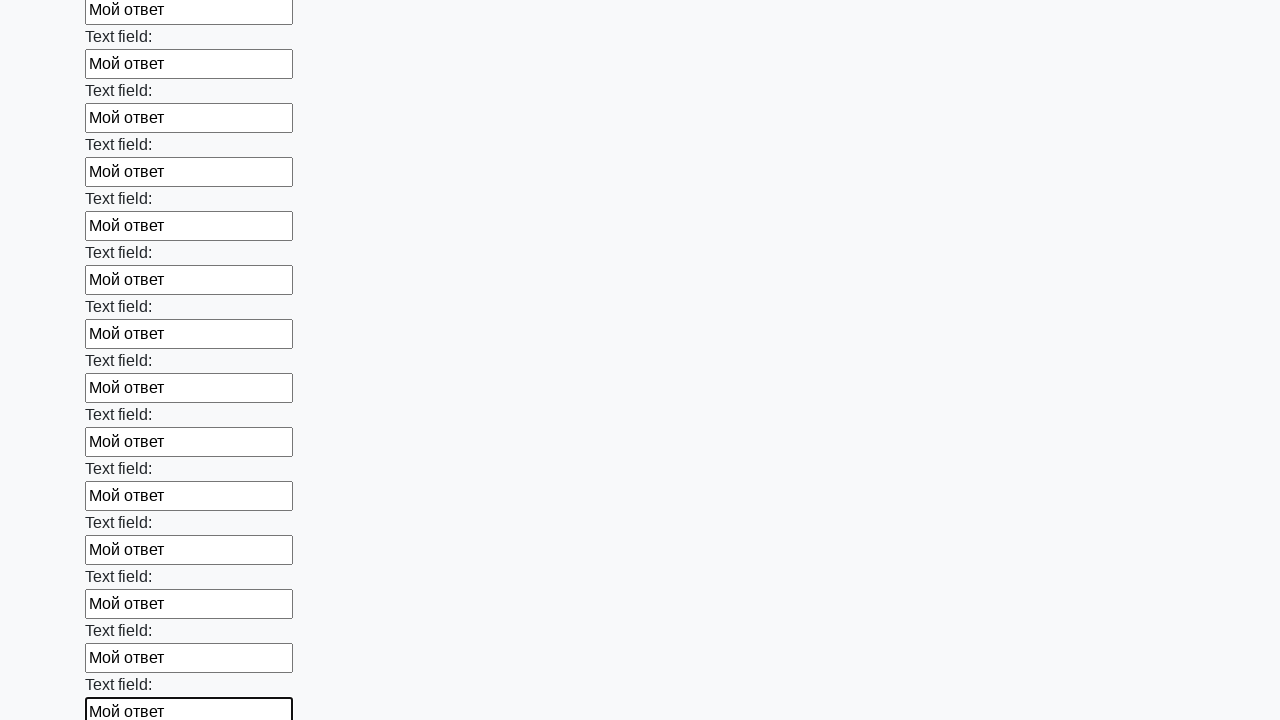

Filled input field with 'Мой ответ' on input >> nth=67
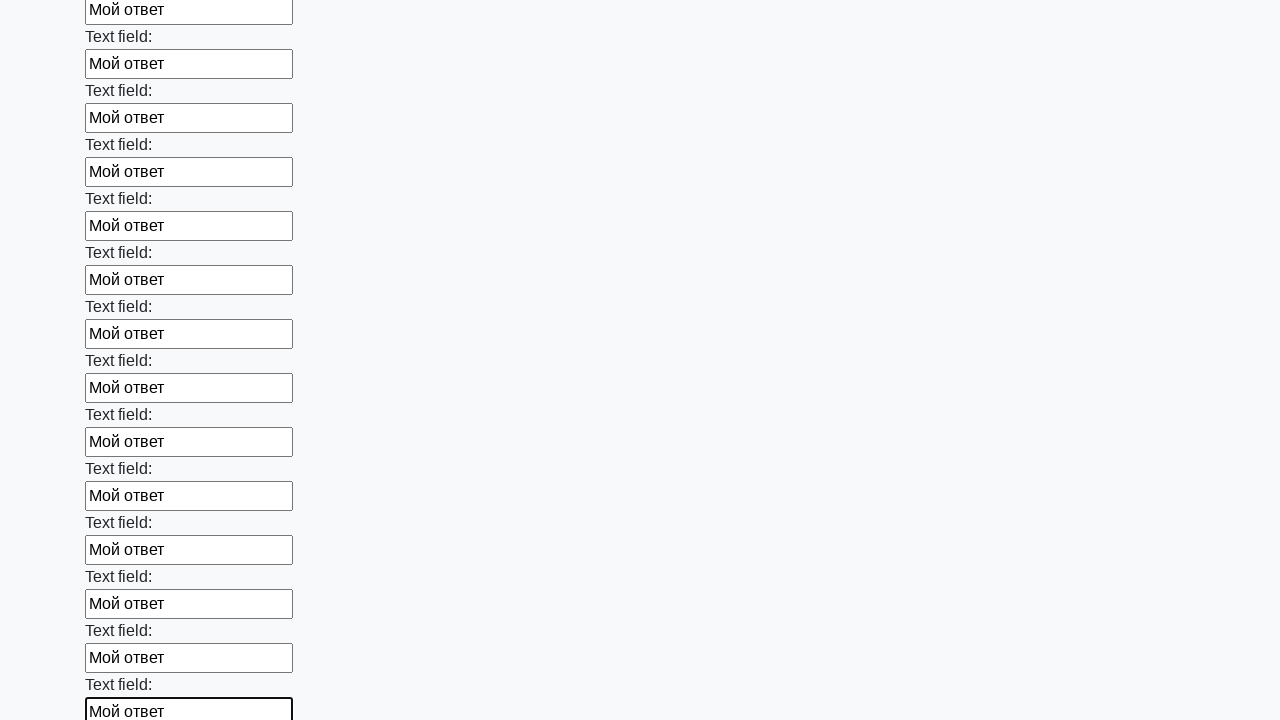

Filled input field with 'Мой ответ' on input >> nth=68
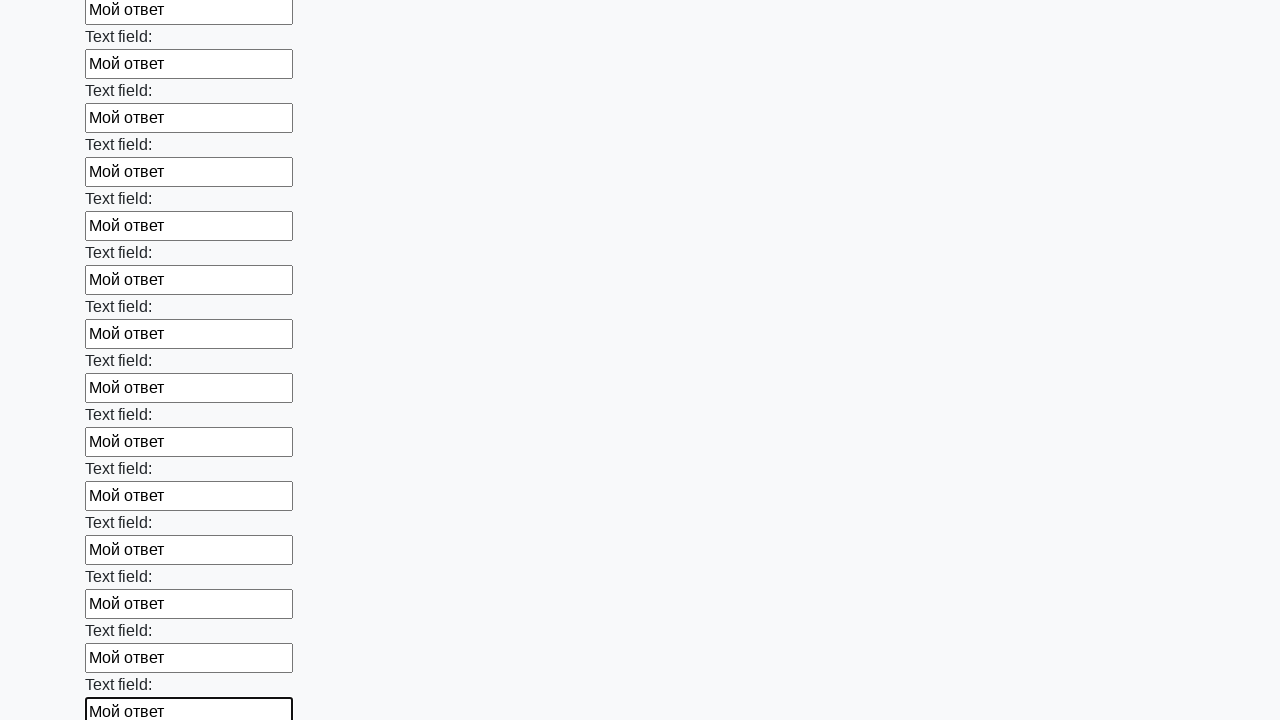

Filled input field with 'Мой ответ' on input >> nth=69
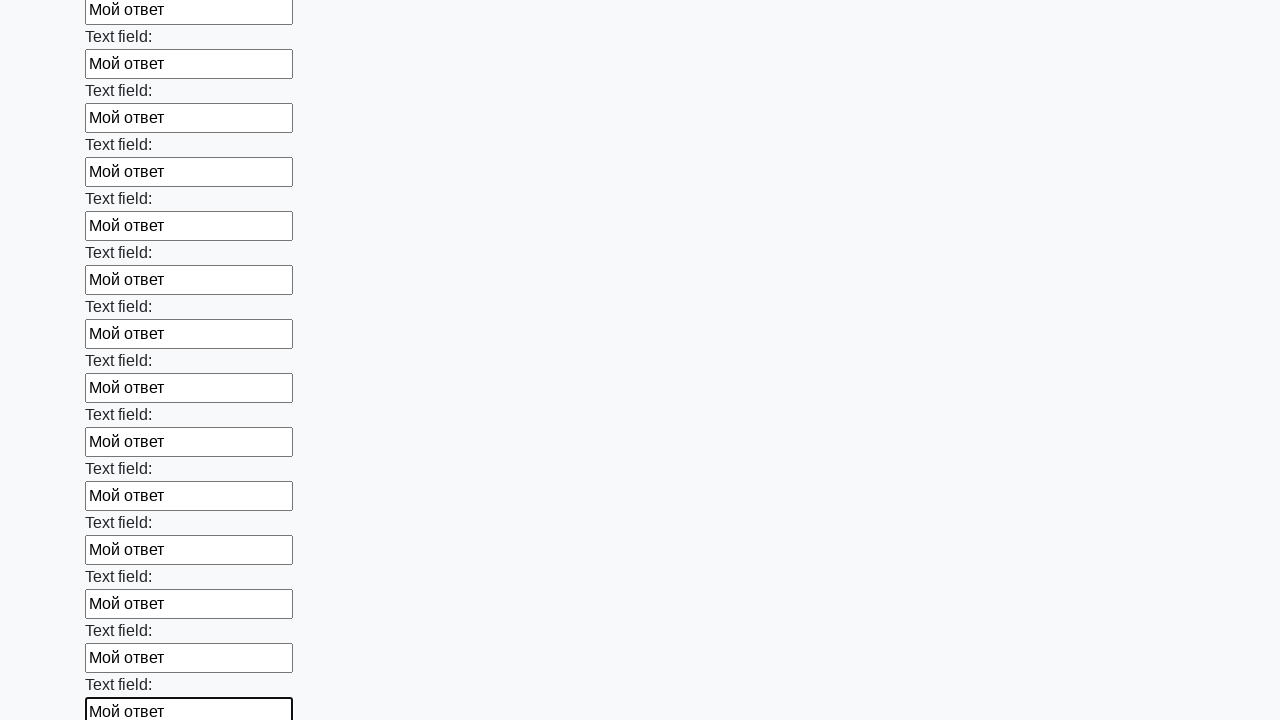

Filled input field with 'Мой ответ' on input >> nth=70
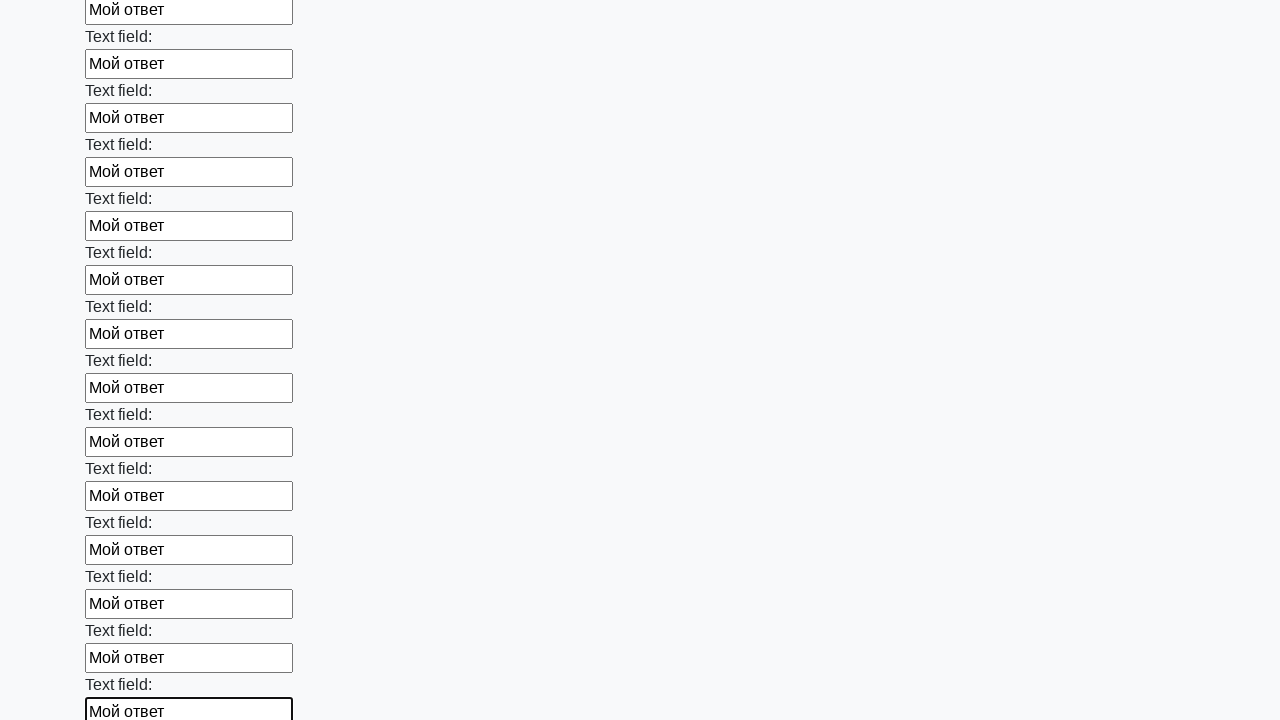

Filled input field with 'Мой ответ' on input >> nth=71
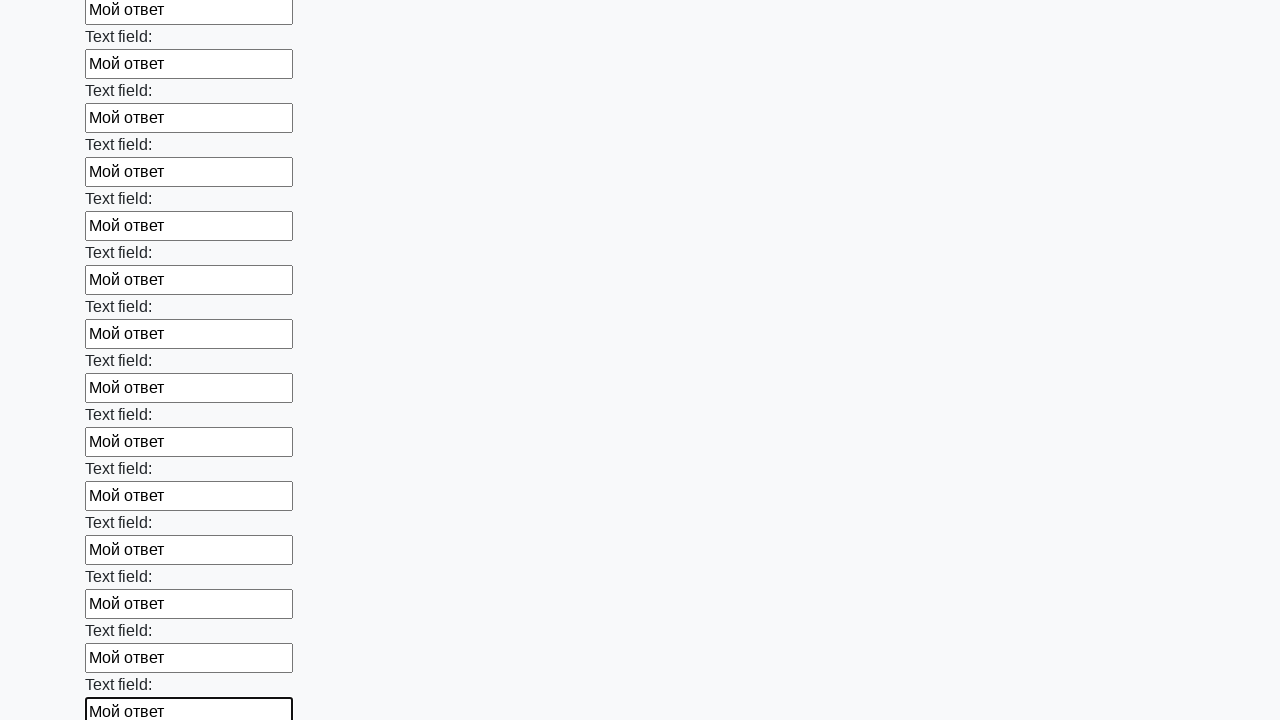

Filled input field with 'Мой ответ' on input >> nth=72
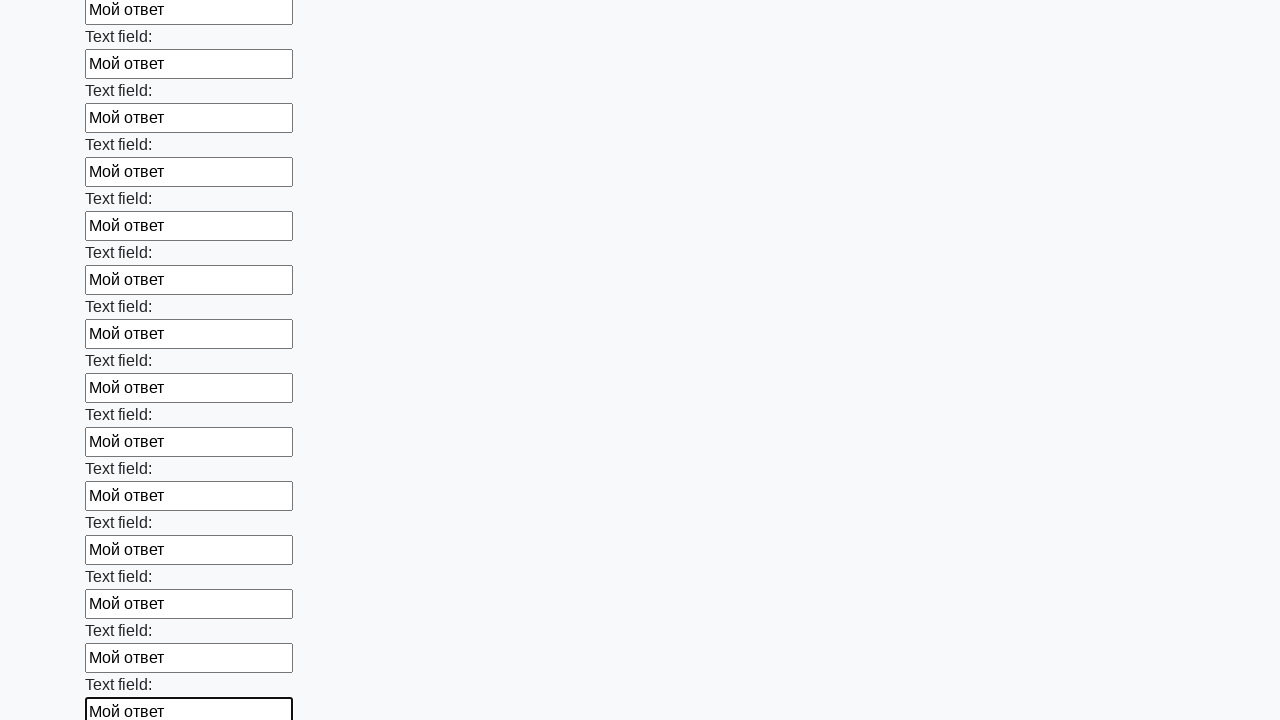

Filled input field with 'Мой ответ' on input >> nth=73
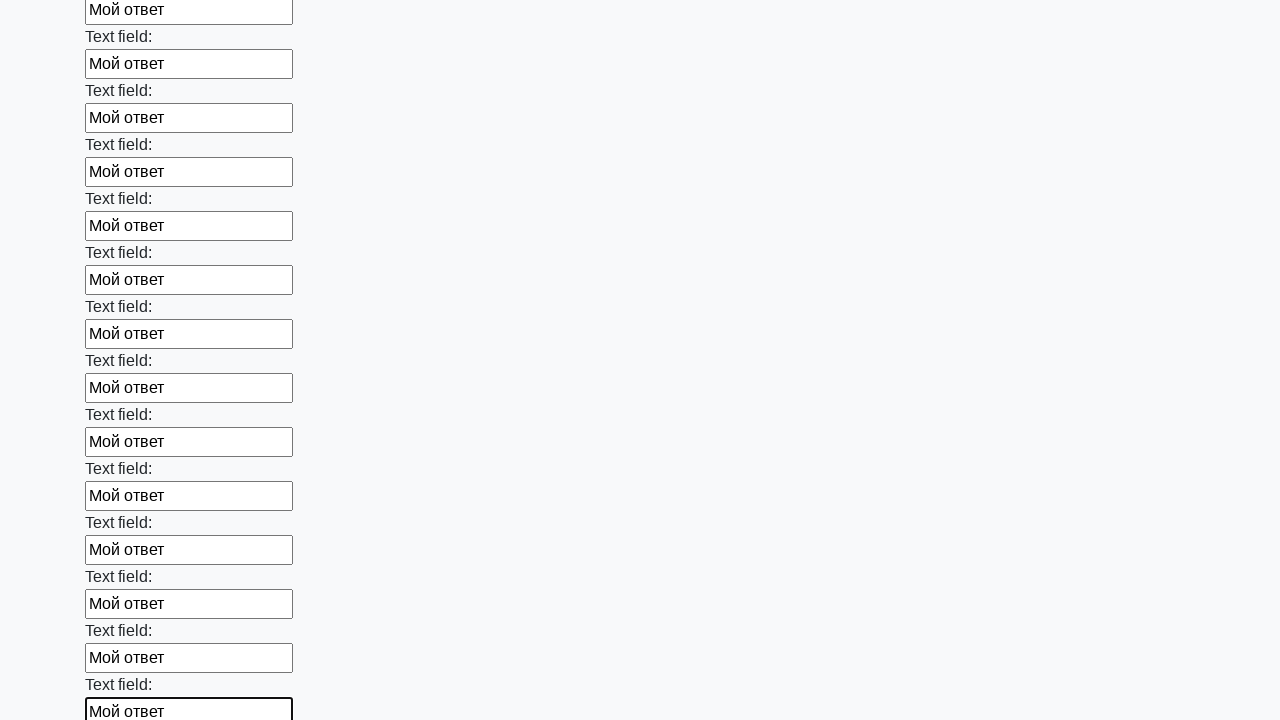

Filled input field with 'Мой ответ' on input >> nth=74
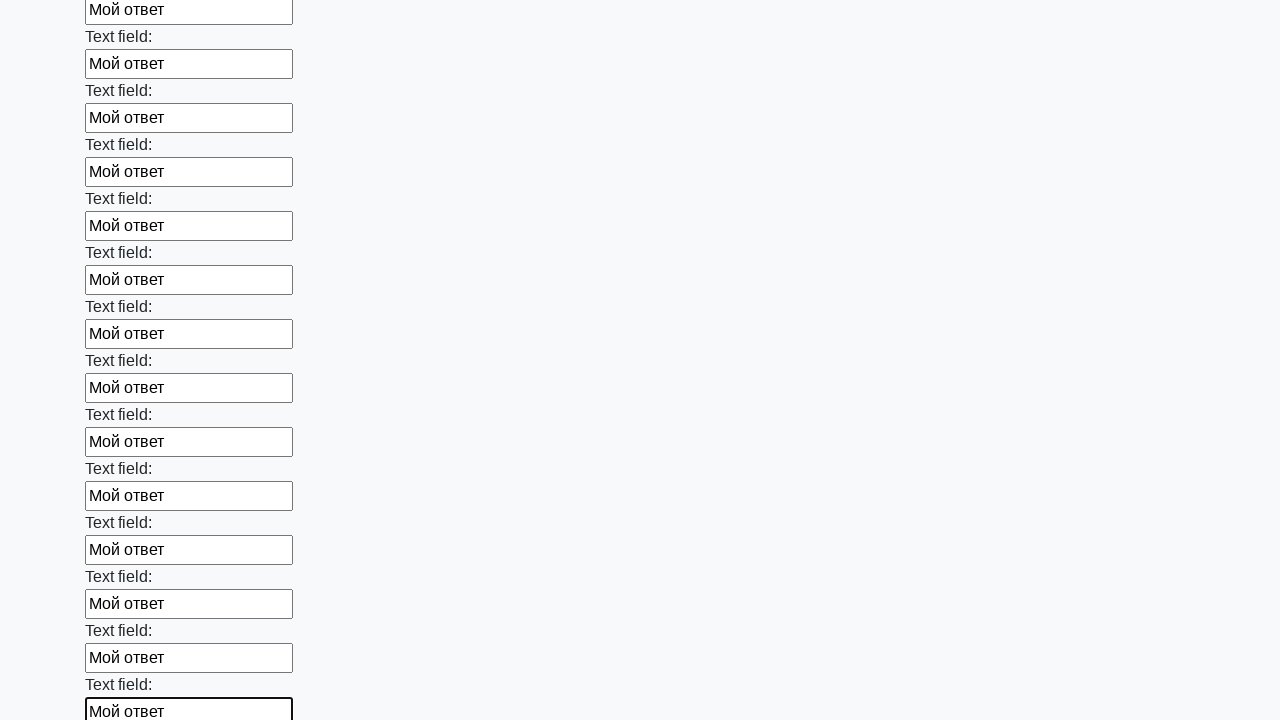

Filled input field with 'Мой ответ' on input >> nth=75
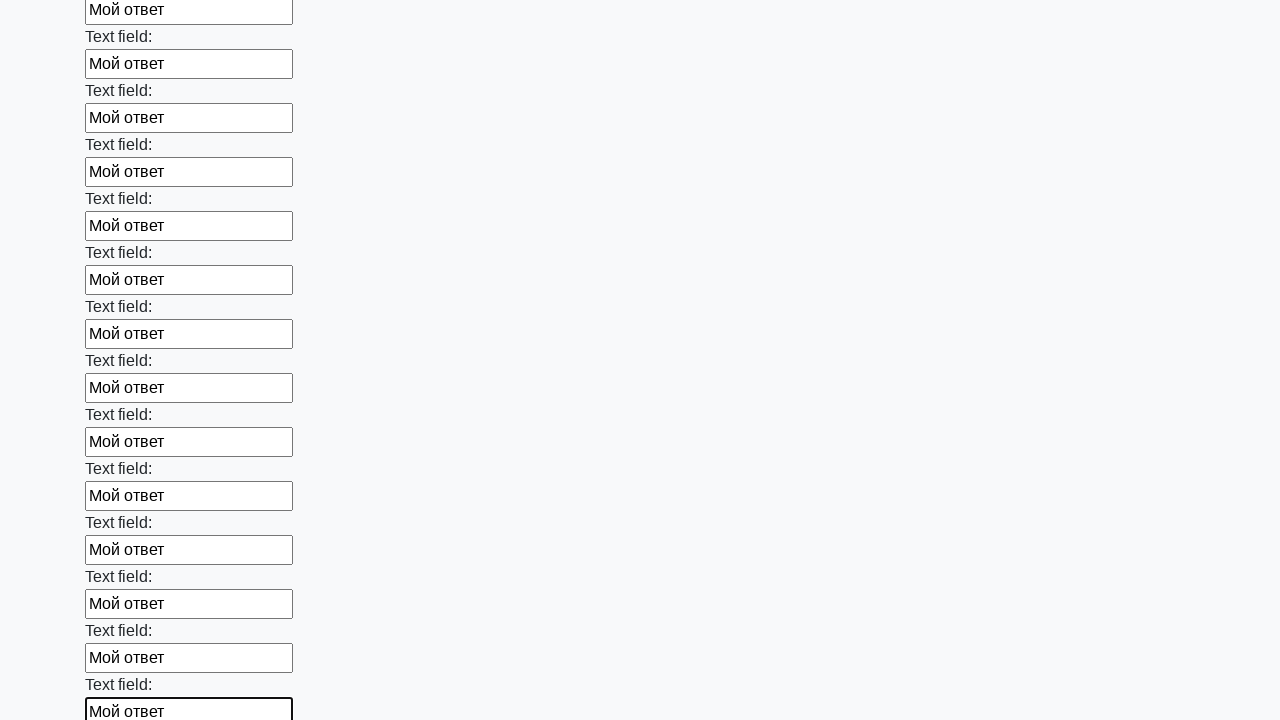

Filled input field with 'Мой ответ' on input >> nth=76
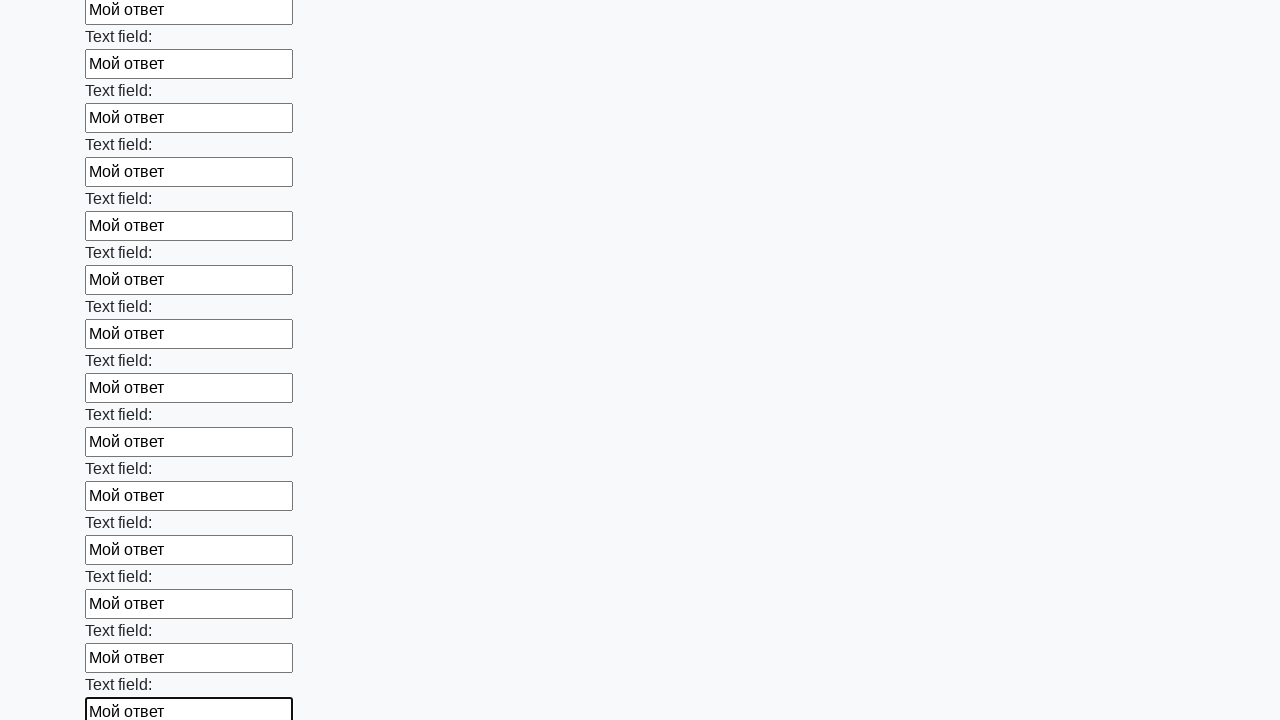

Filled input field with 'Мой ответ' on input >> nth=77
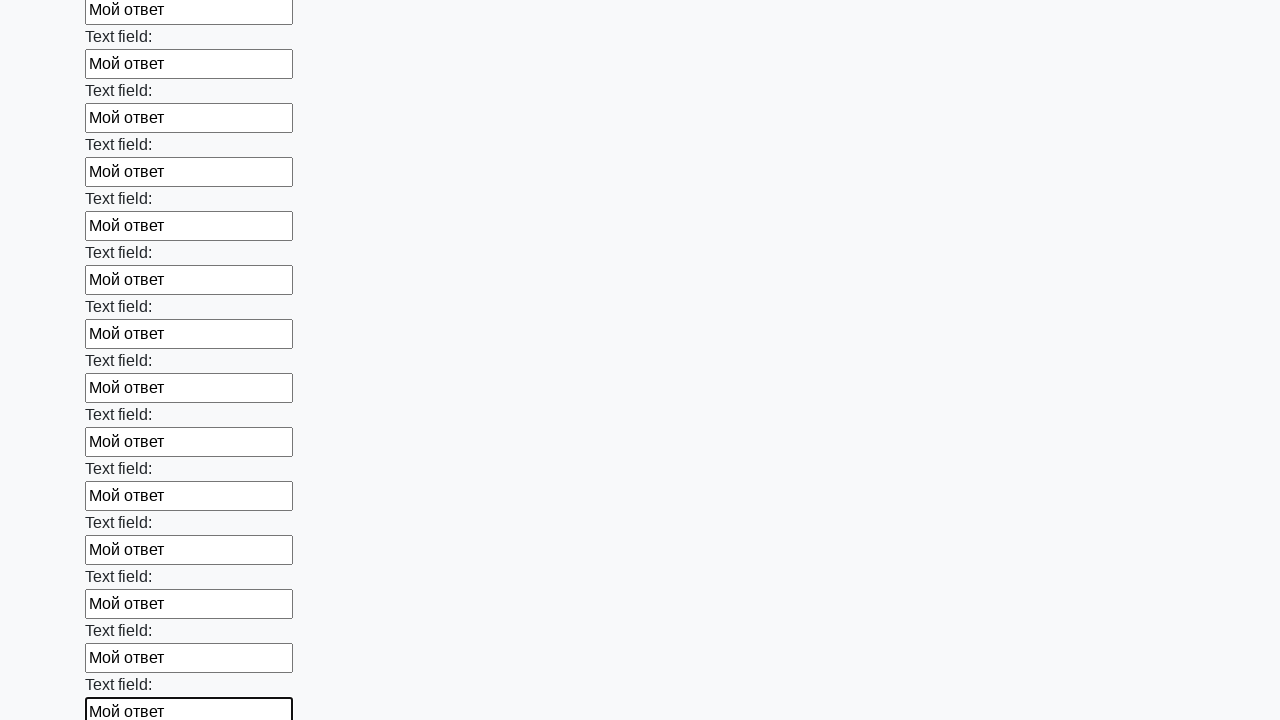

Filled input field with 'Мой ответ' on input >> nth=78
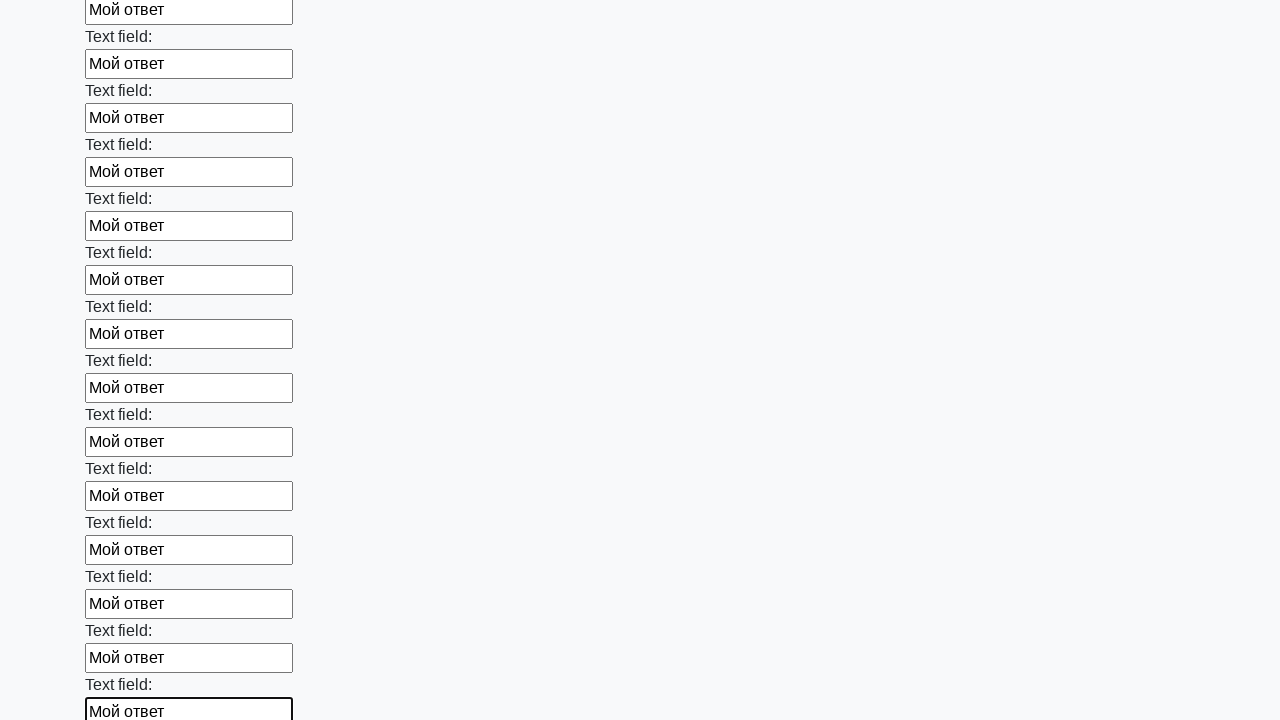

Filled input field with 'Мой ответ' on input >> nth=79
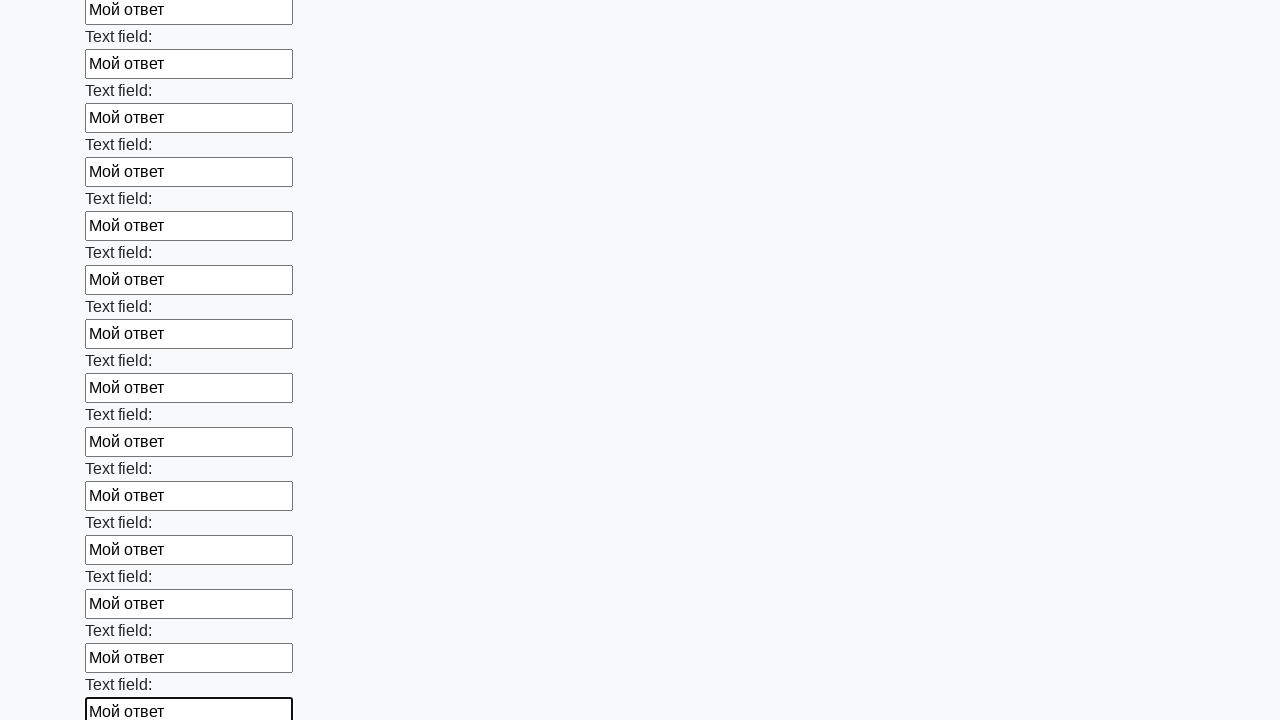

Filled input field with 'Мой ответ' on input >> nth=80
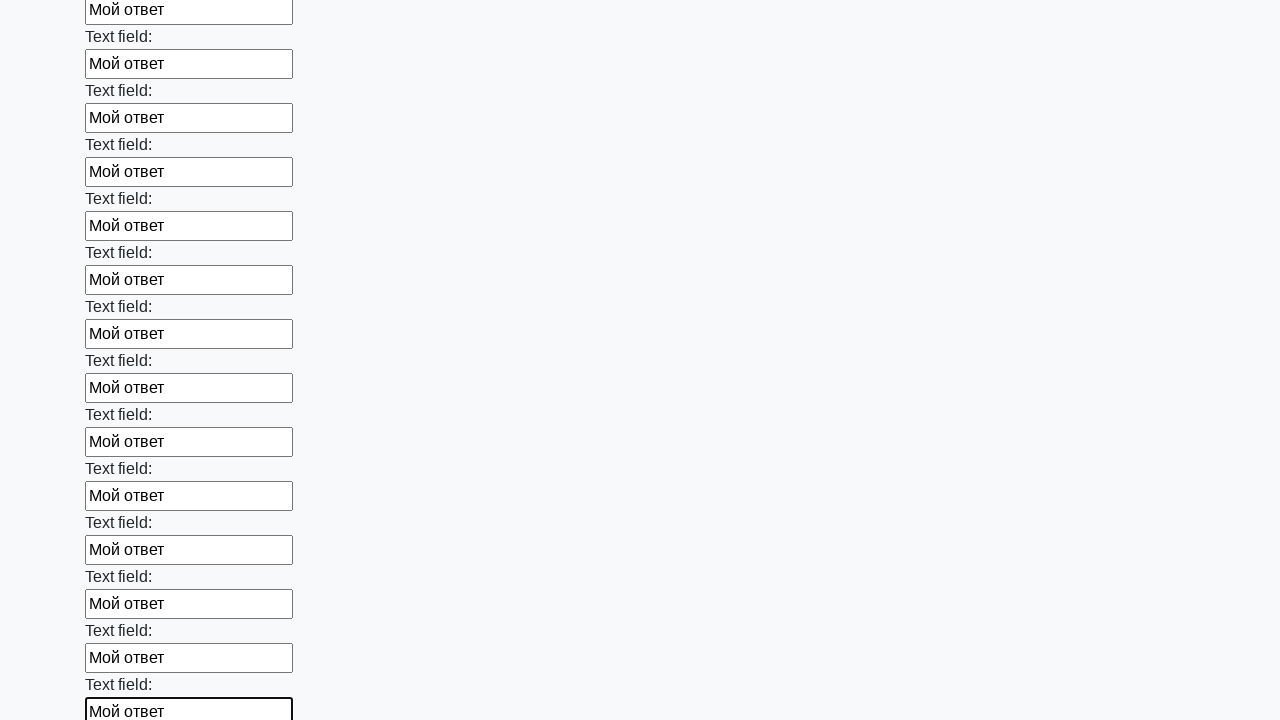

Filled input field with 'Мой ответ' on input >> nth=81
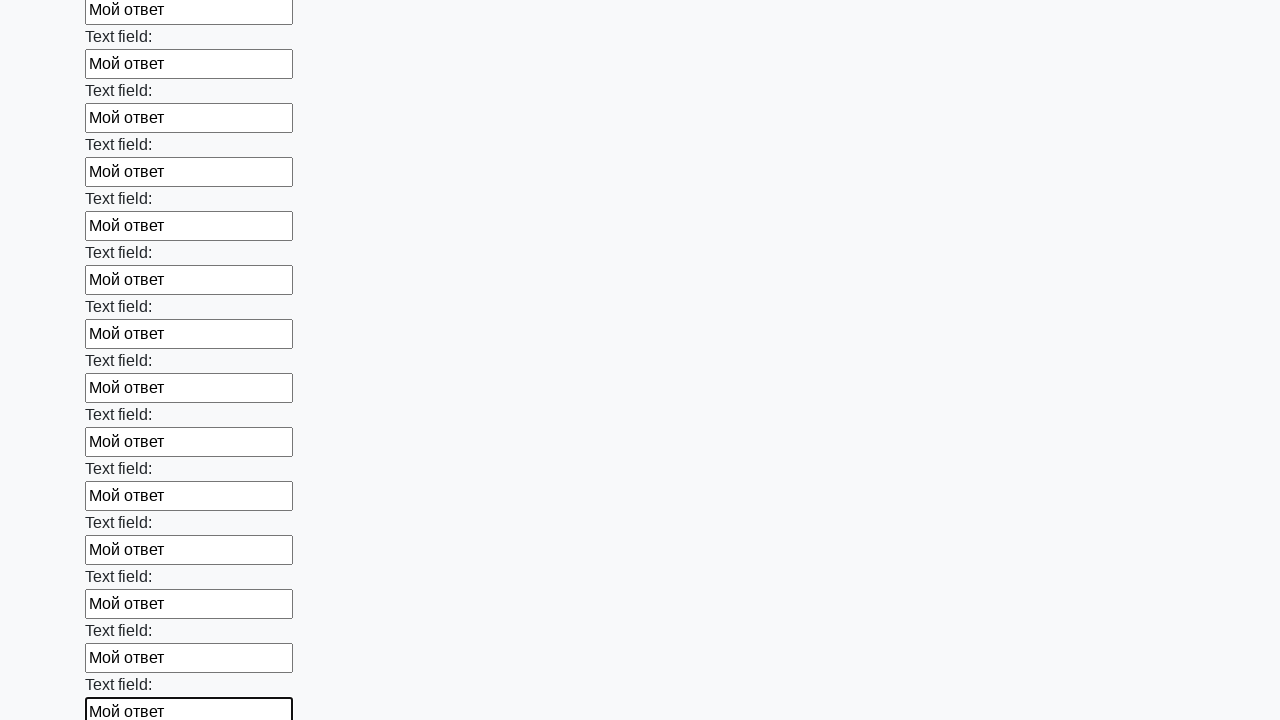

Filled input field with 'Мой ответ' on input >> nth=82
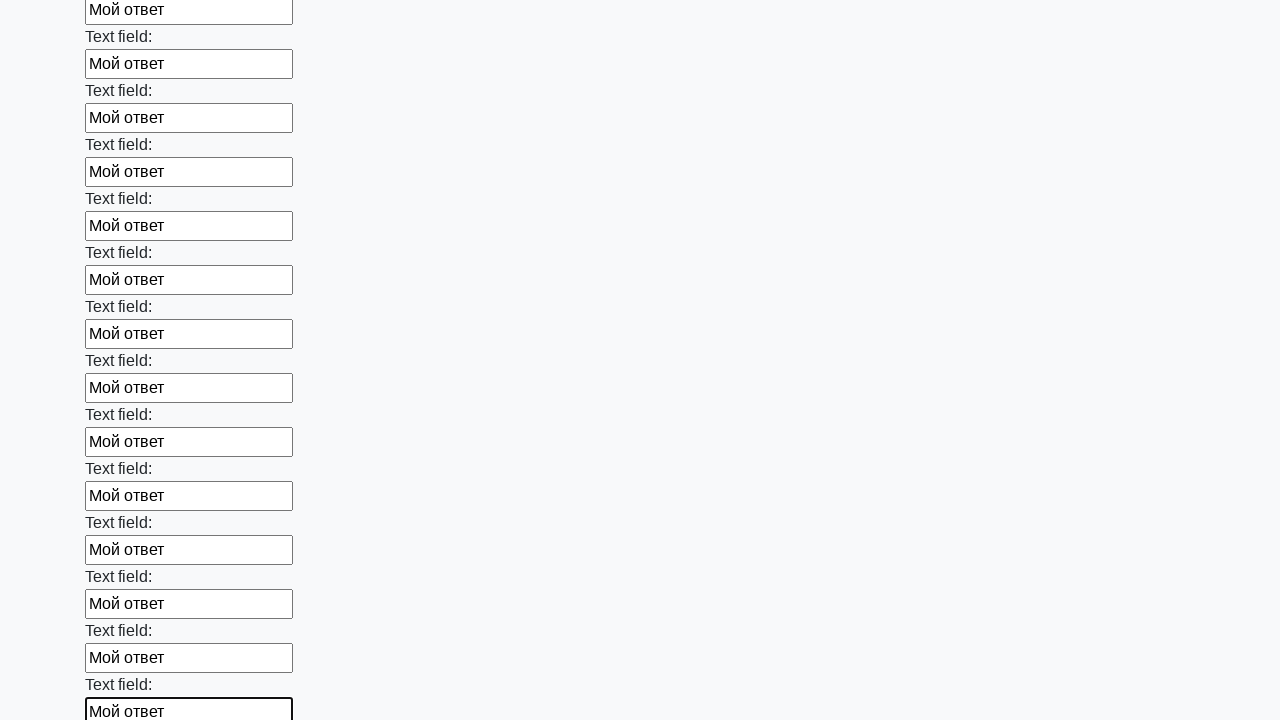

Filled input field with 'Мой ответ' on input >> nth=83
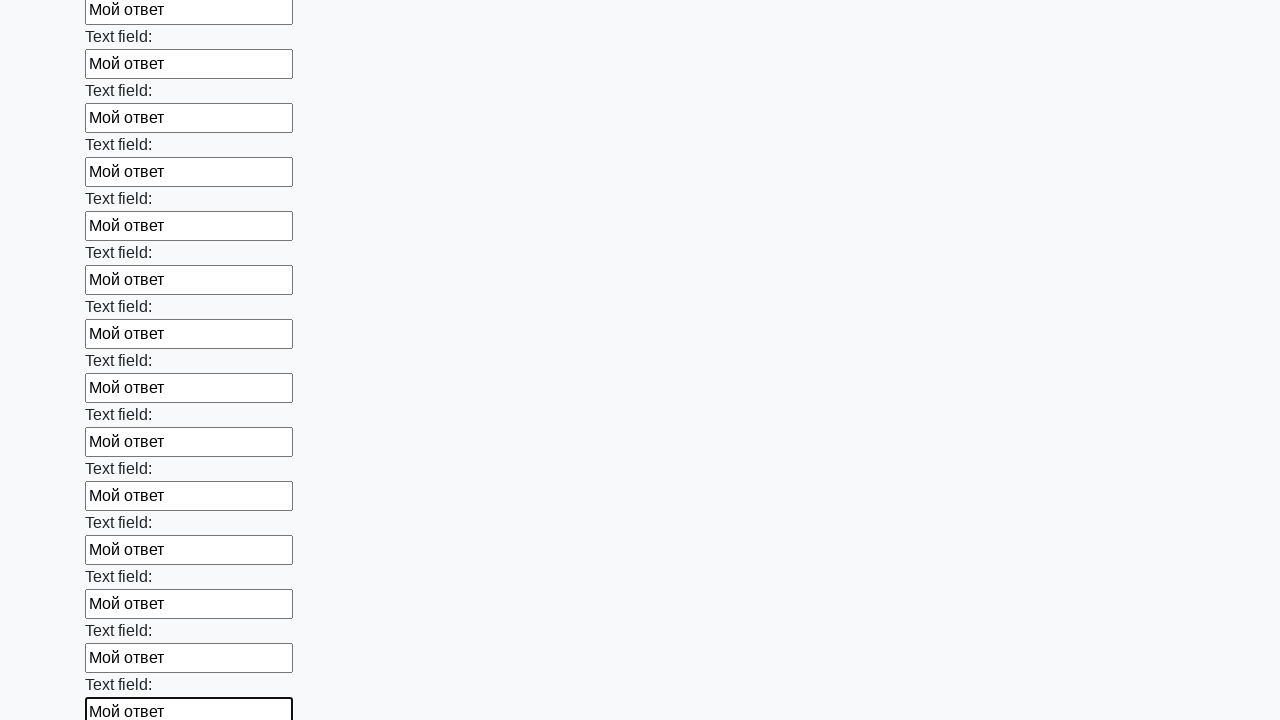

Filled input field with 'Мой ответ' on input >> nth=84
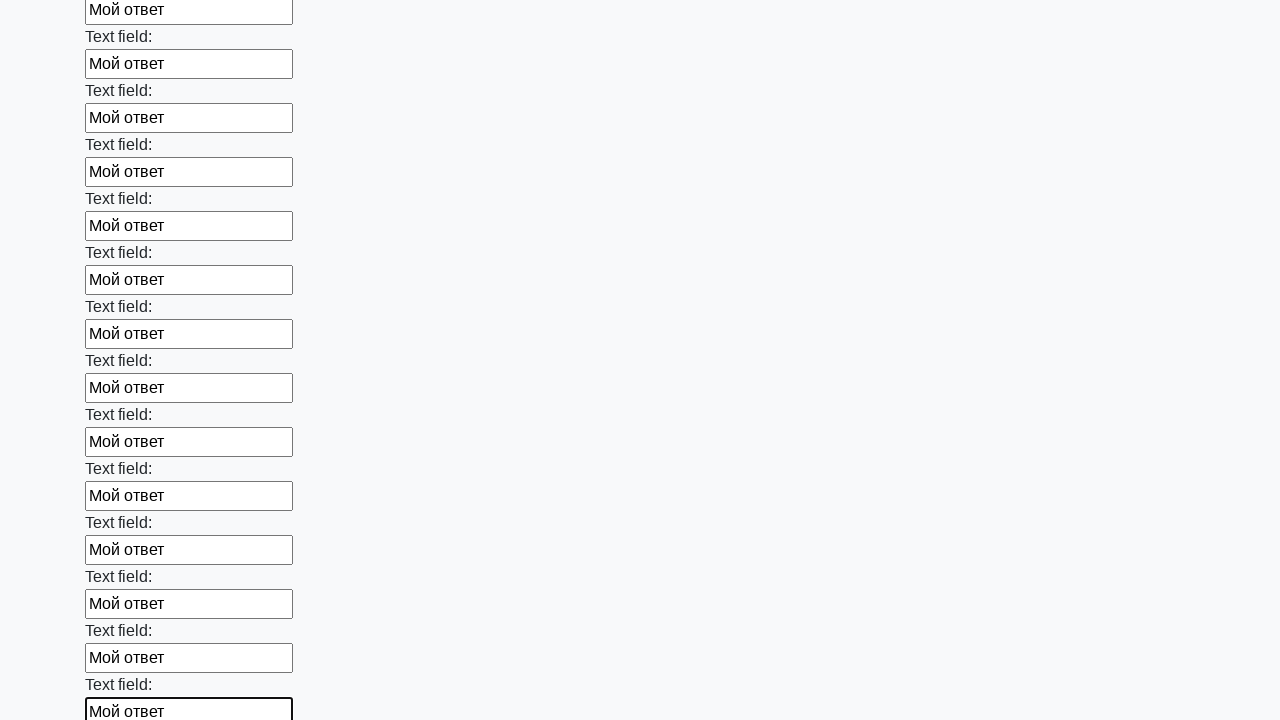

Filled input field with 'Мой ответ' on input >> nth=85
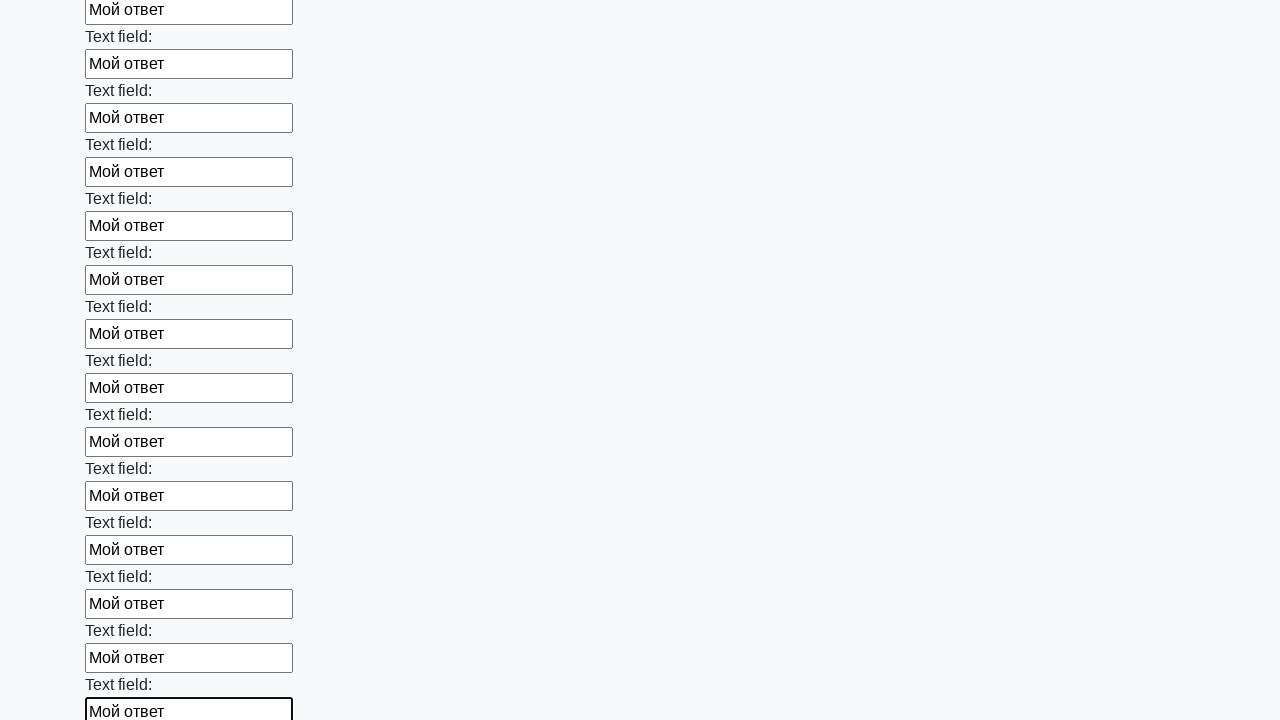

Filled input field with 'Мой ответ' on input >> nth=86
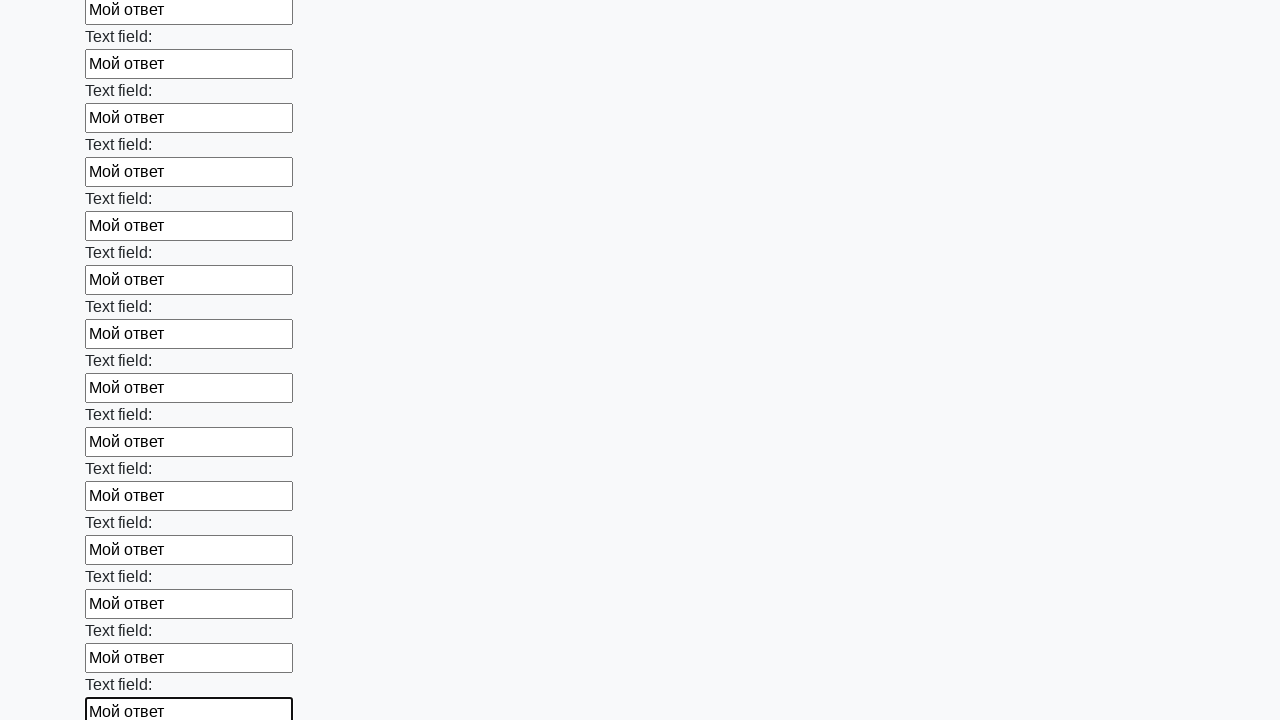

Filled input field with 'Мой ответ' on input >> nth=87
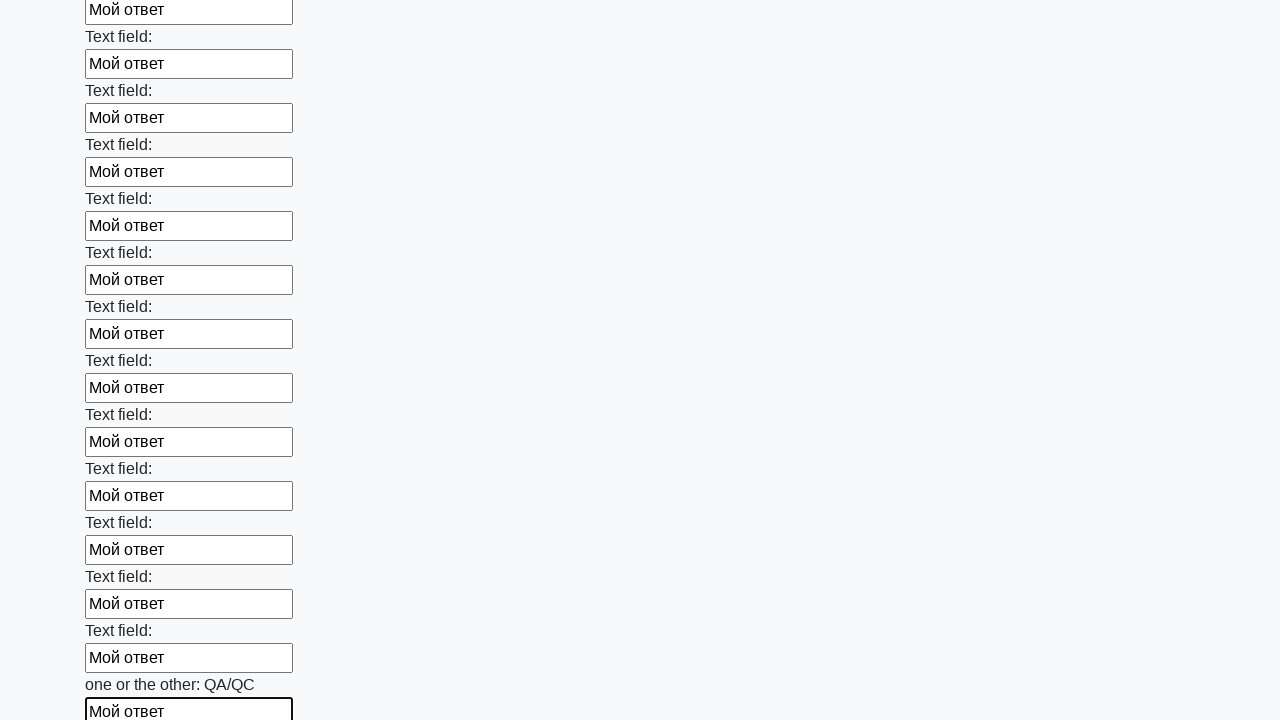

Filled input field with 'Мой ответ' on input >> nth=88
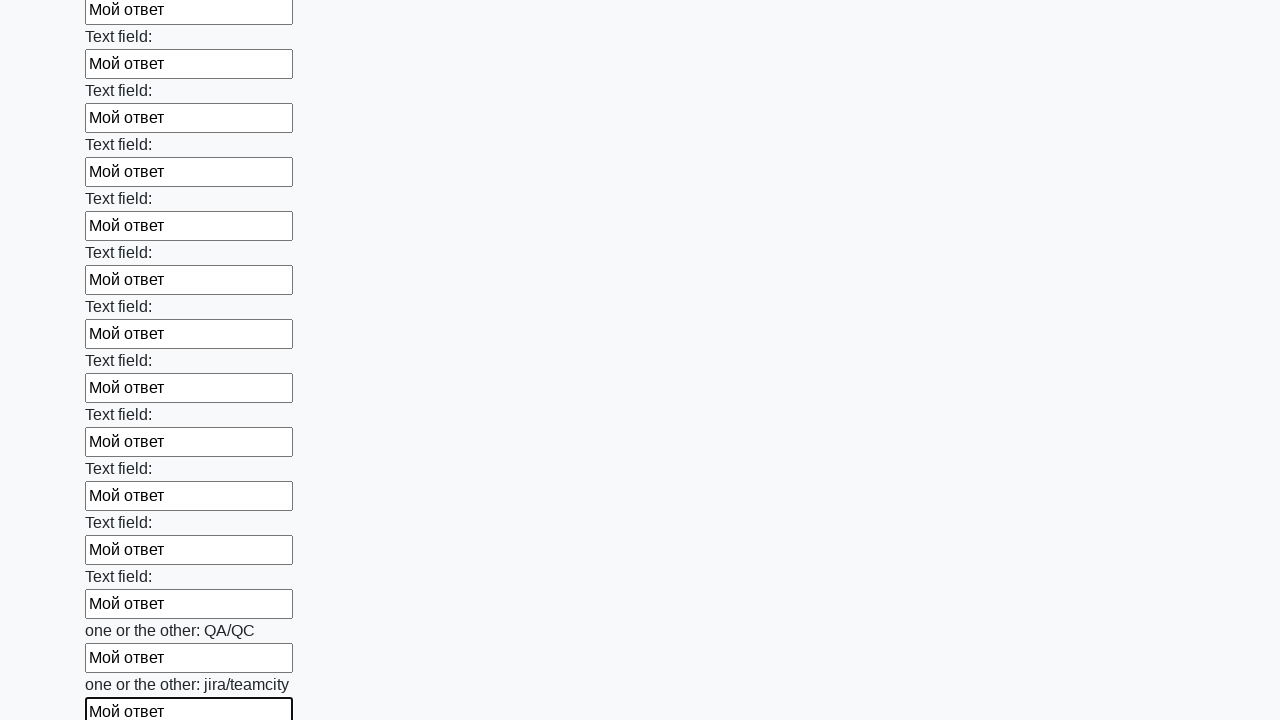

Filled input field with 'Мой ответ' on input >> nth=89
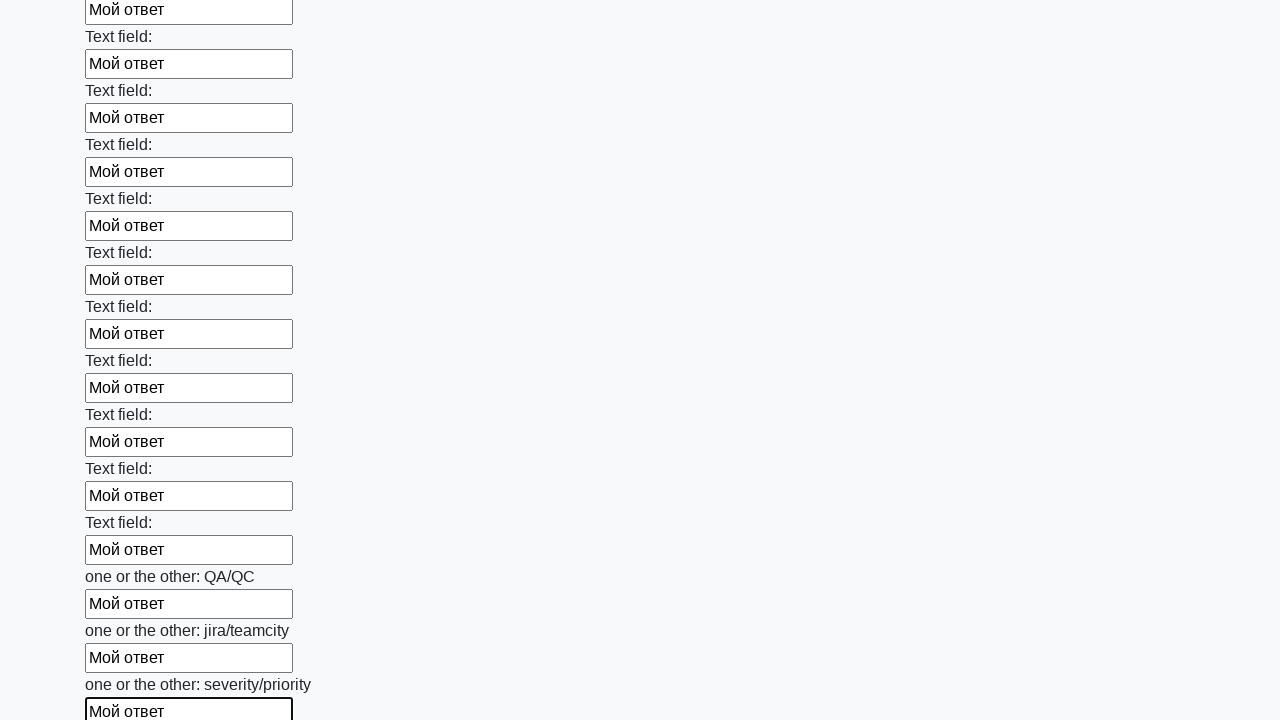

Filled input field with 'Мой ответ' on input >> nth=90
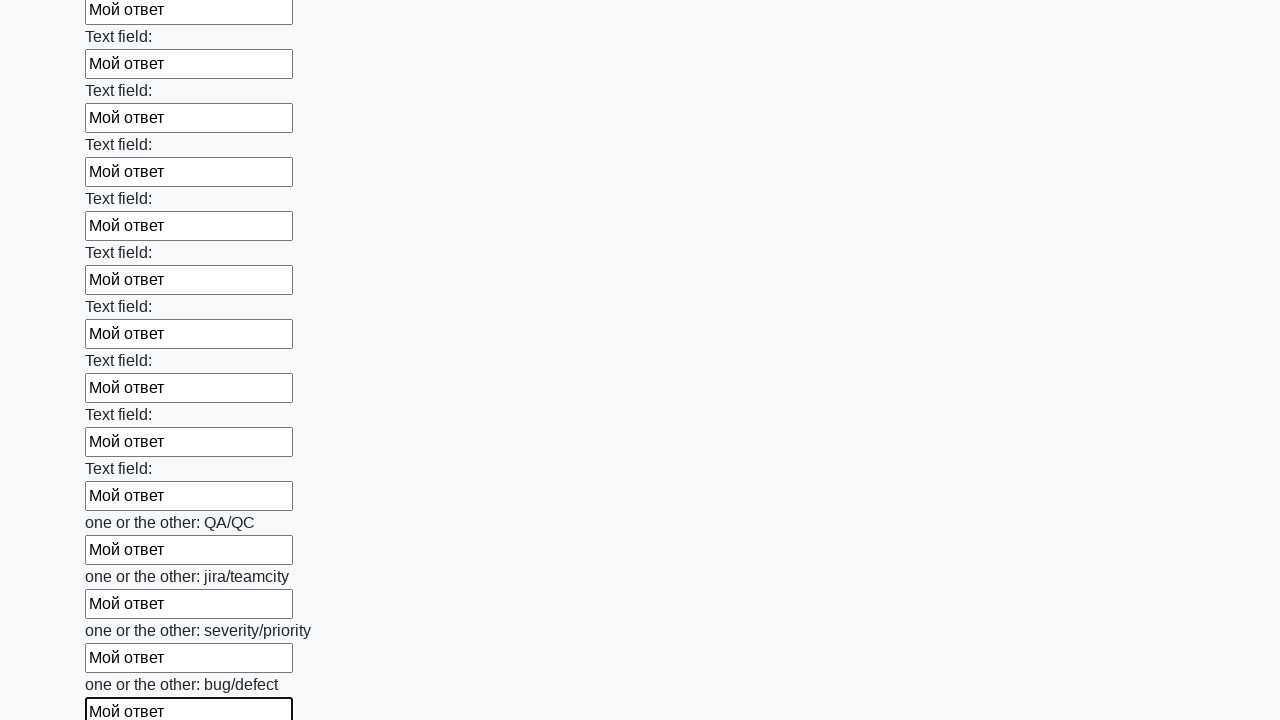

Filled input field with 'Мой ответ' on input >> nth=91
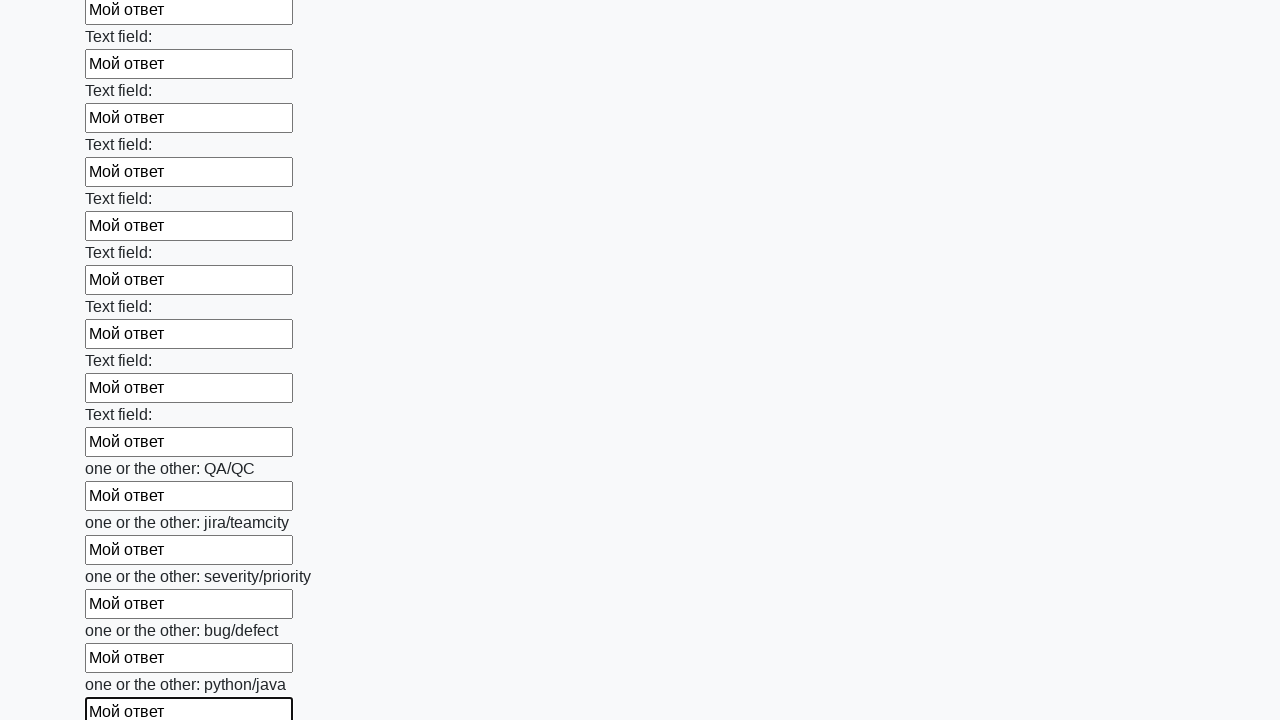

Filled input field with 'Мой ответ' on input >> nth=92
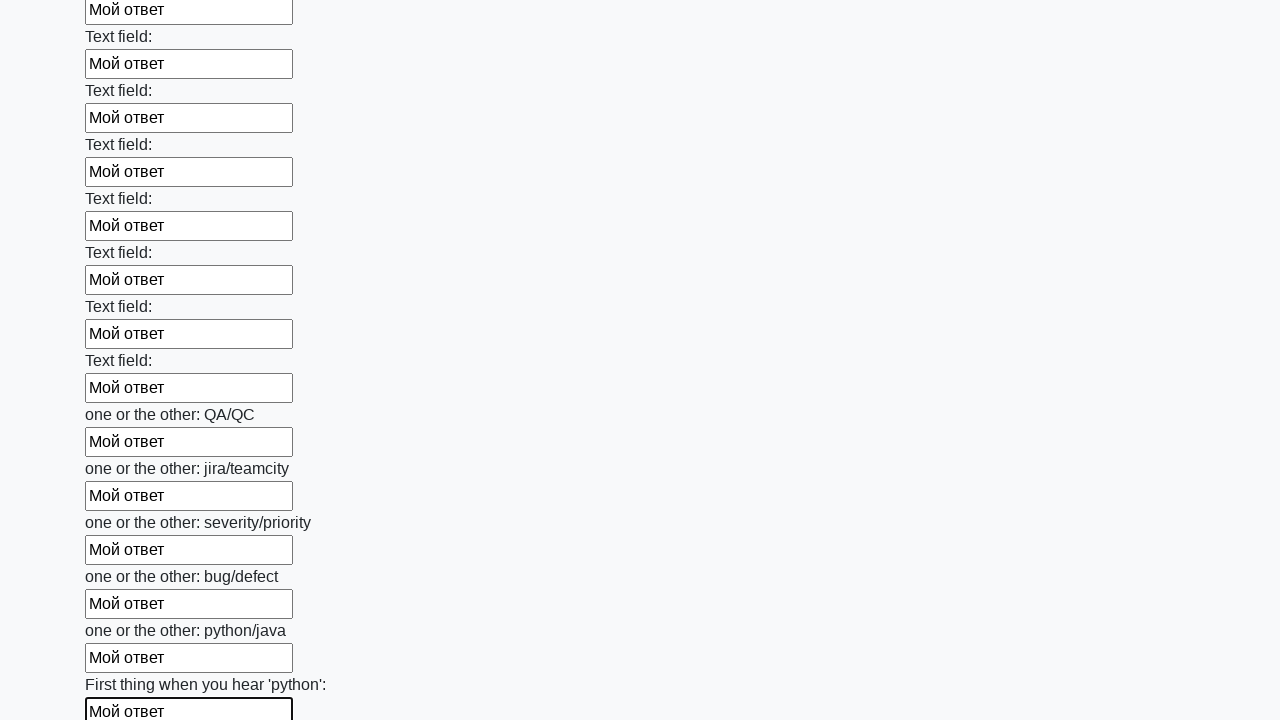

Filled input field with 'Мой ответ' on input >> nth=93
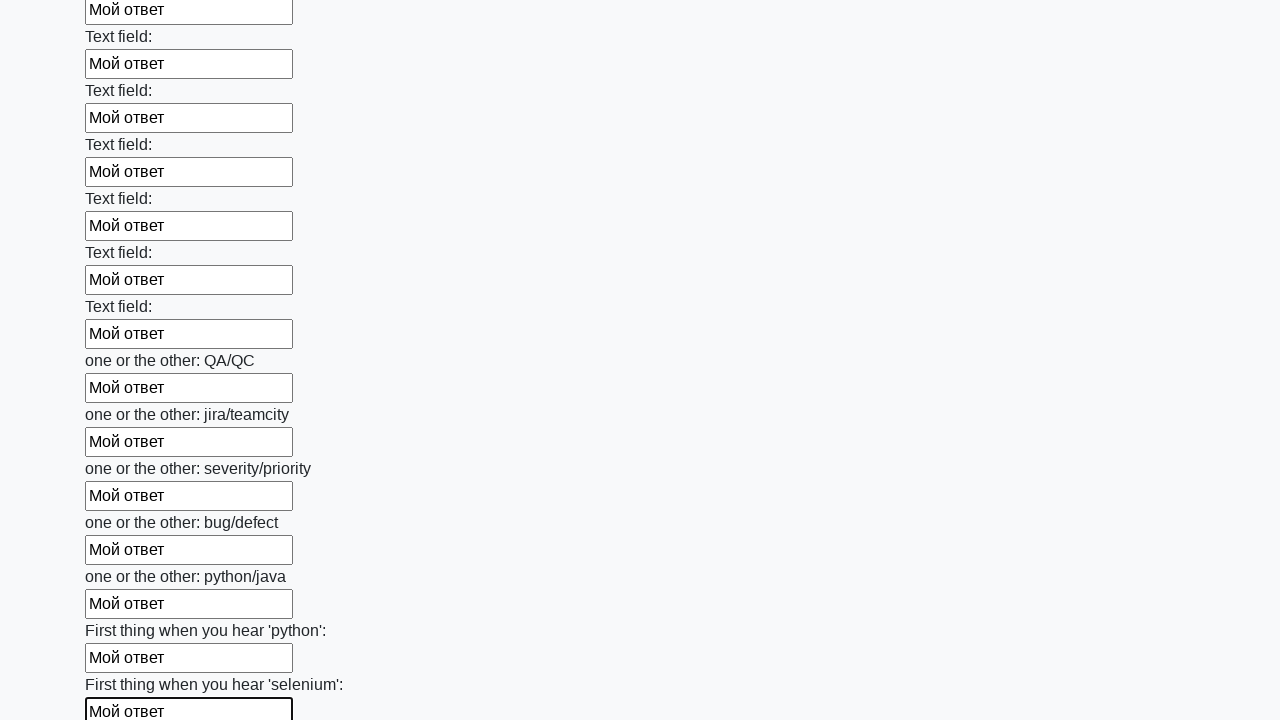

Filled input field with 'Мой ответ' on input >> nth=94
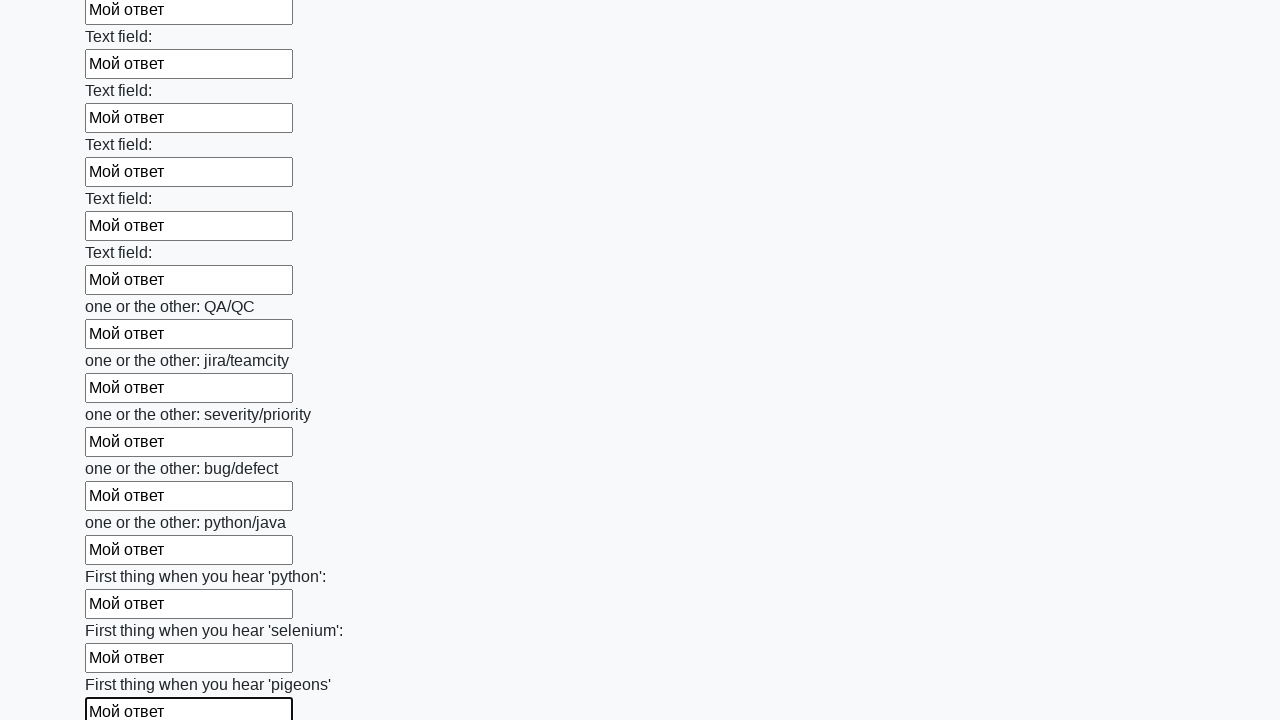

Filled input field with 'Мой ответ' on input >> nth=95
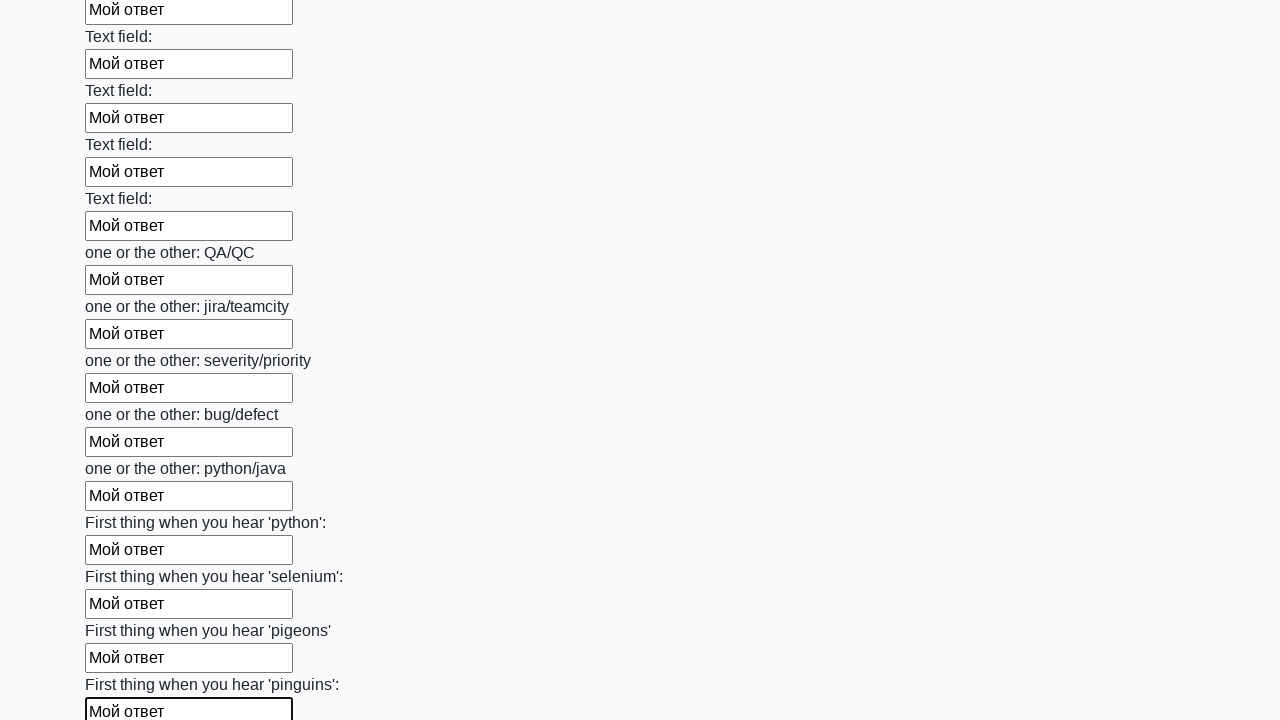

Filled input field with 'Мой ответ' on input >> nth=96
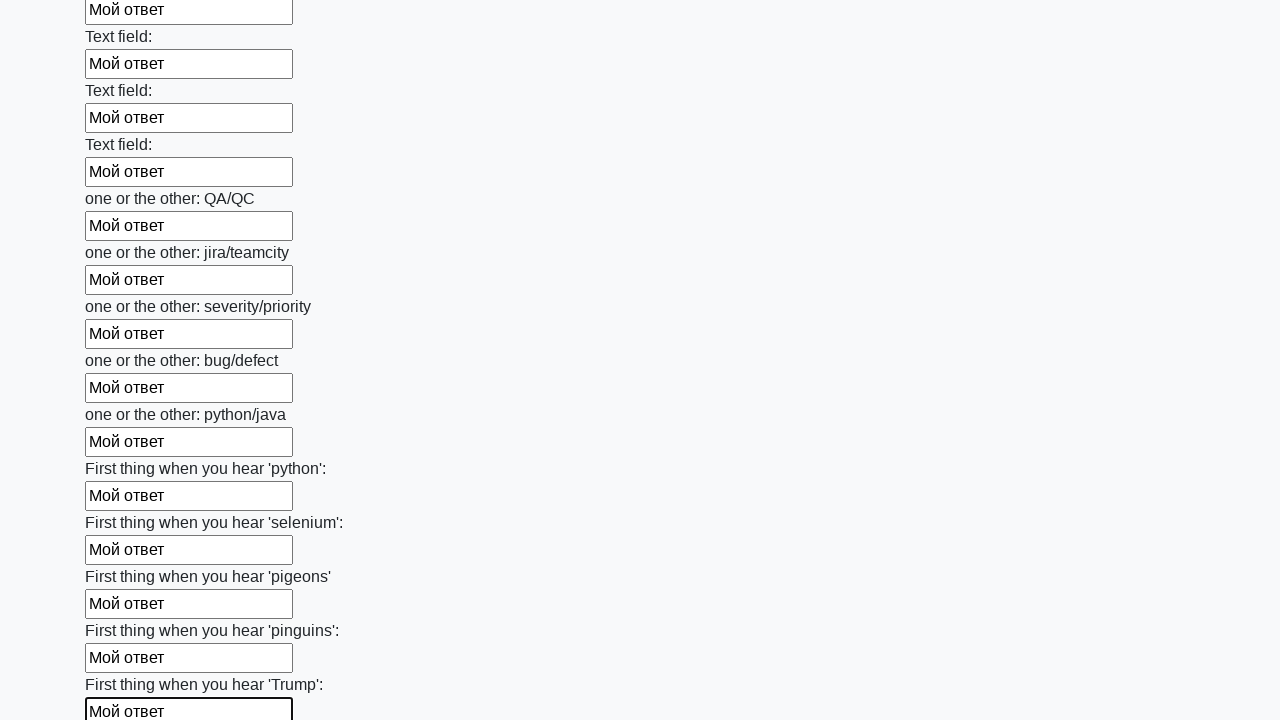

Filled input field with 'Мой ответ' on input >> nth=97
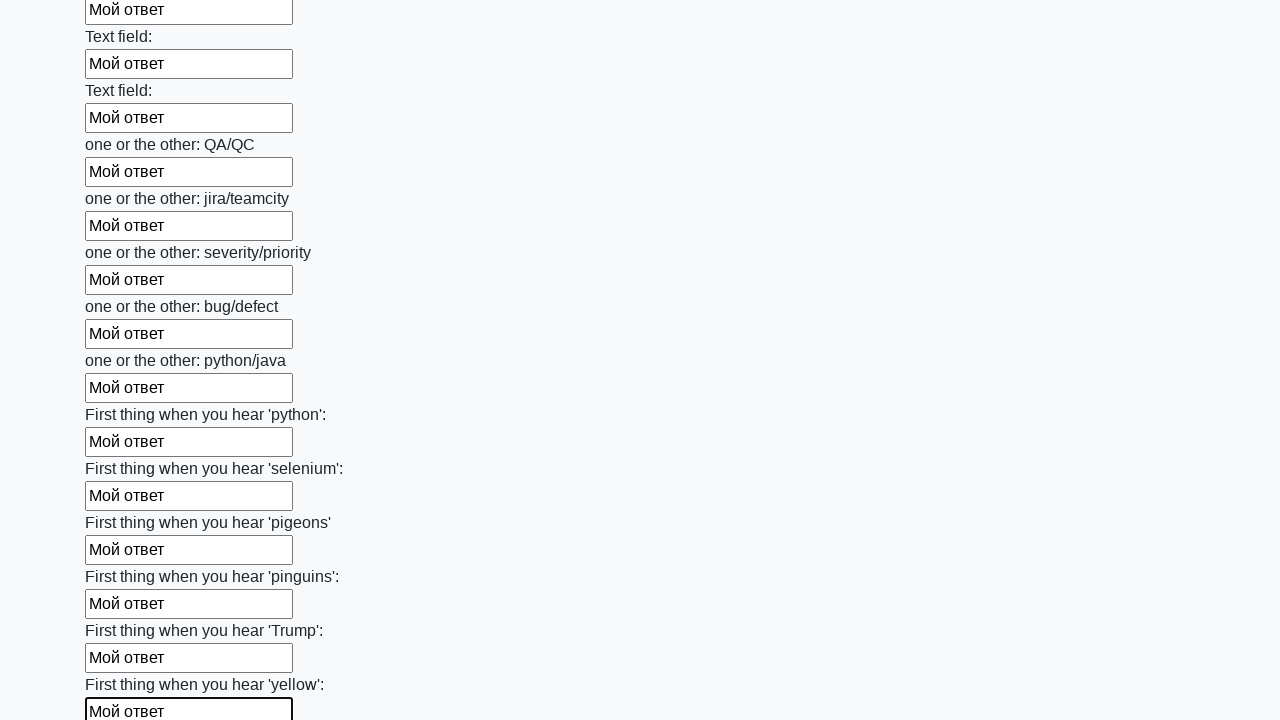

Filled input field with 'Мой ответ' on input >> nth=98
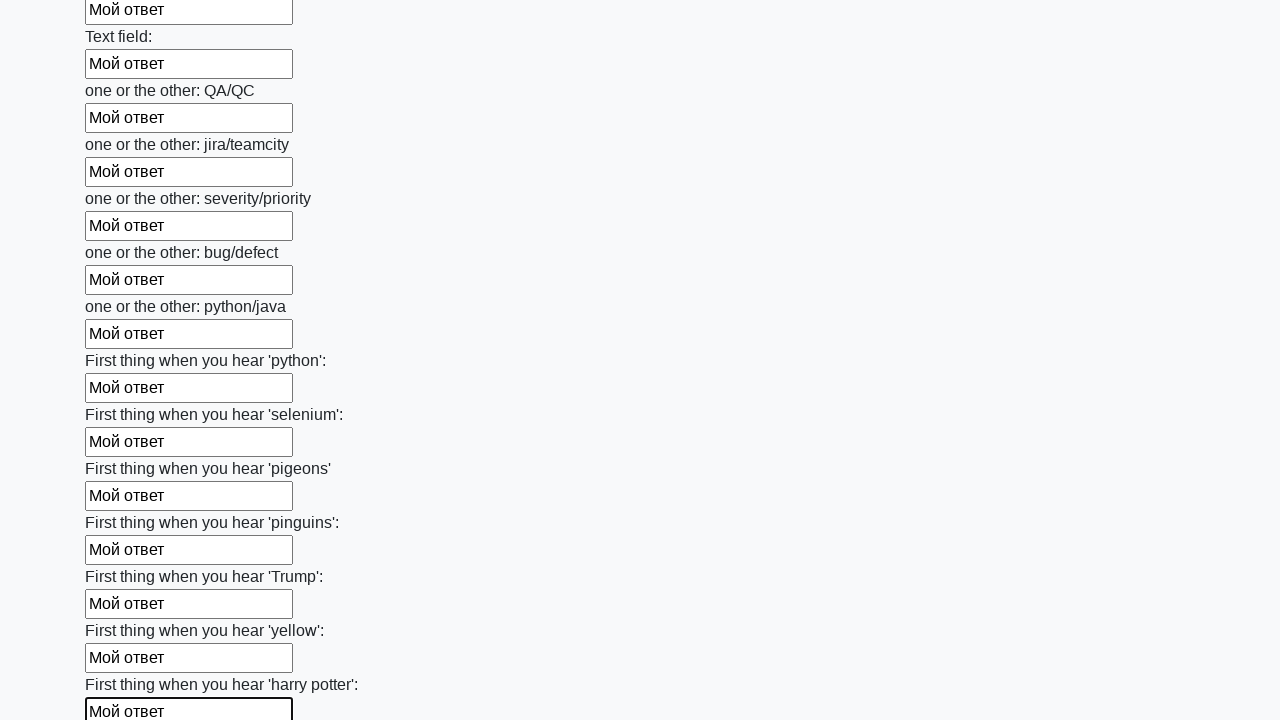

Filled input field with 'Мой ответ' on input >> nth=99
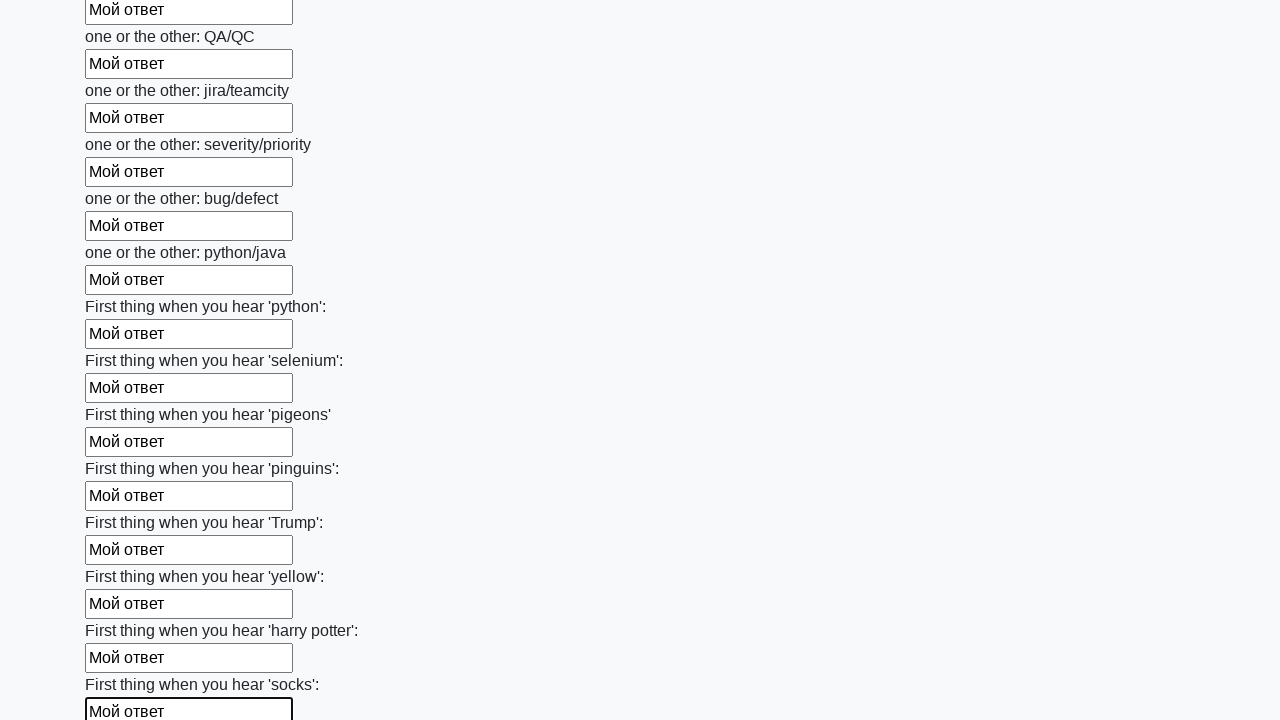

Clicked the submit button at (123, 611) on button.btn
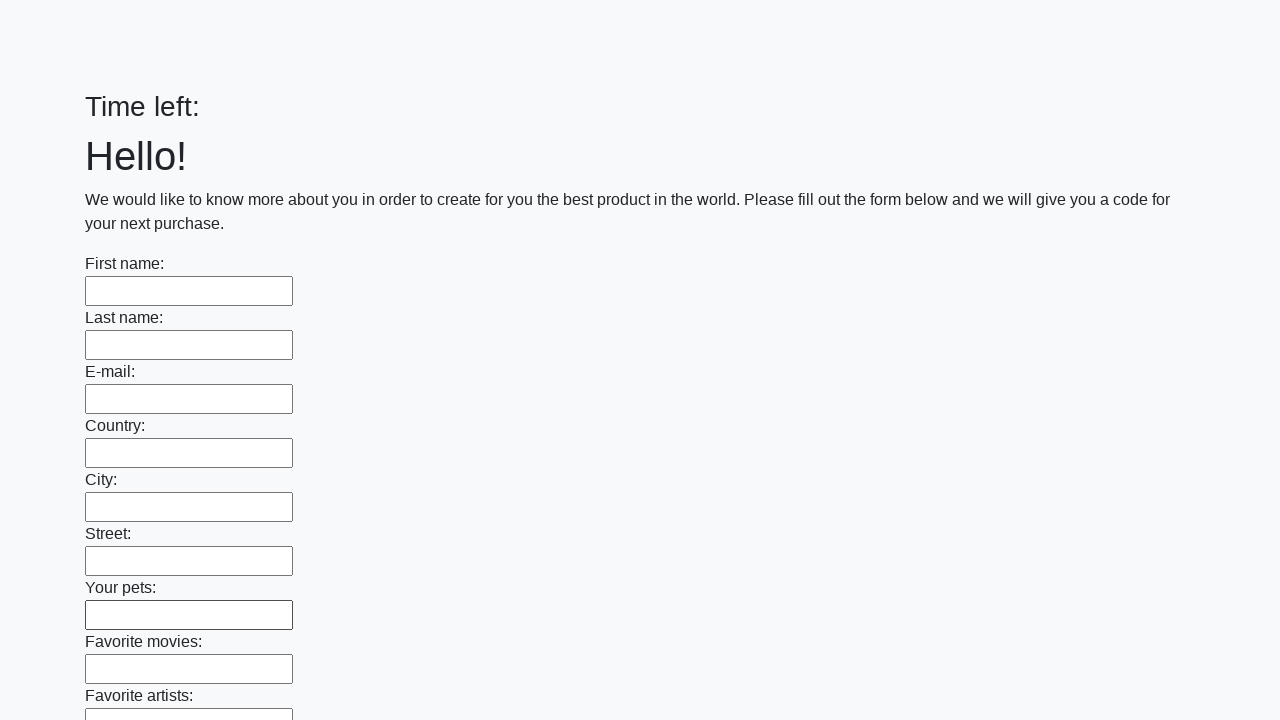

Set up dialog handler to accept alerts
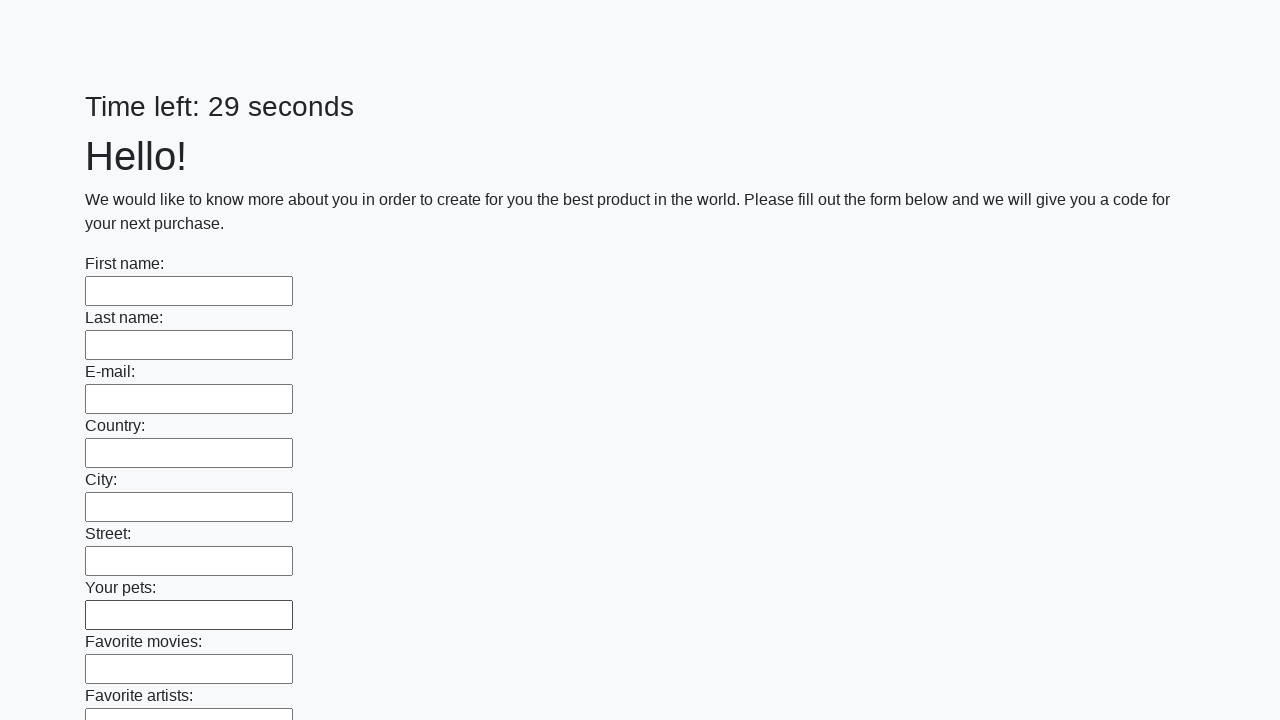

Waited for alert dialog to appear and be handled
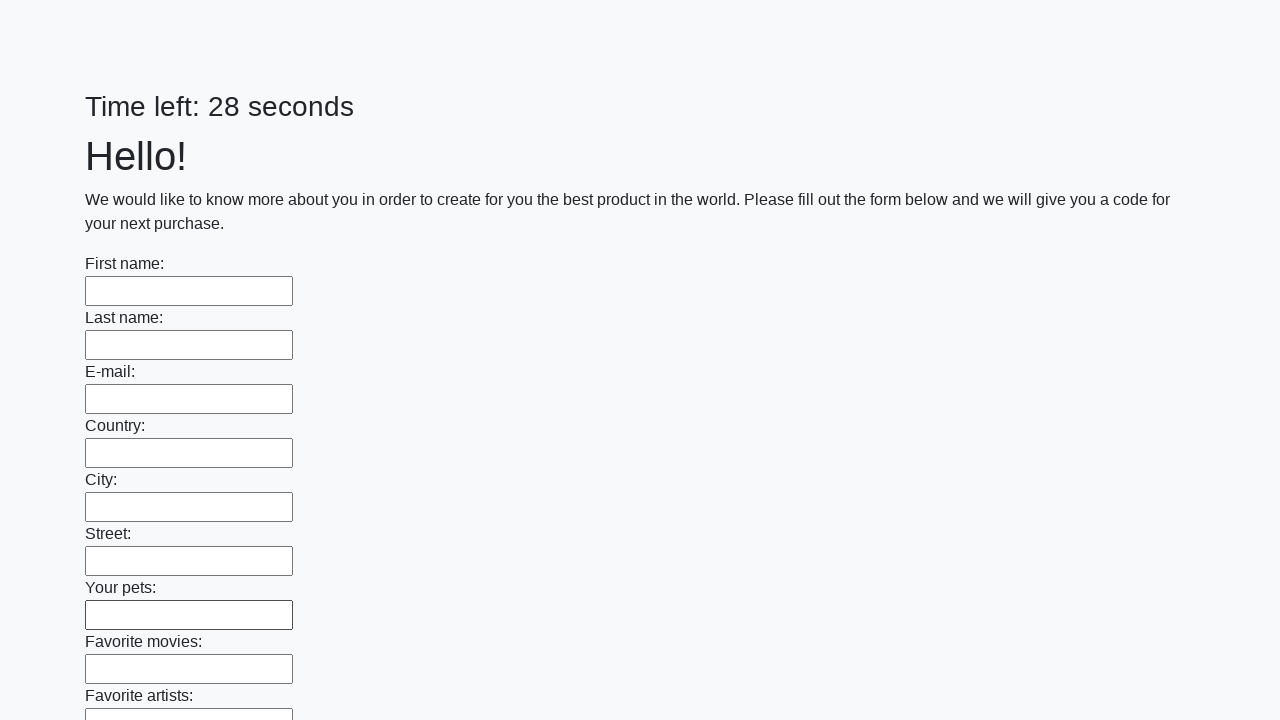

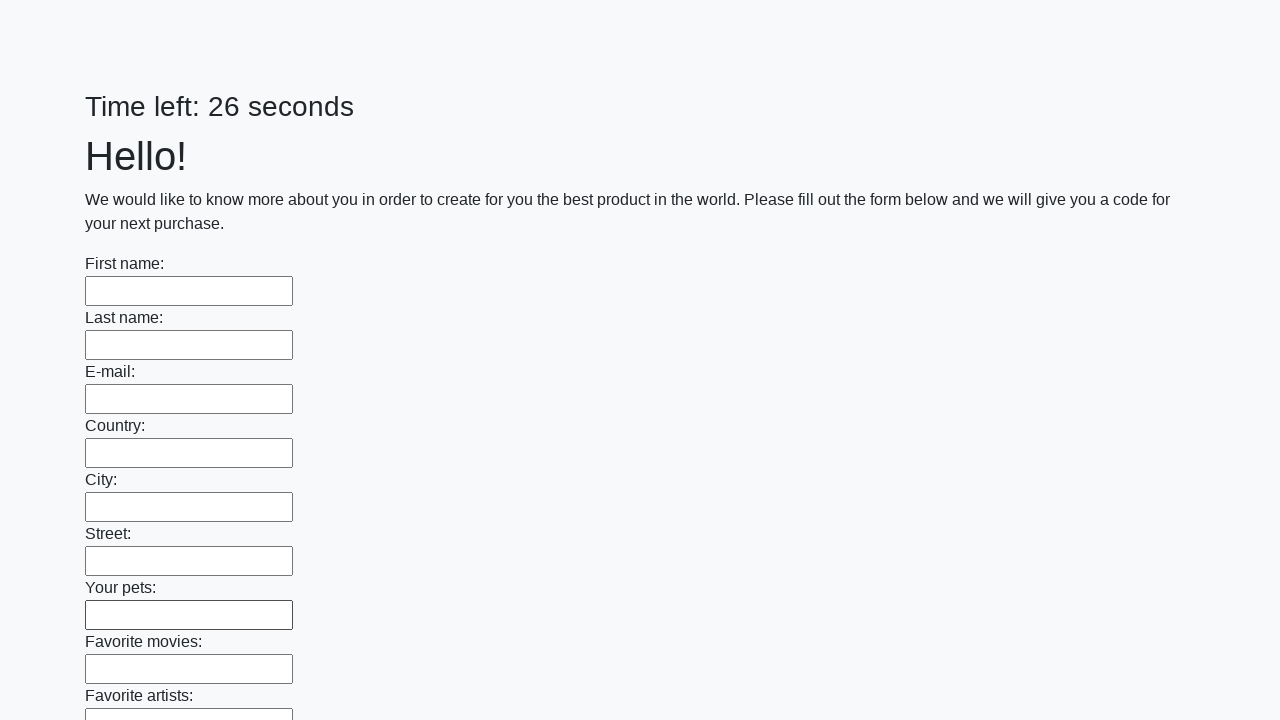